Tests filling out a large form by entering text into all input fields and clicking the submit button

Starting URL: http://suninjuly.github.io/huge_form.html

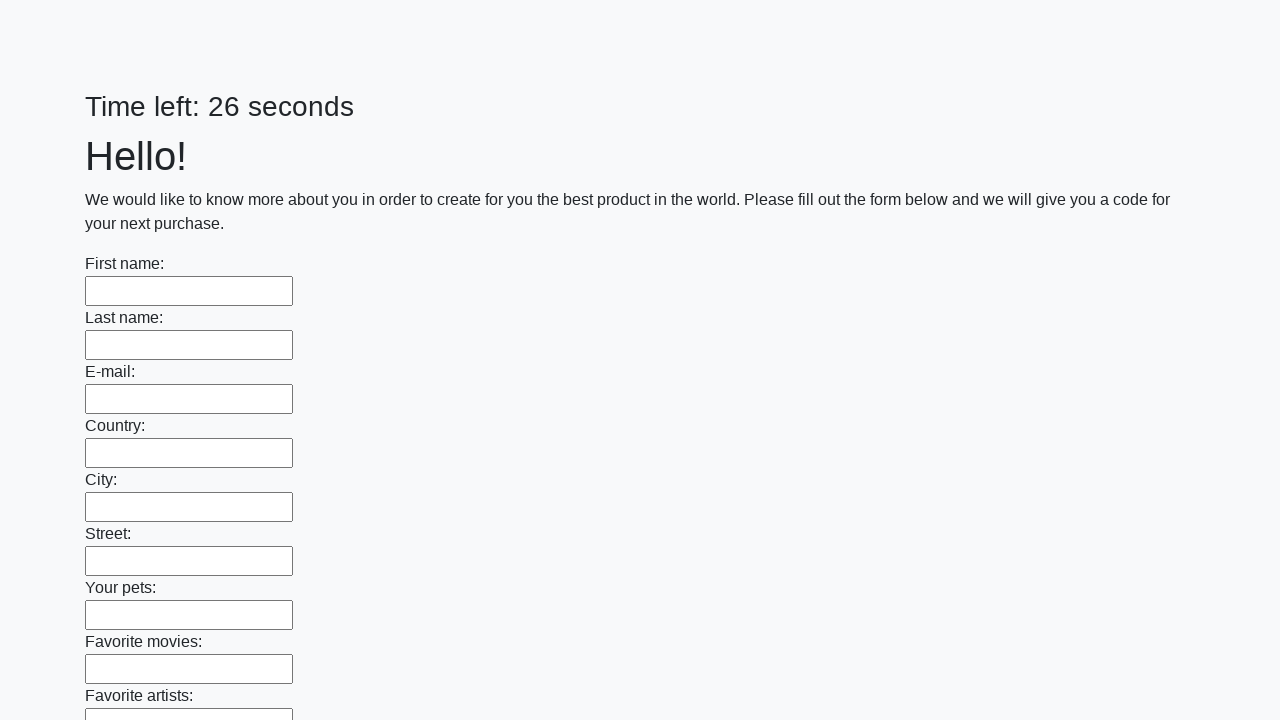

Filled input field with 'My answer' on input >> nth=0
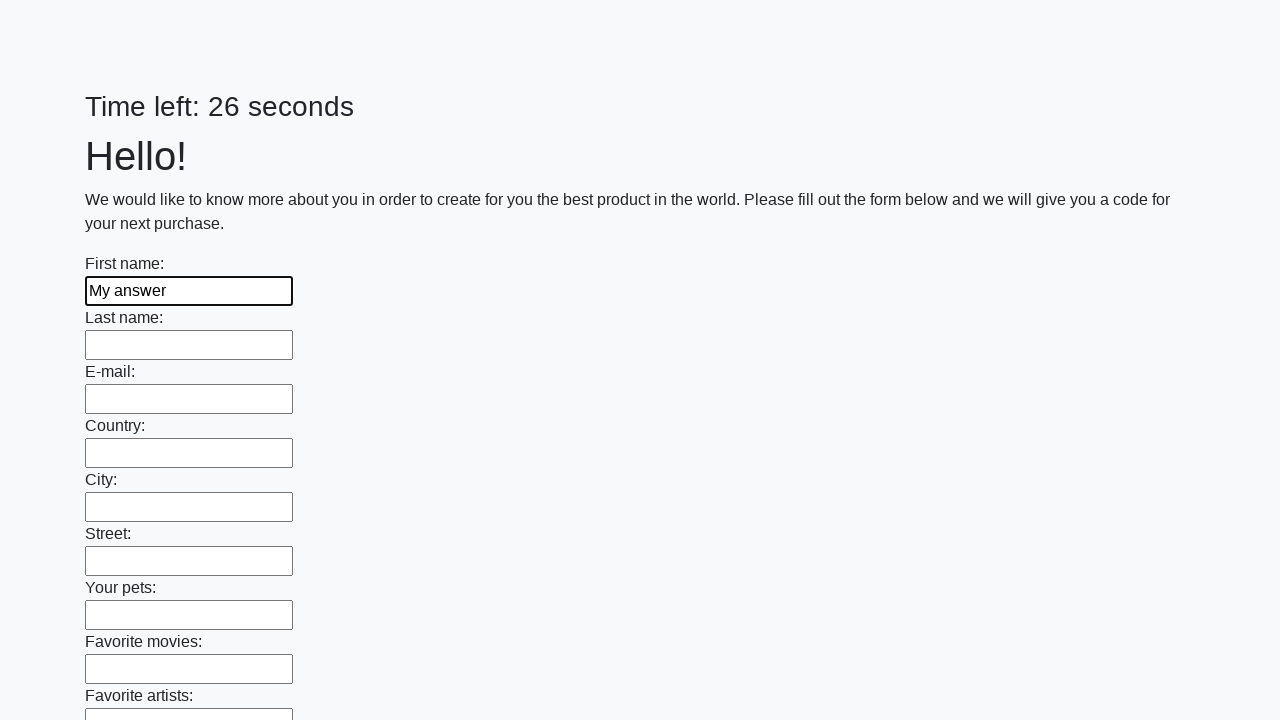

Filled input field with 'My answer' on input >> nth=1
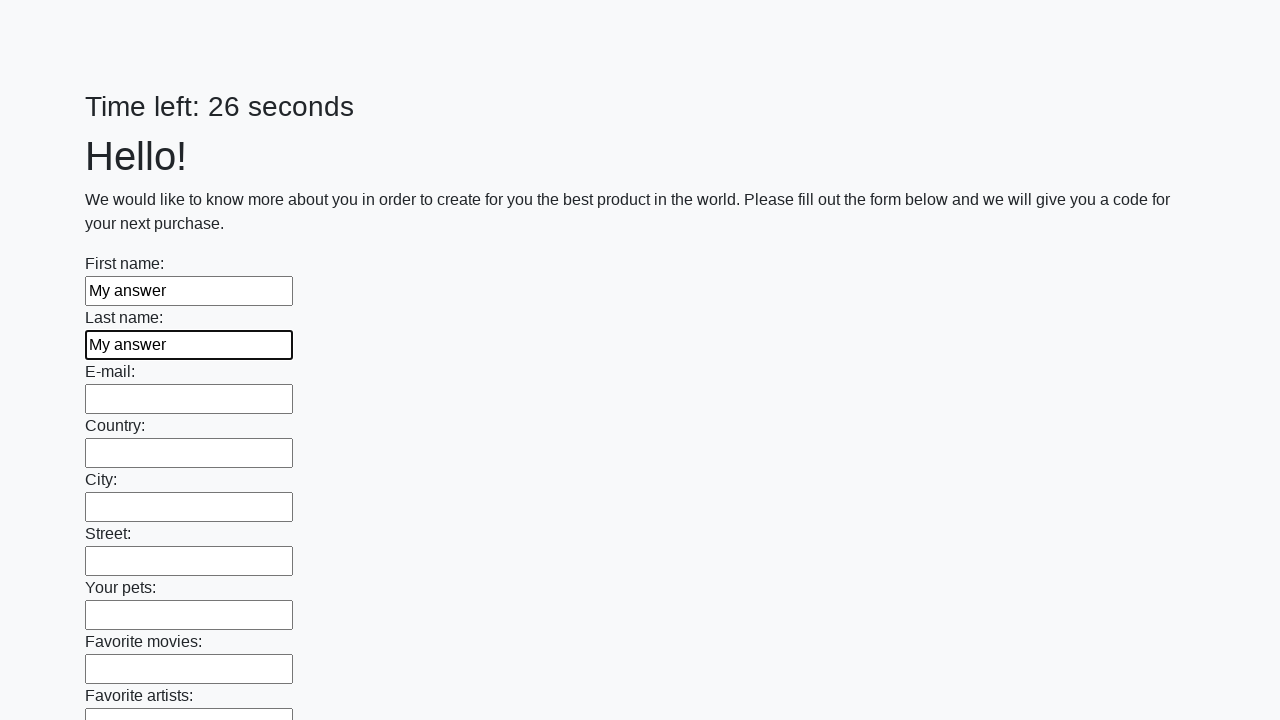

Filled input field with 'My answer' on input >> nth=2
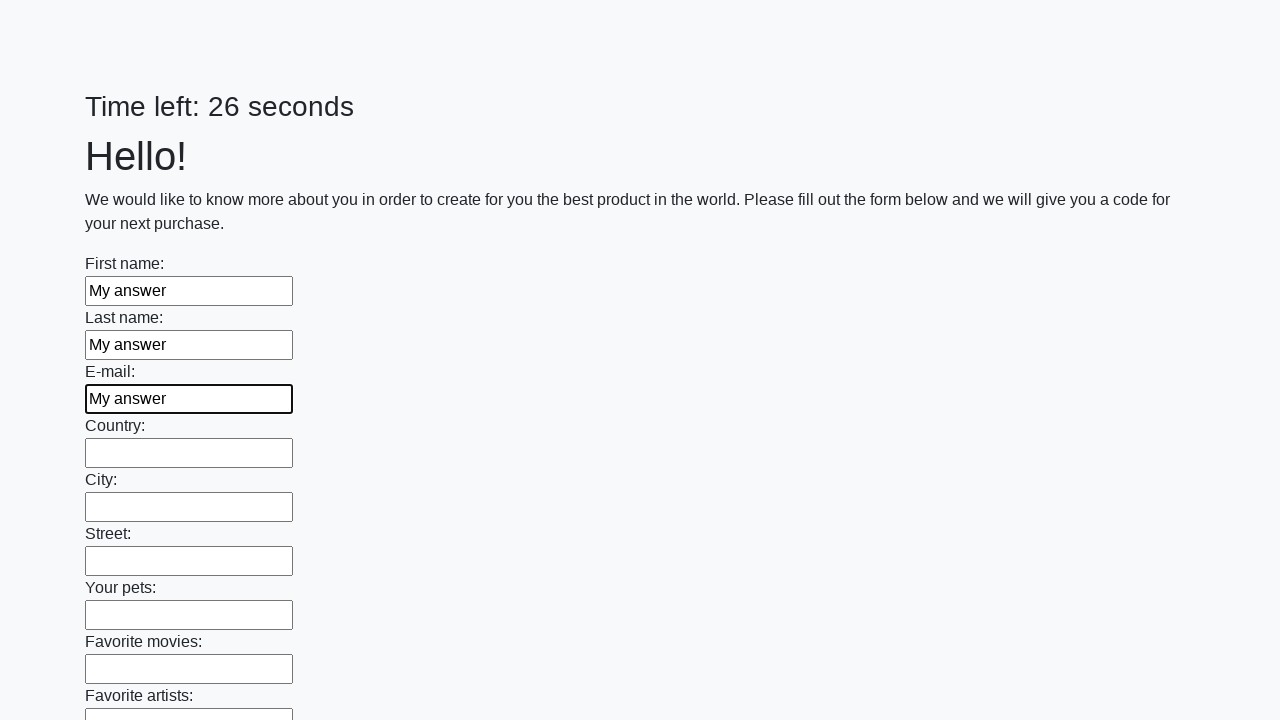

Filled input field with 'My answer' on input >> nth=3
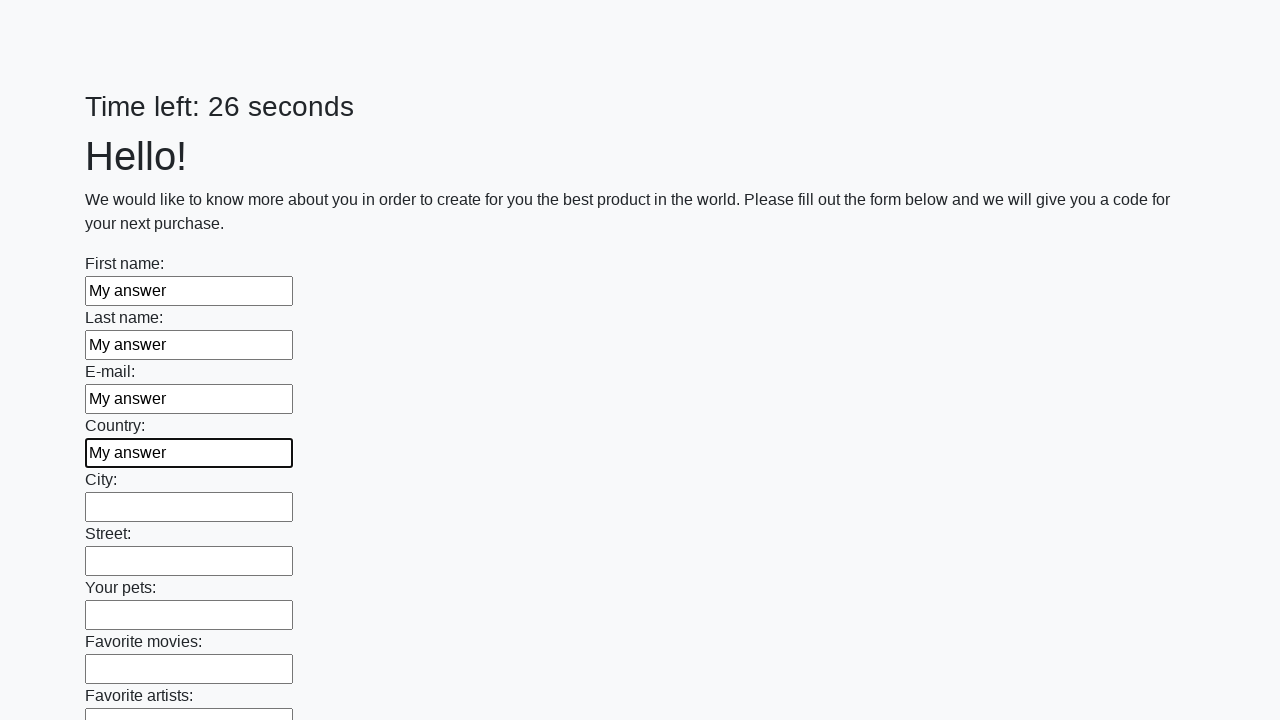

Filled input field with 'My answer' on input >> nth=4
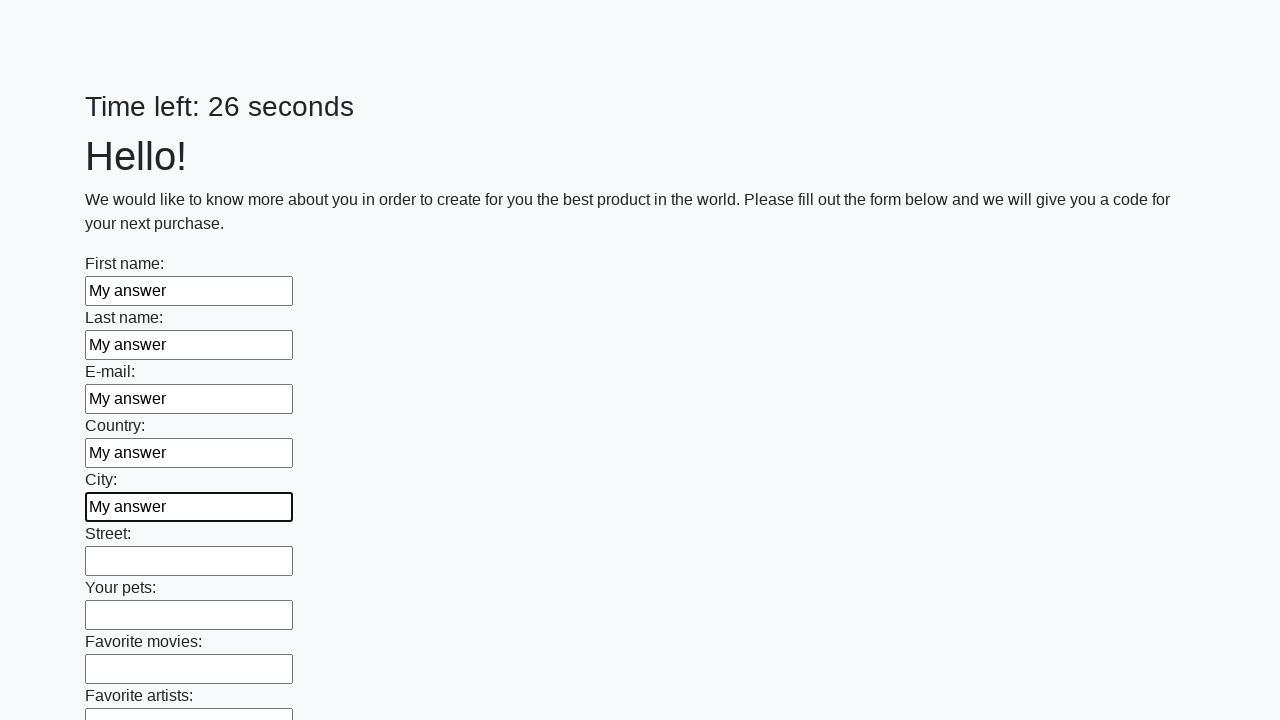

Filled input field with 'My answer' on input >> nth=5
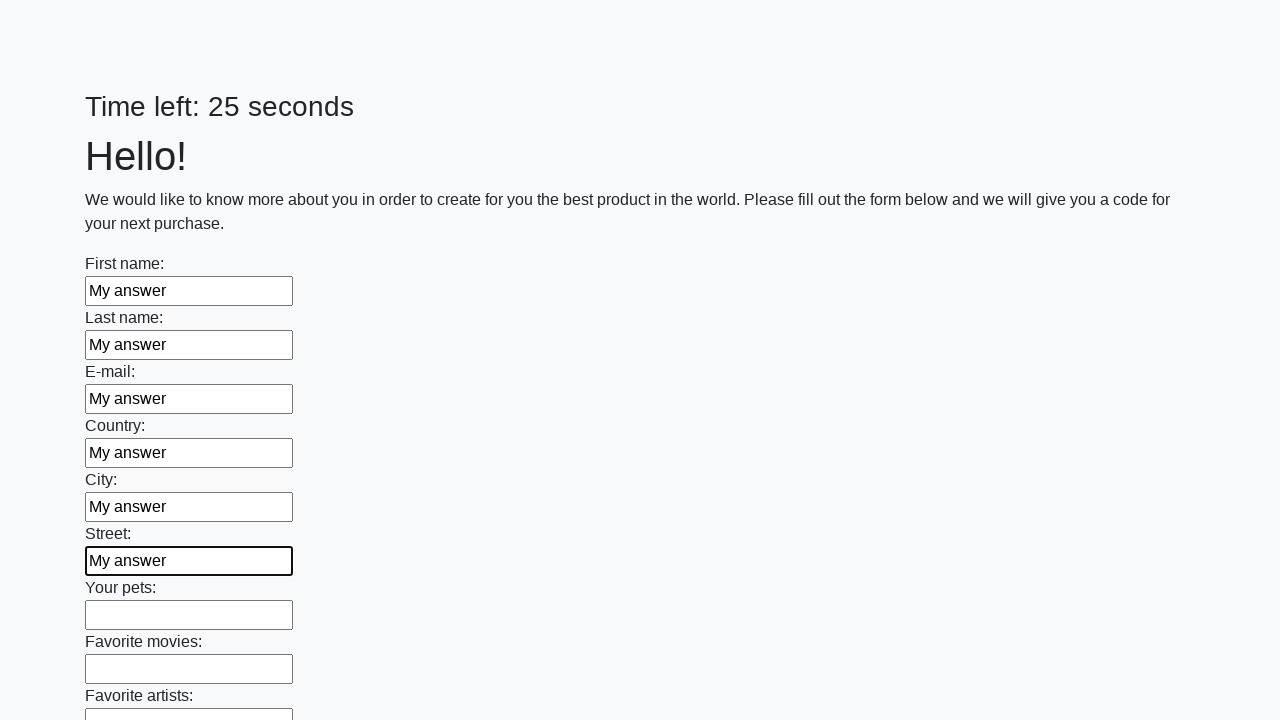

Filled input field with 'My answer' on input >> nth=6
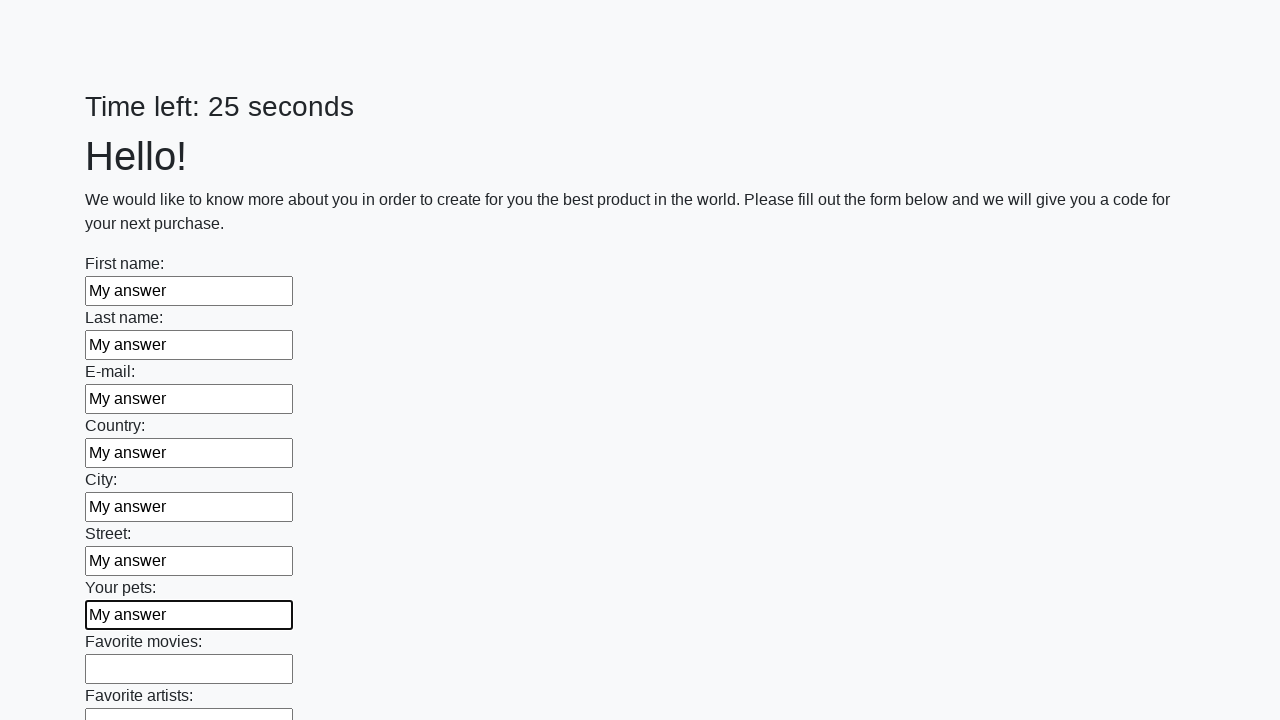

Filled input field with 'My answer' on input >> nth=7
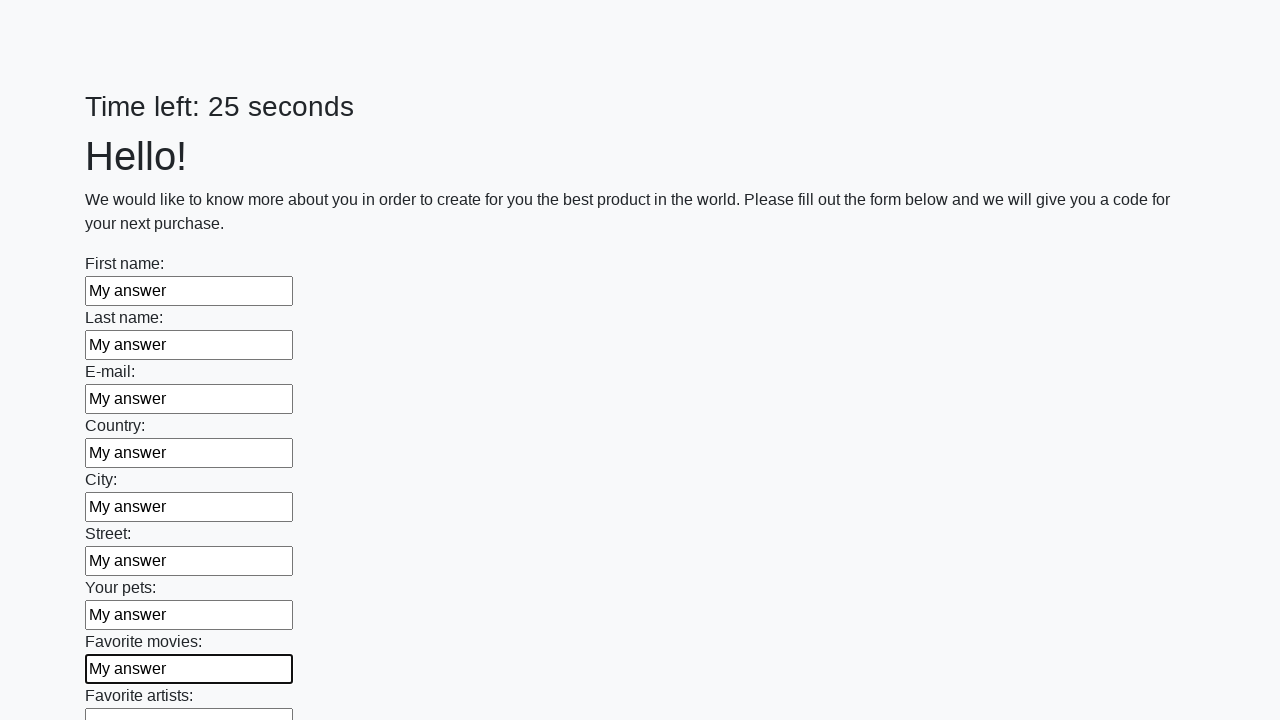

Filled input field with 'My answer' on input >> nth=8
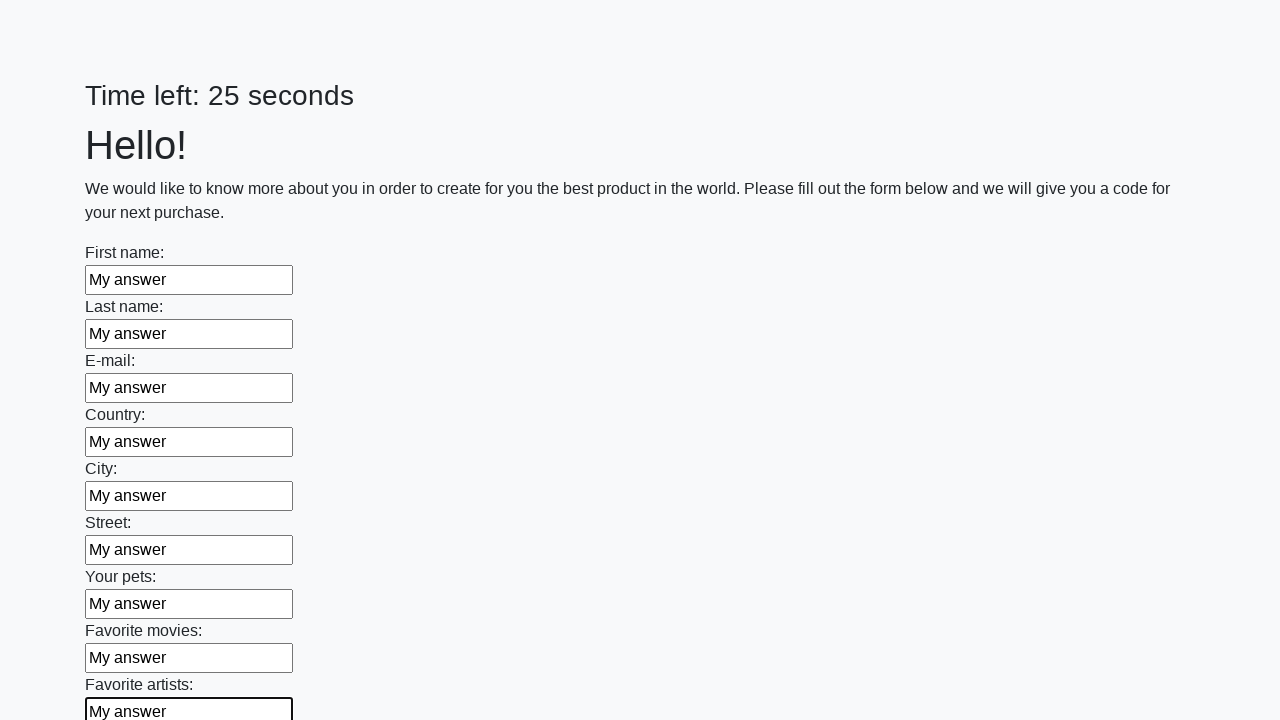

Filled input field with 'My answer' on input >> nth=9
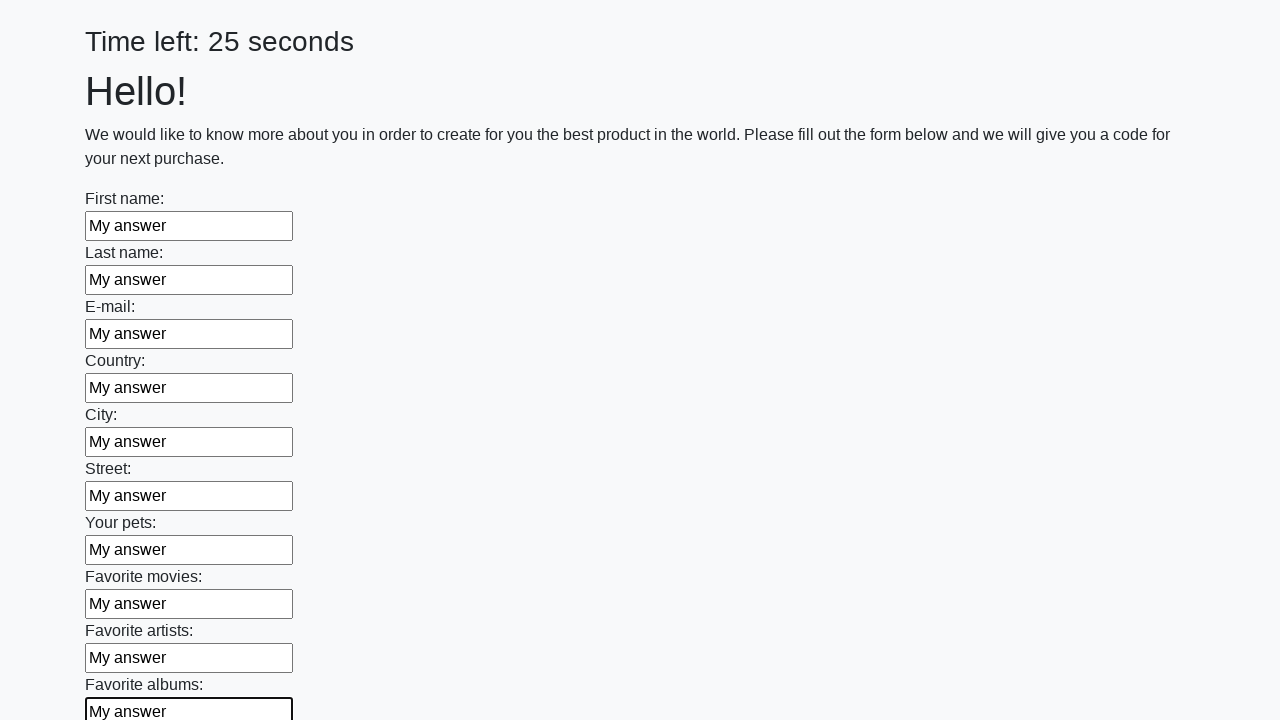

Filled input field with 'My answer' on input >> nth=10
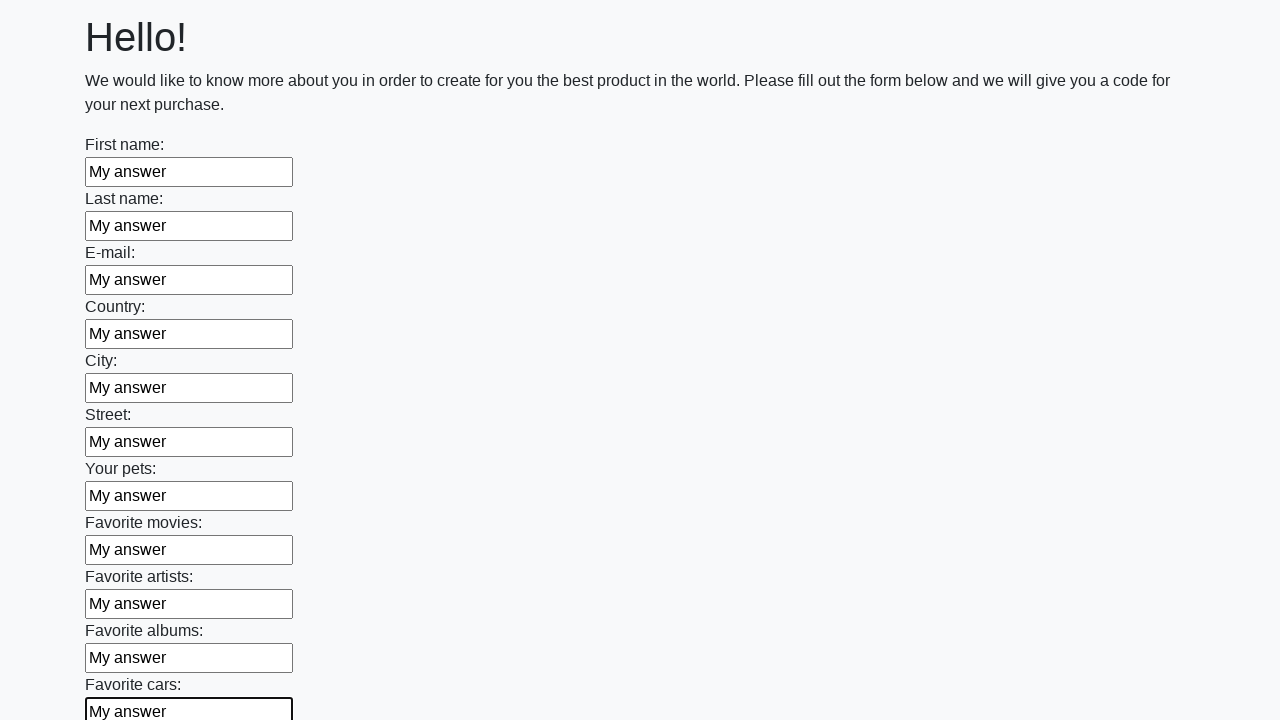

Filled input field with 'My answer' on input >> nth=11
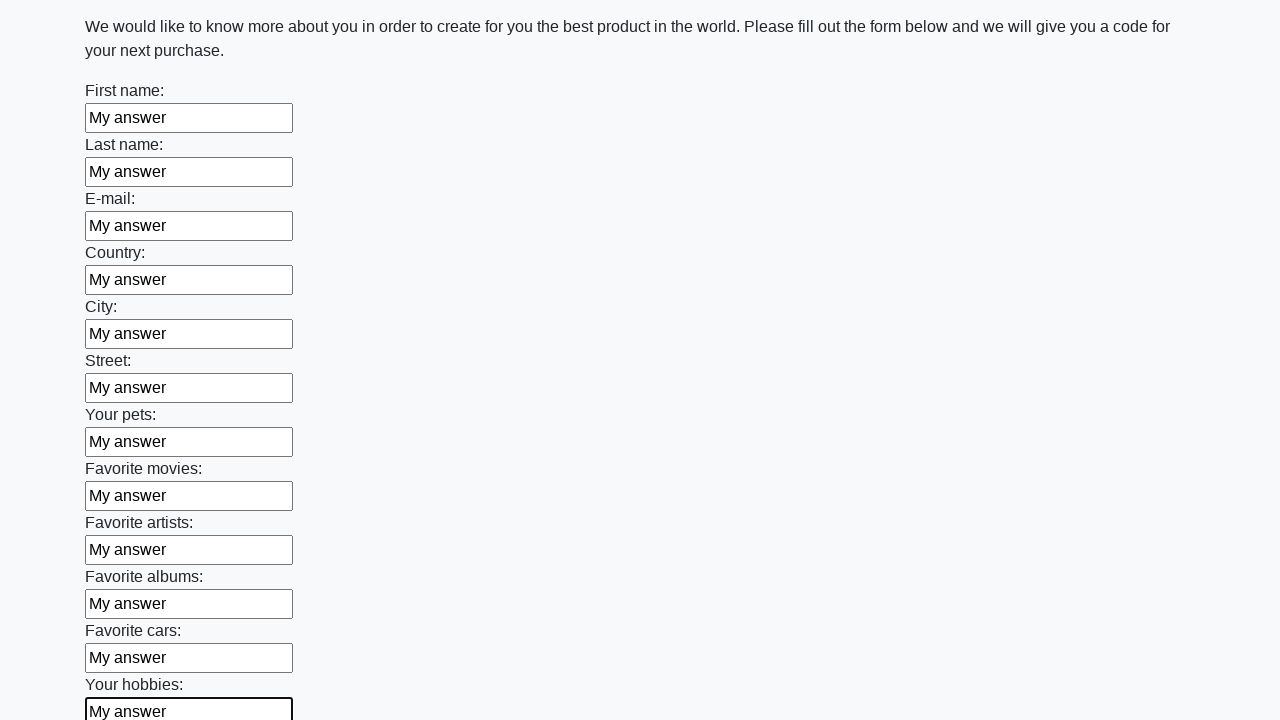

Filled input field with 'My answer' on input >> nth=12
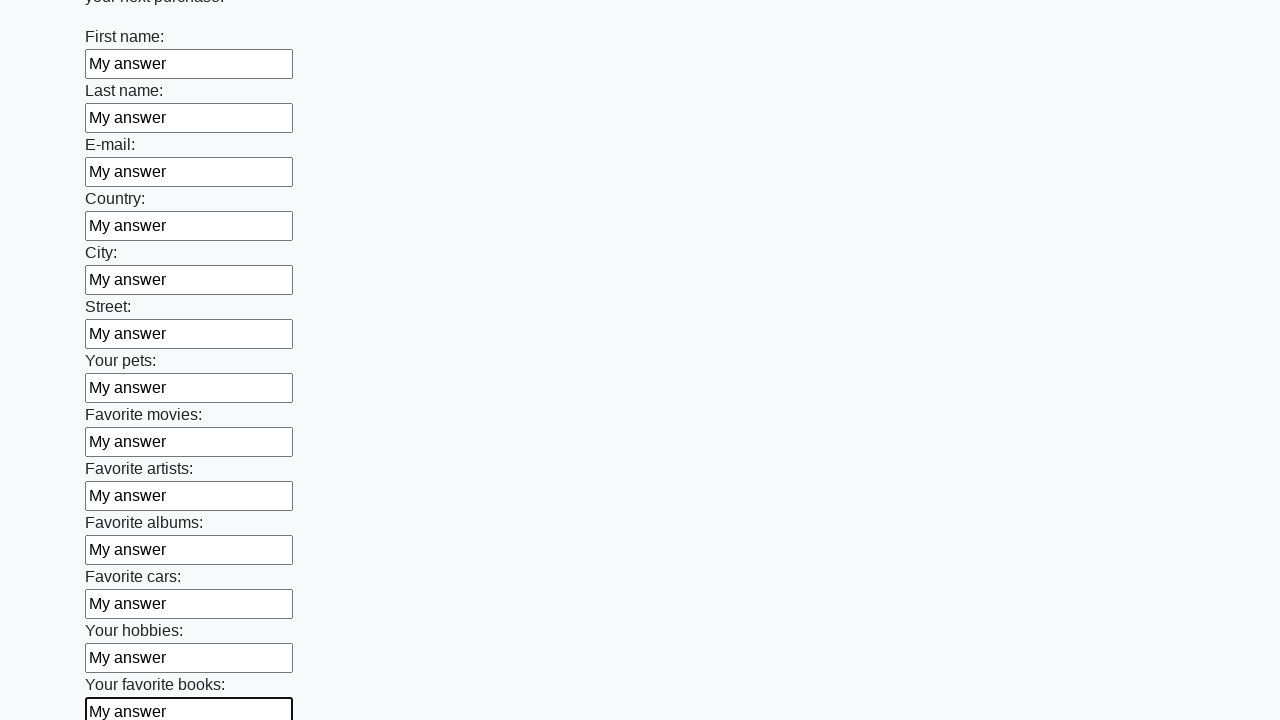

Filled input field with 'My answer' on input >> nth=13
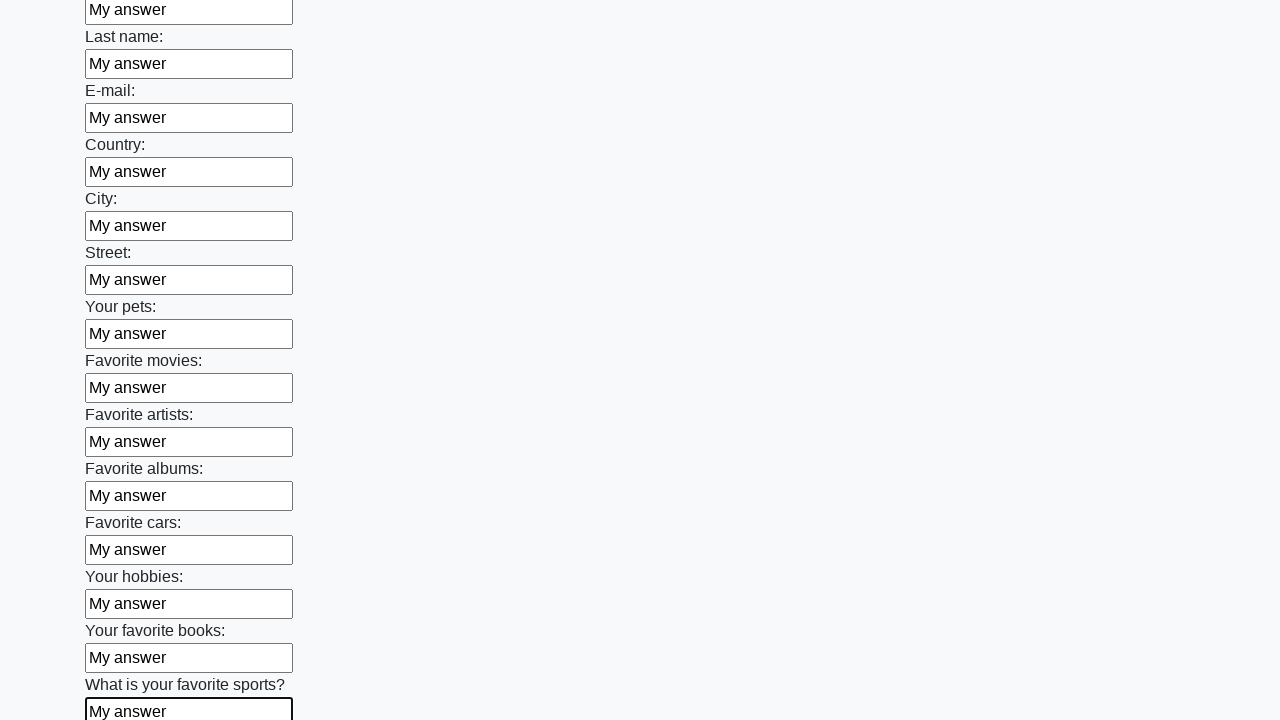

Filled input field with 'My answer' on input >> nth=14
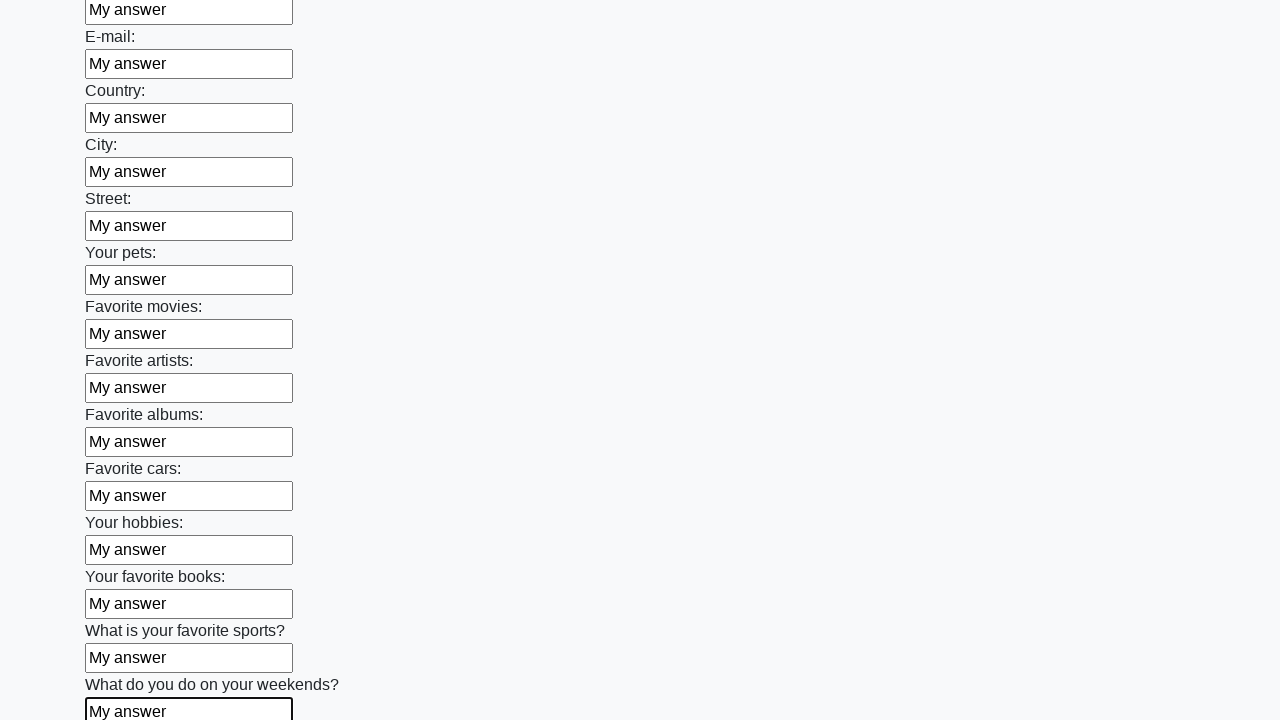

Filled input field with 'My answer' on input >> nth=15
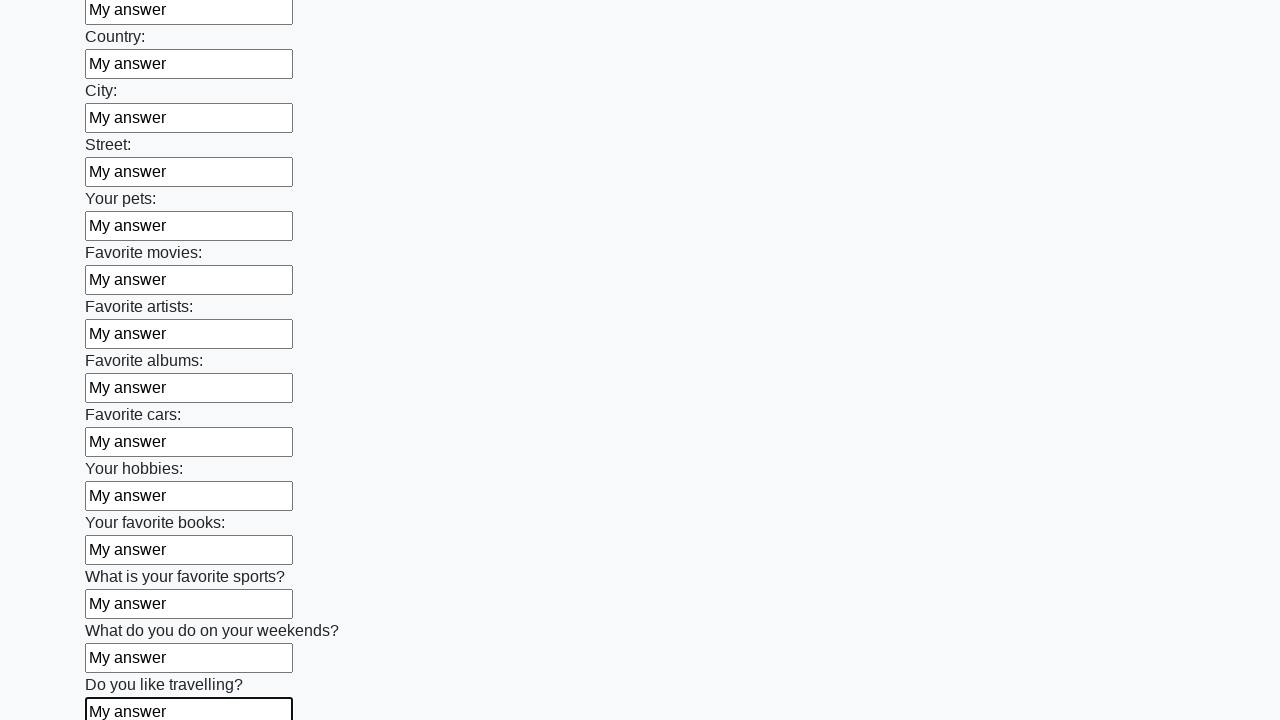

Filled input field with 'My answer' on input >> nth=16
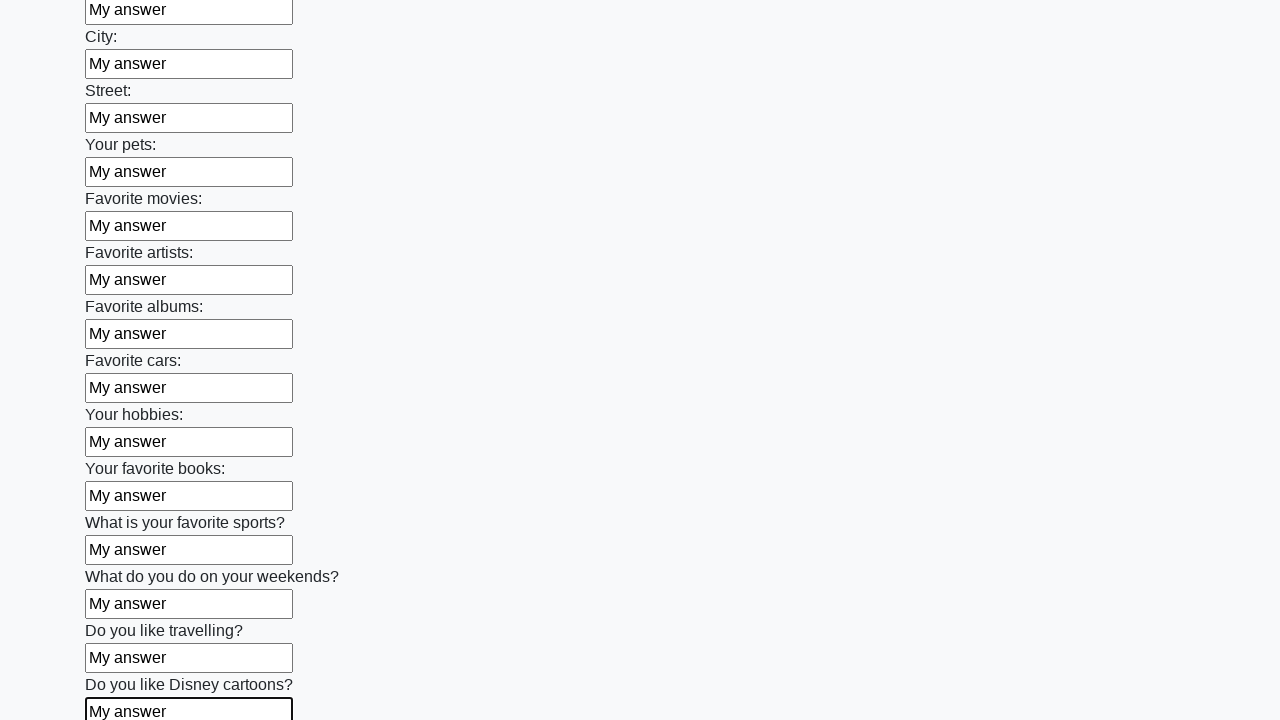

Filled input field with 'My answer' on input >> nth=17
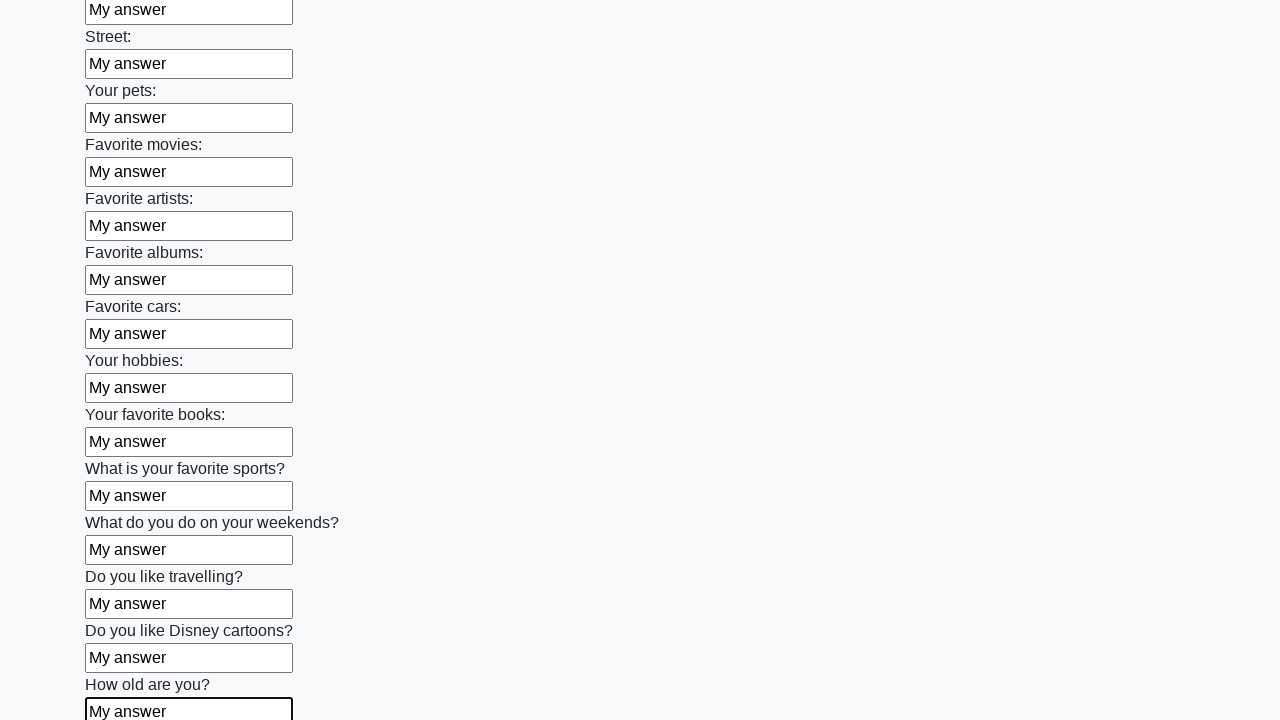

Filled input field with 'My answer' on input >> nth=18
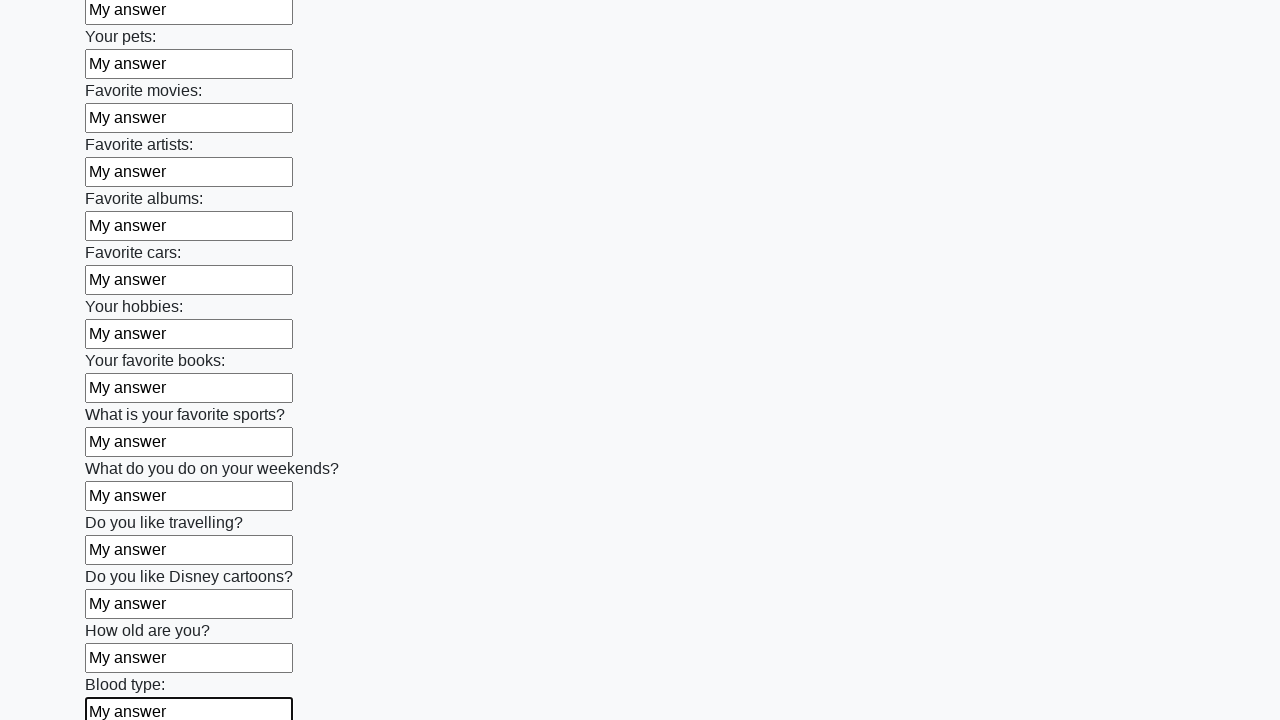

Filled input field with 'My answer' on input >> nth=19
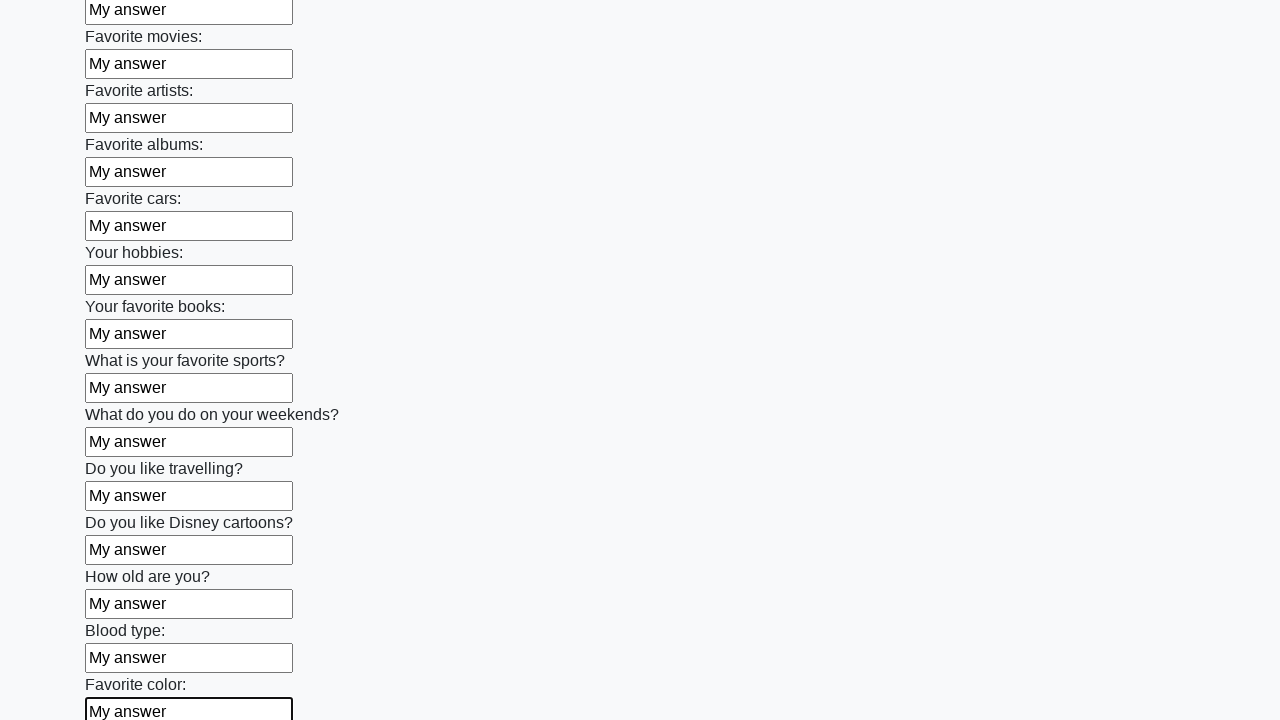

Filled input field with 'My answer' on input >> nth=20
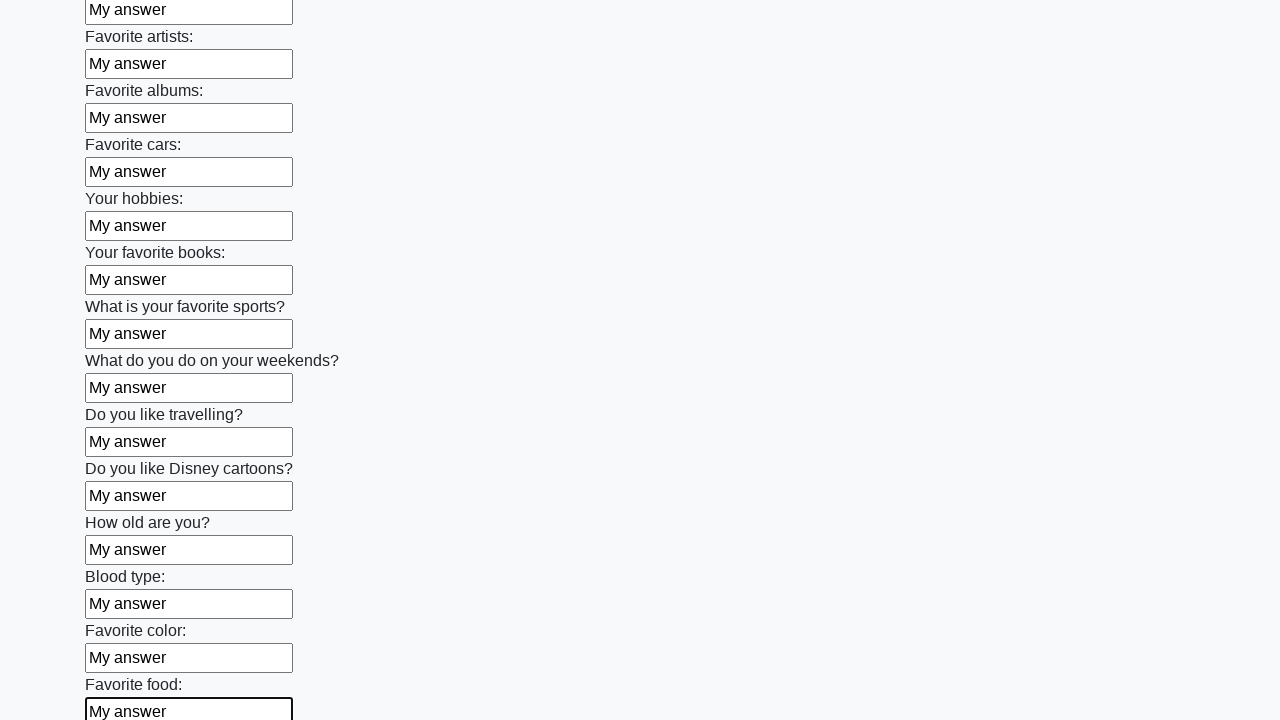

Filled input field with 'My answer' on input >> nth=21
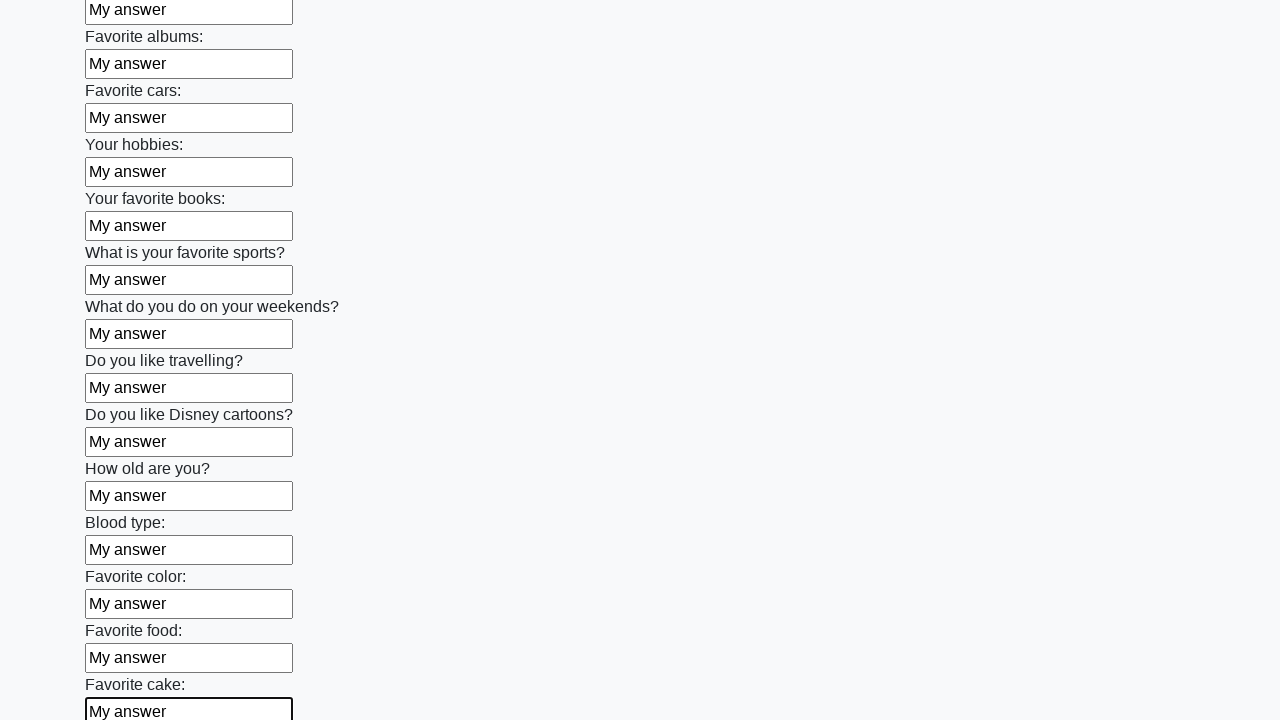

Filled input field with 'My answer' on input >> nth=22
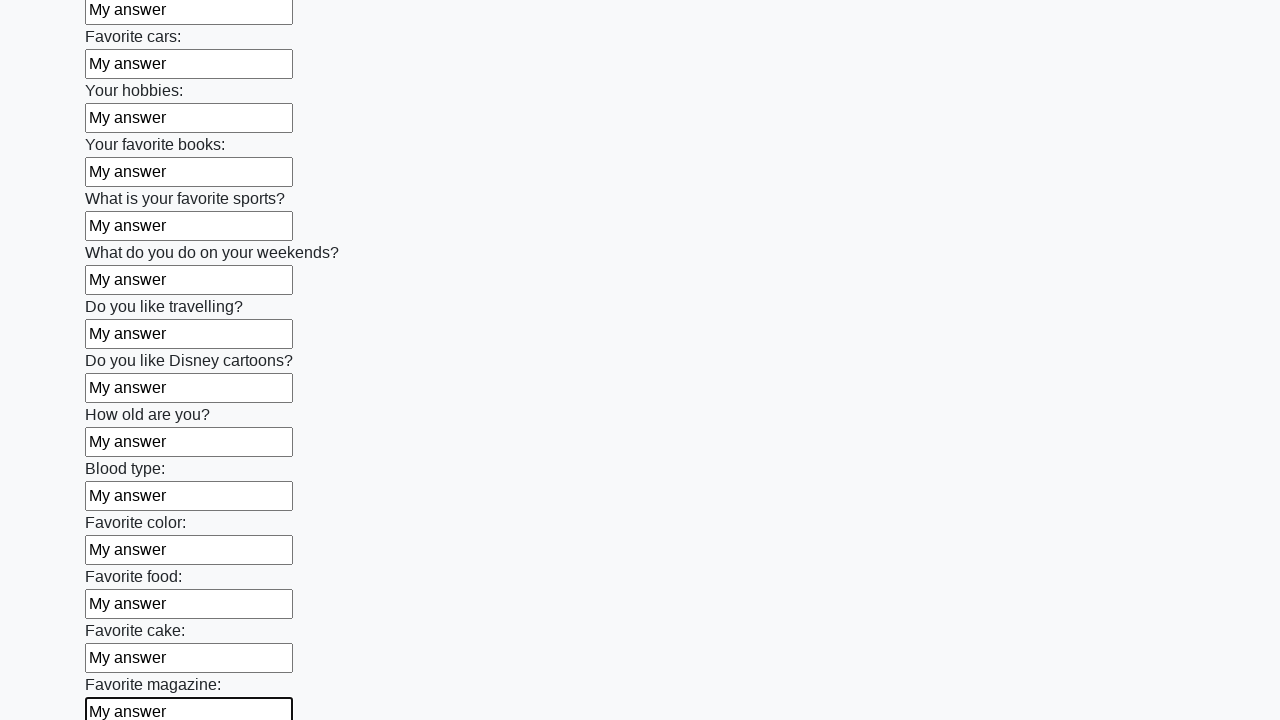

Filled input field with 'My answer' on input >> nth=23
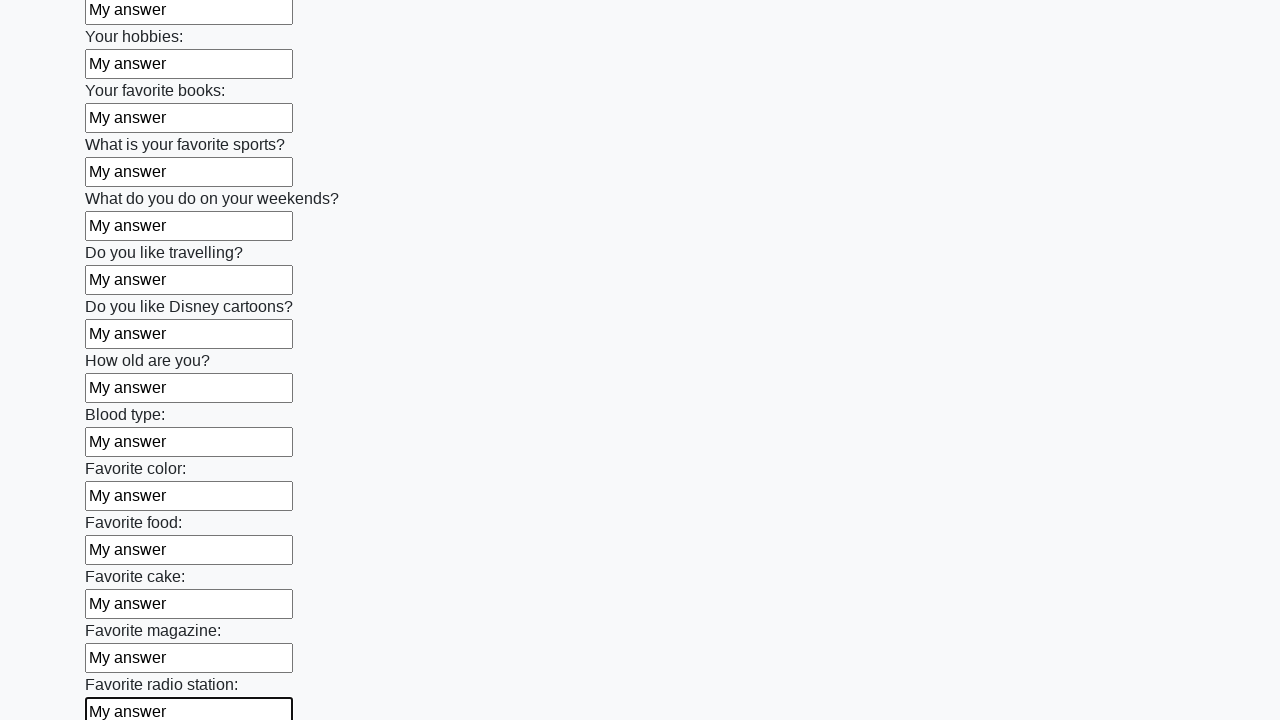

Filled input field with 'My answer' on input >> nth=24
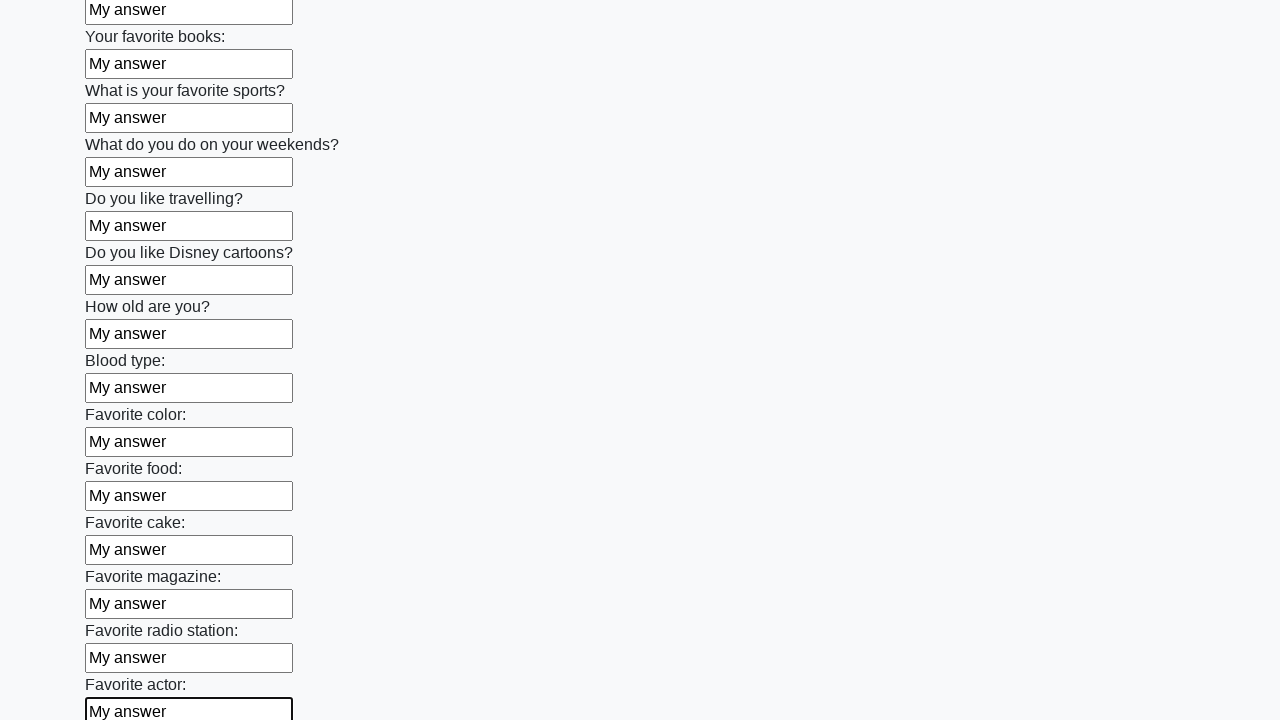

Filled input field with 'My answer' on input >> nth=25
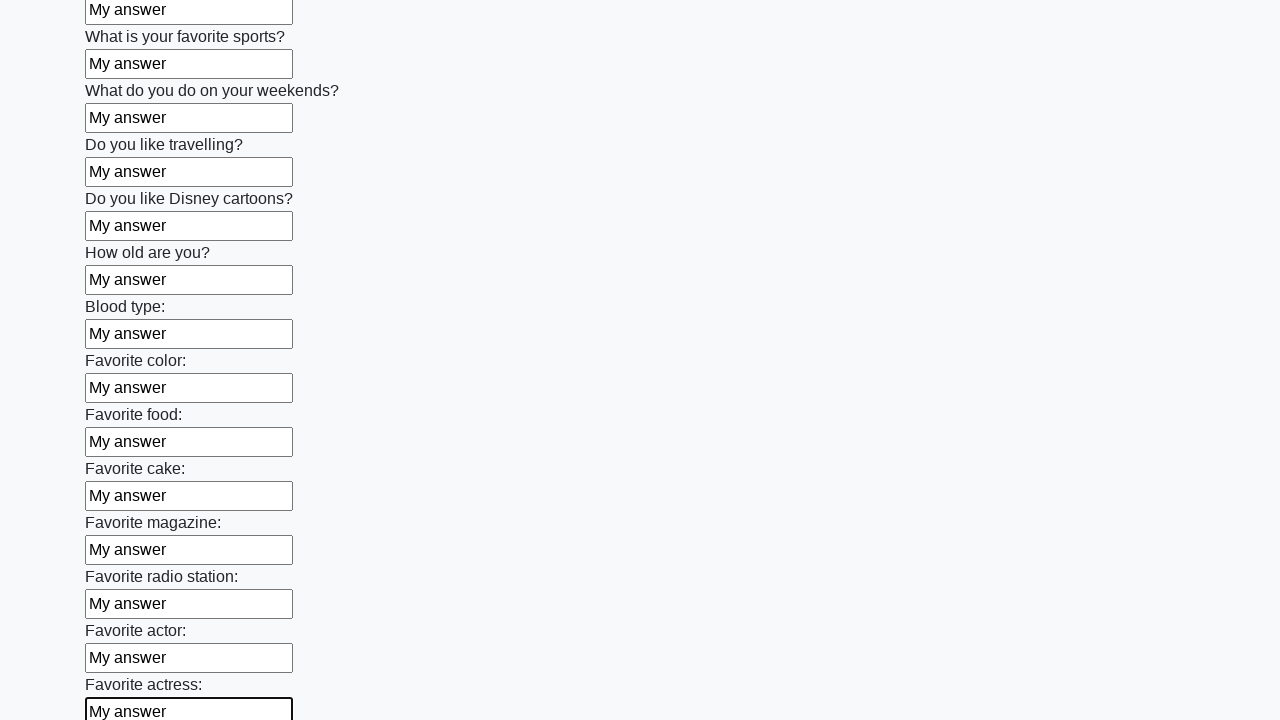

Filled input field with 'My answer' on input >> nth=26
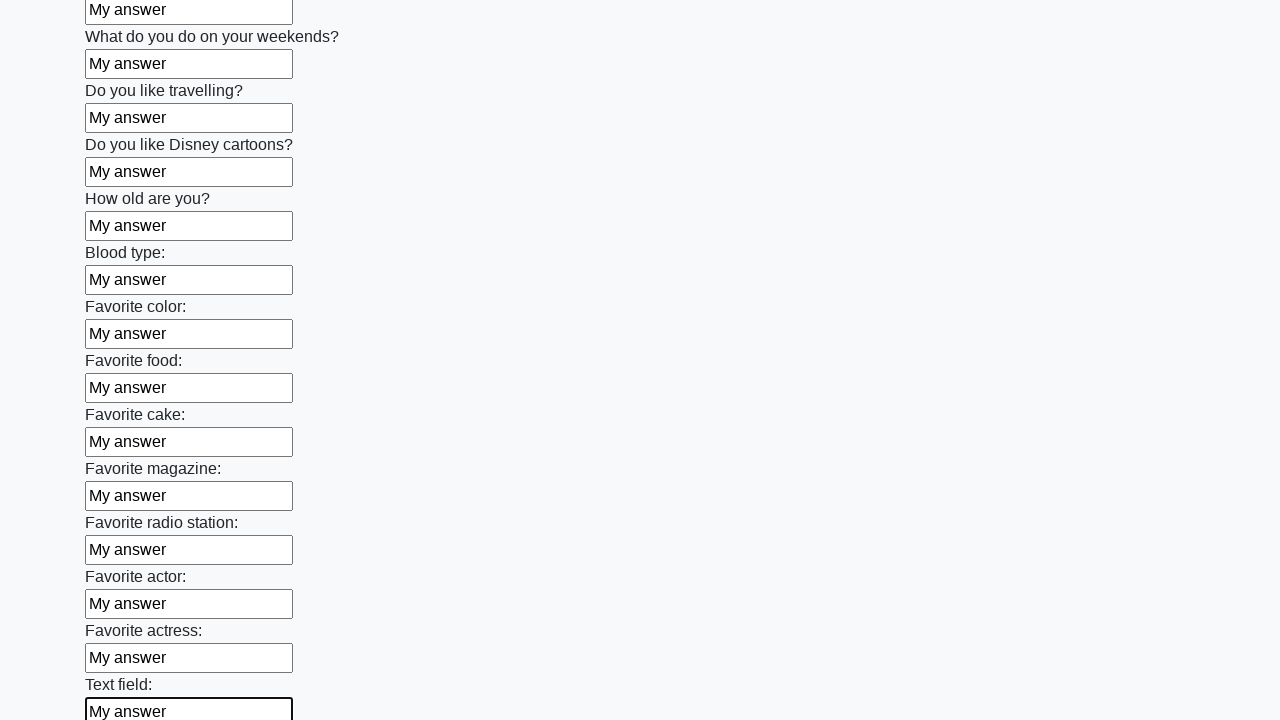

Filled input field with 'My answer' on input >> nth=27
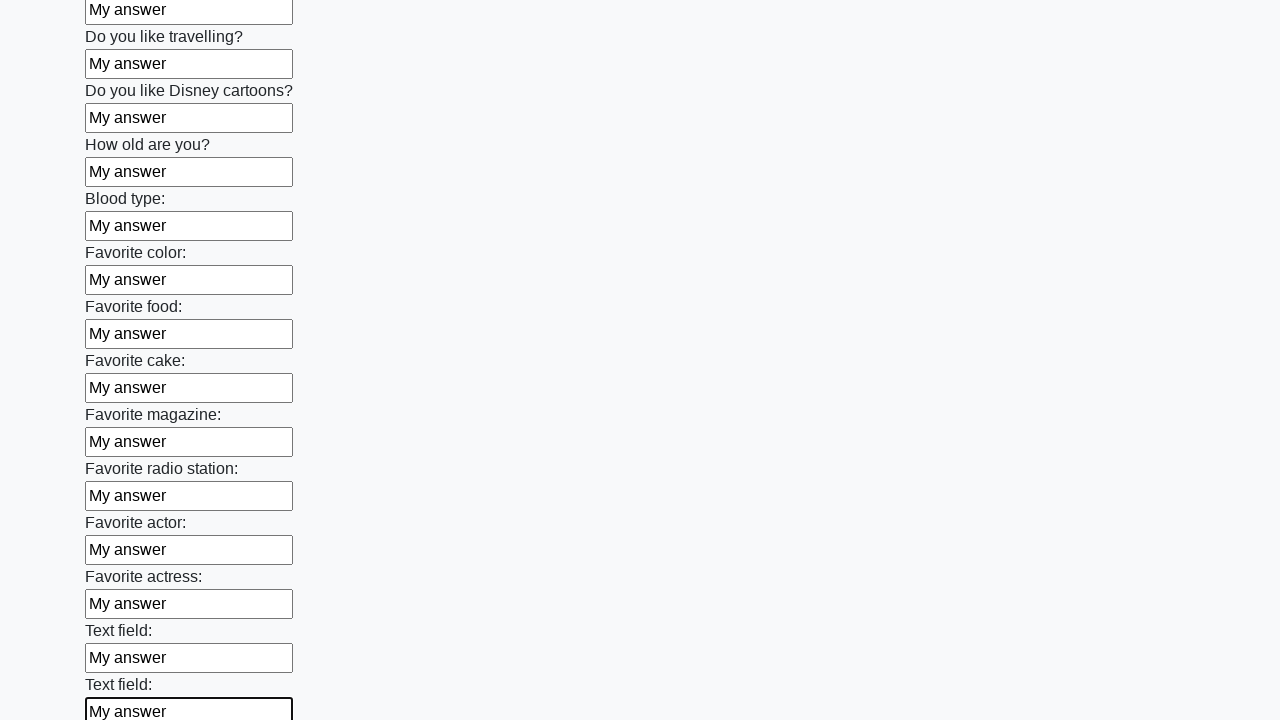

Filled input field with 'My answer' on input >> nth=28
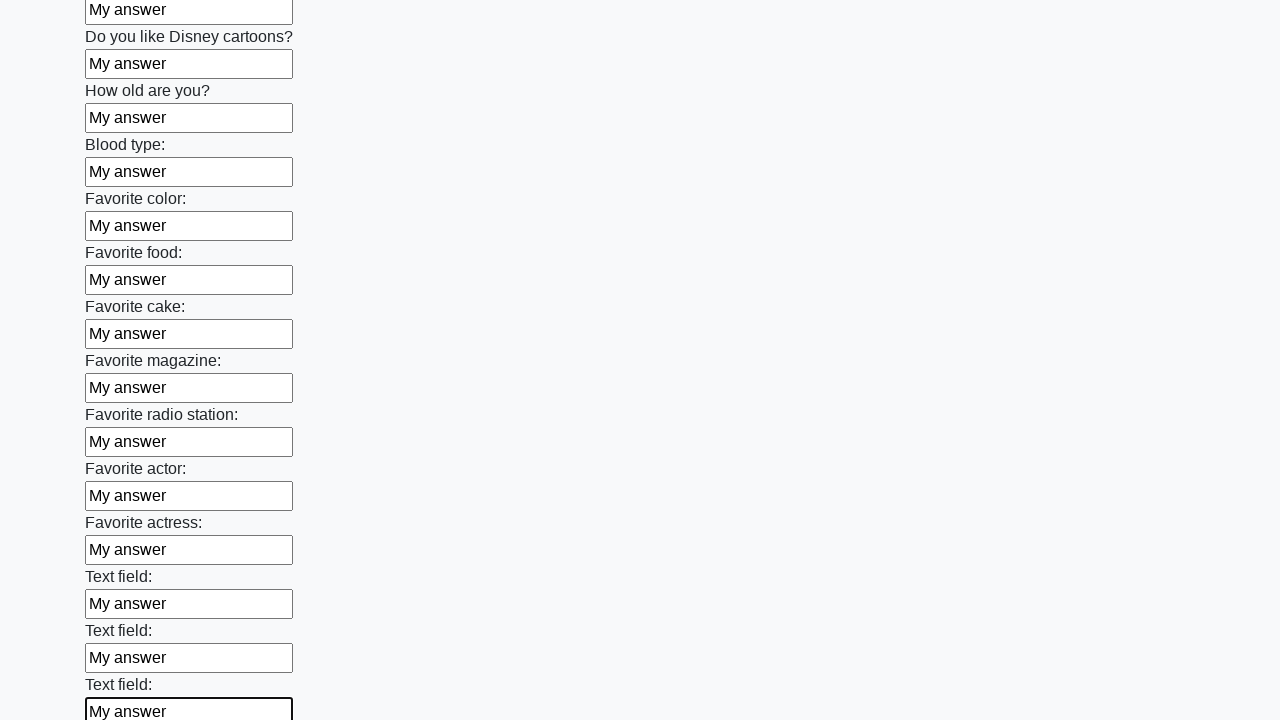

Filled input field with 'My answer' on input >> nth=29
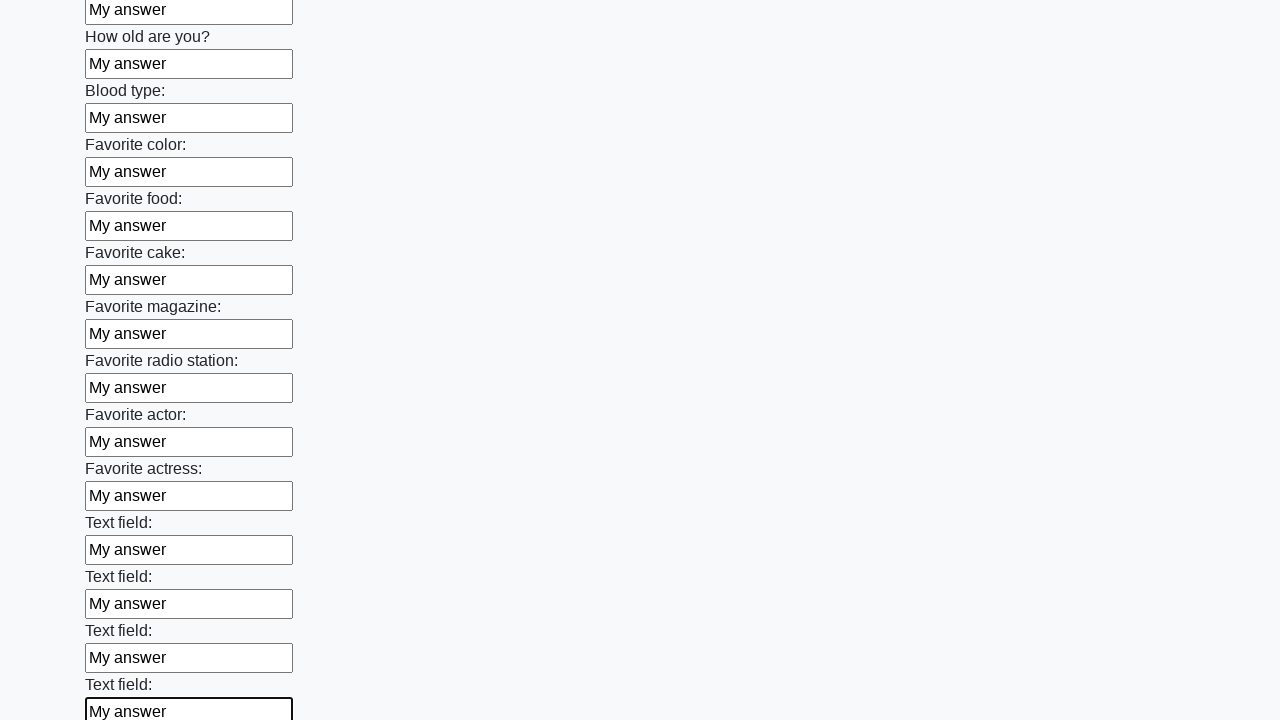

Filled input field with 'My answer' on input >> nth=30
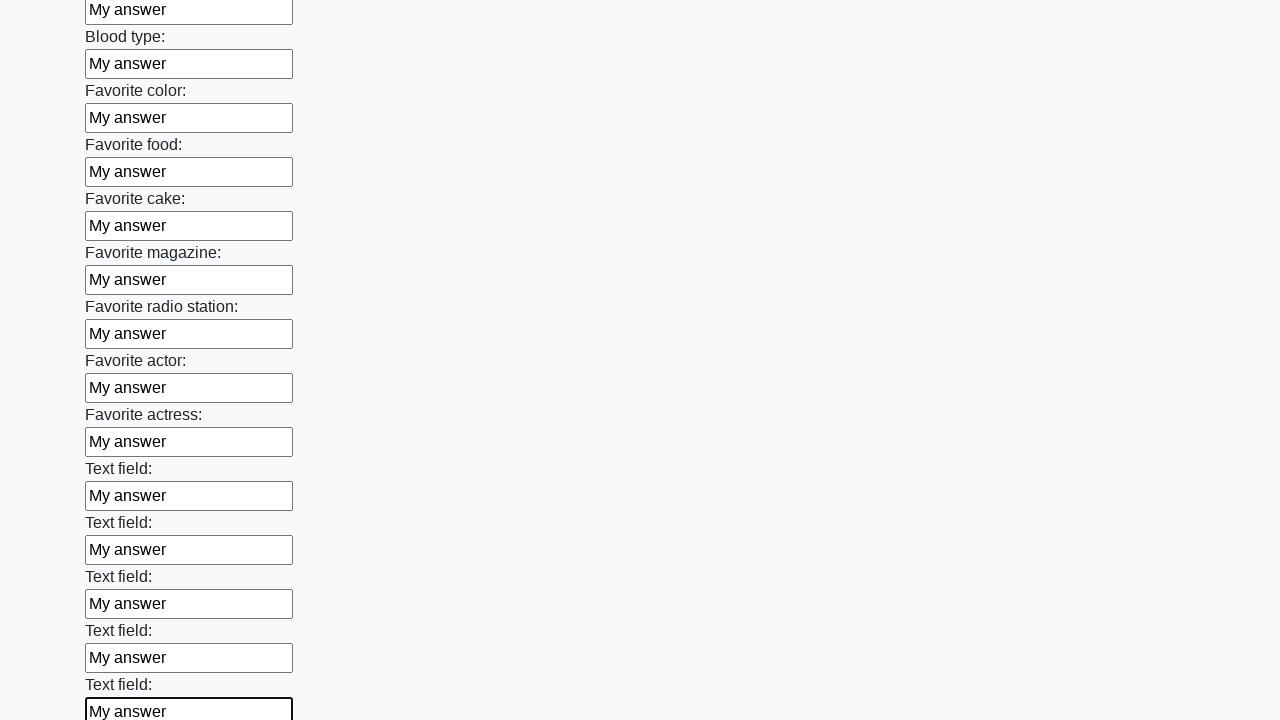

Filled input field with 'My answer' on input >> nth=31
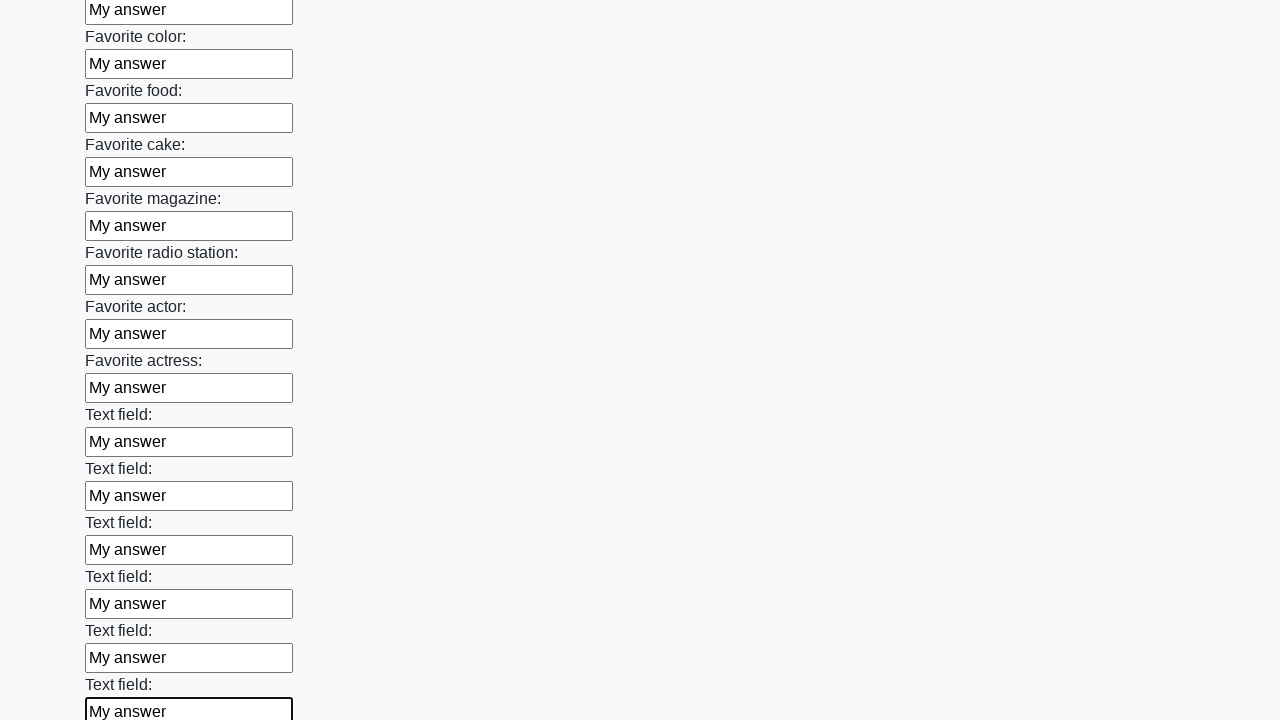

Filled input field with 'My answer' on input >> nth=32
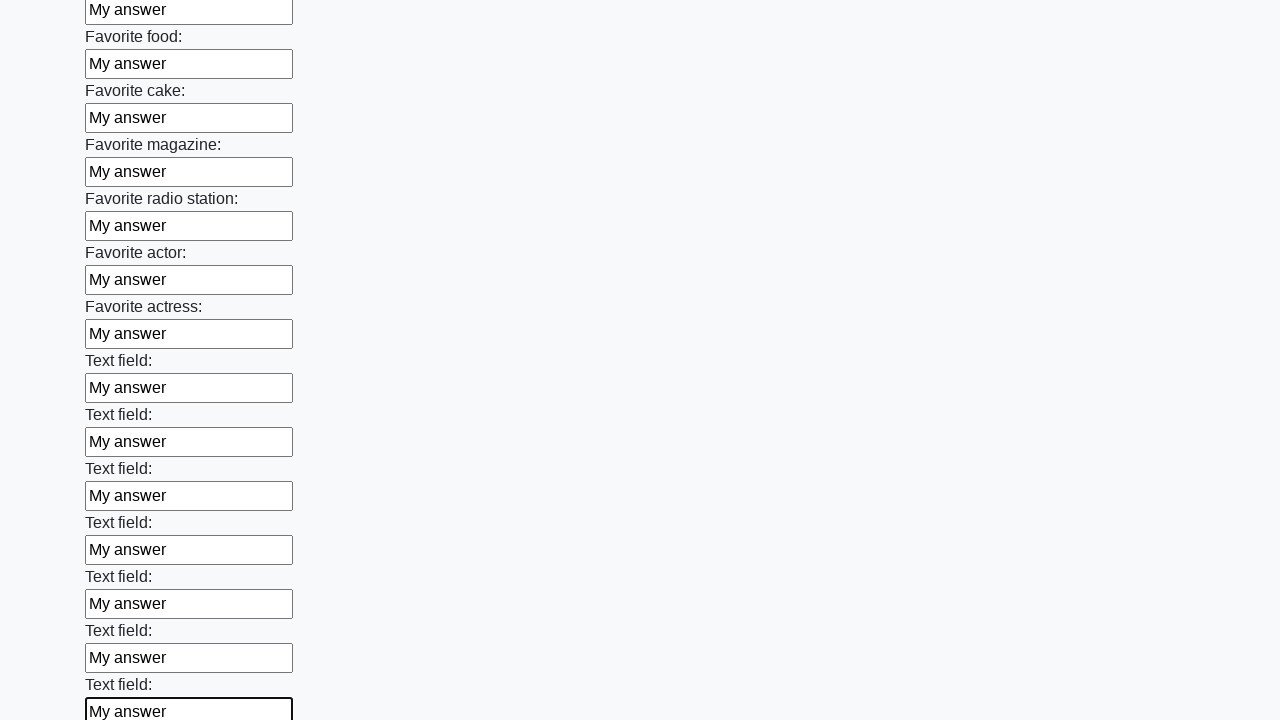

Filled input field with 'My answer' on input >> nth=33
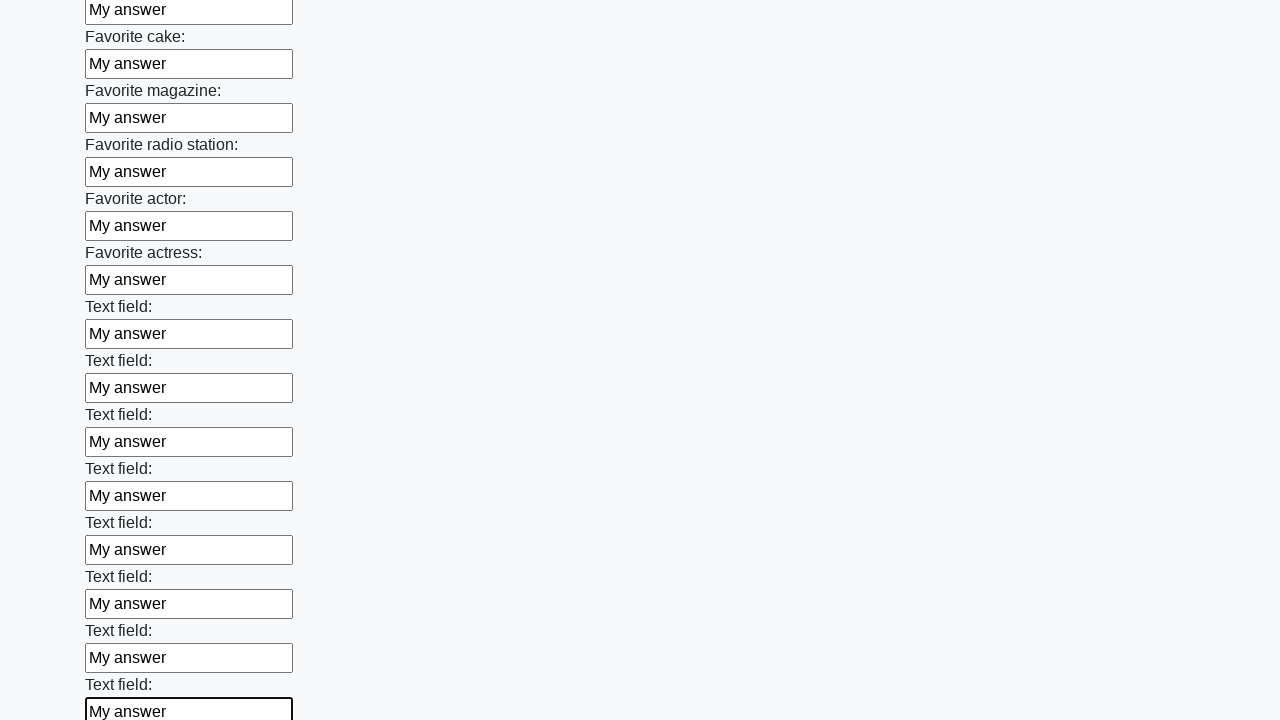

Filled input field with 'My answer' on input >> nth=34
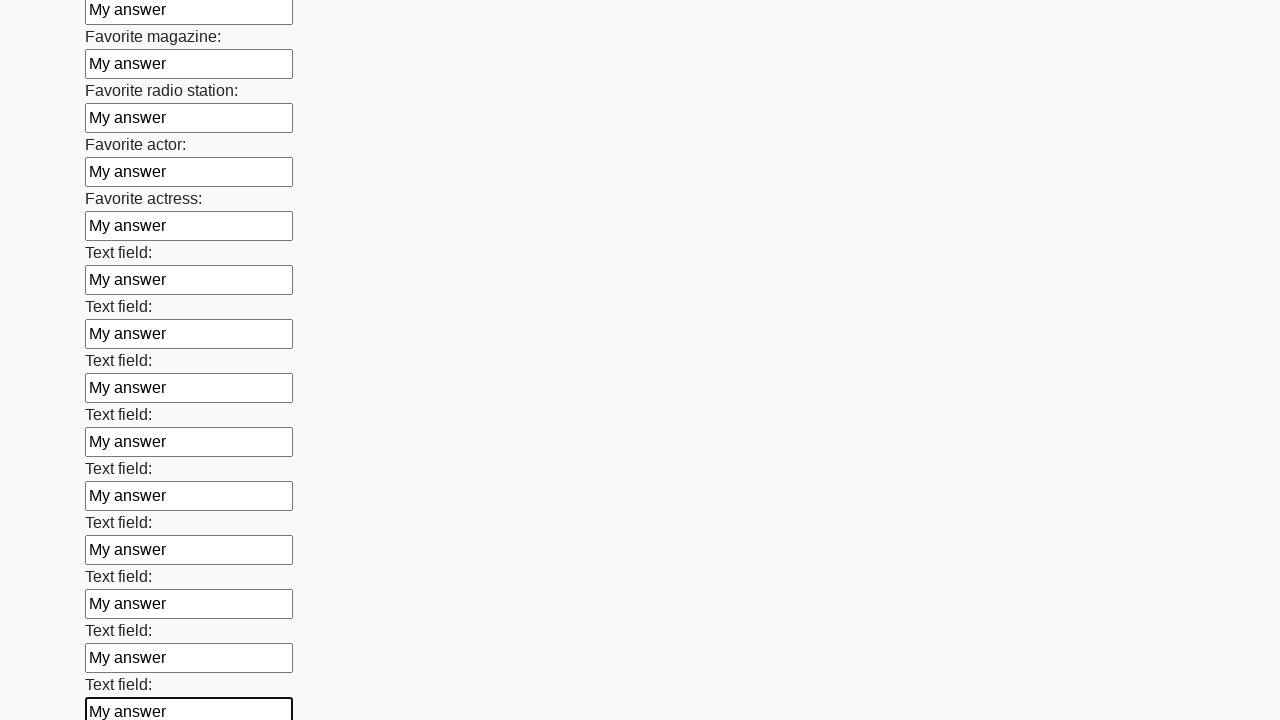

Filled input field with 'My answer' on input >> nth=35
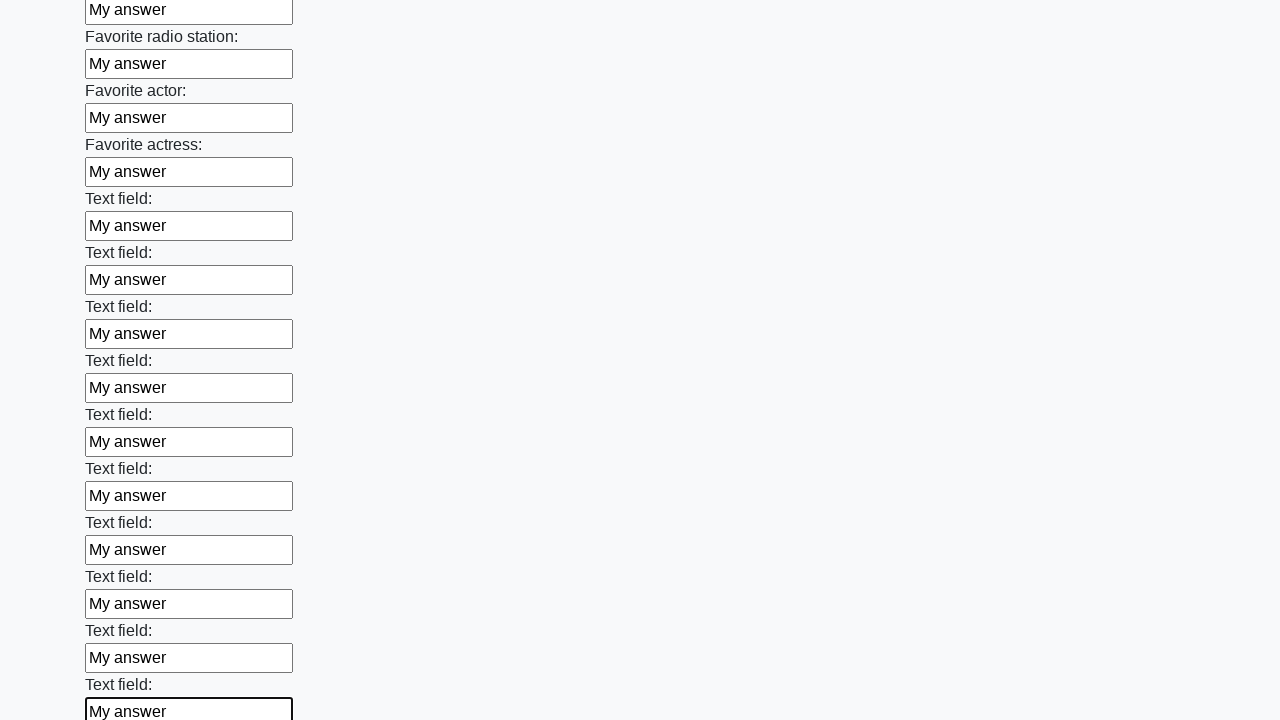

Filled input field with 'My answer' on input >> nth=36
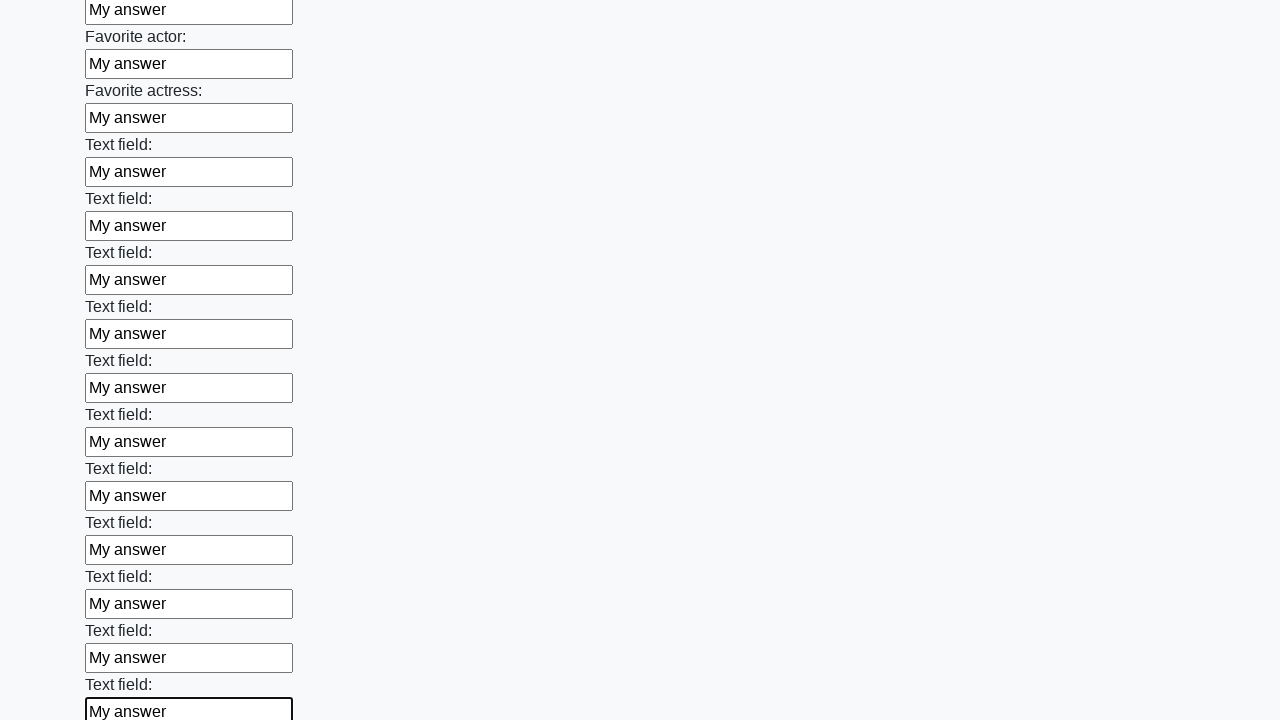

Filled input field with 'My answer' on input >> nth=37
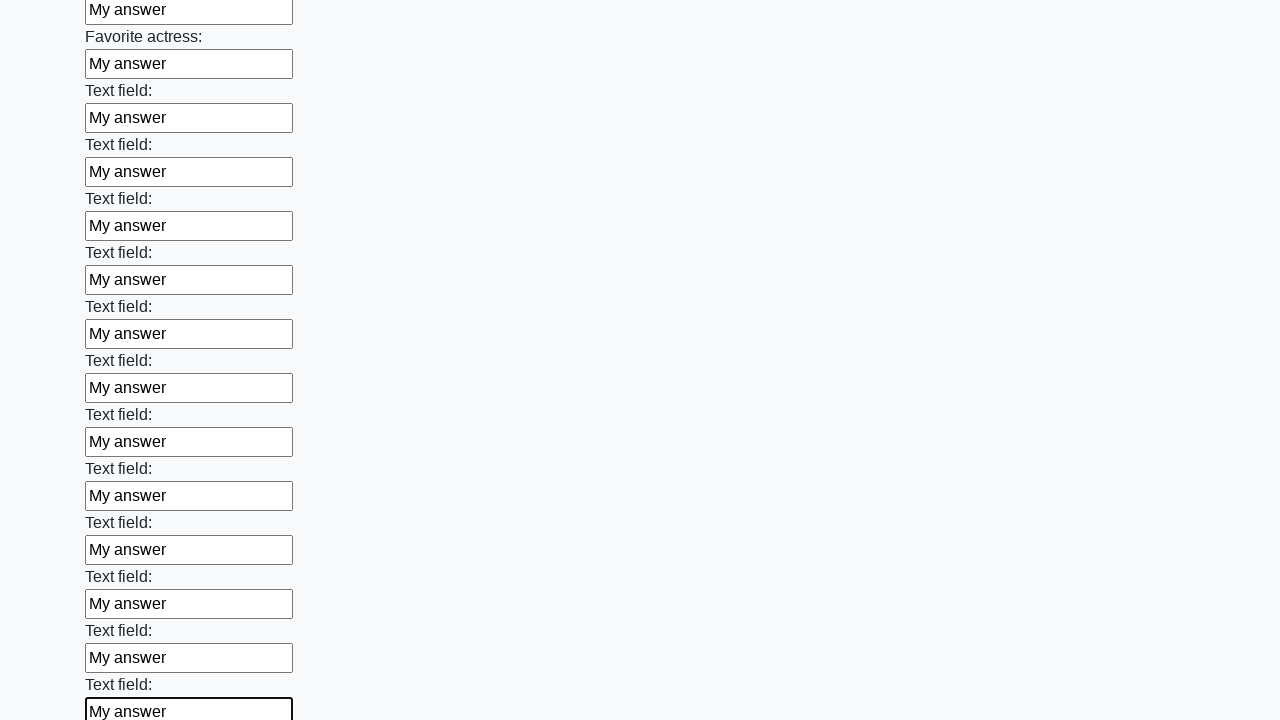

Filled input field with 'My answer' on input >> nth=38
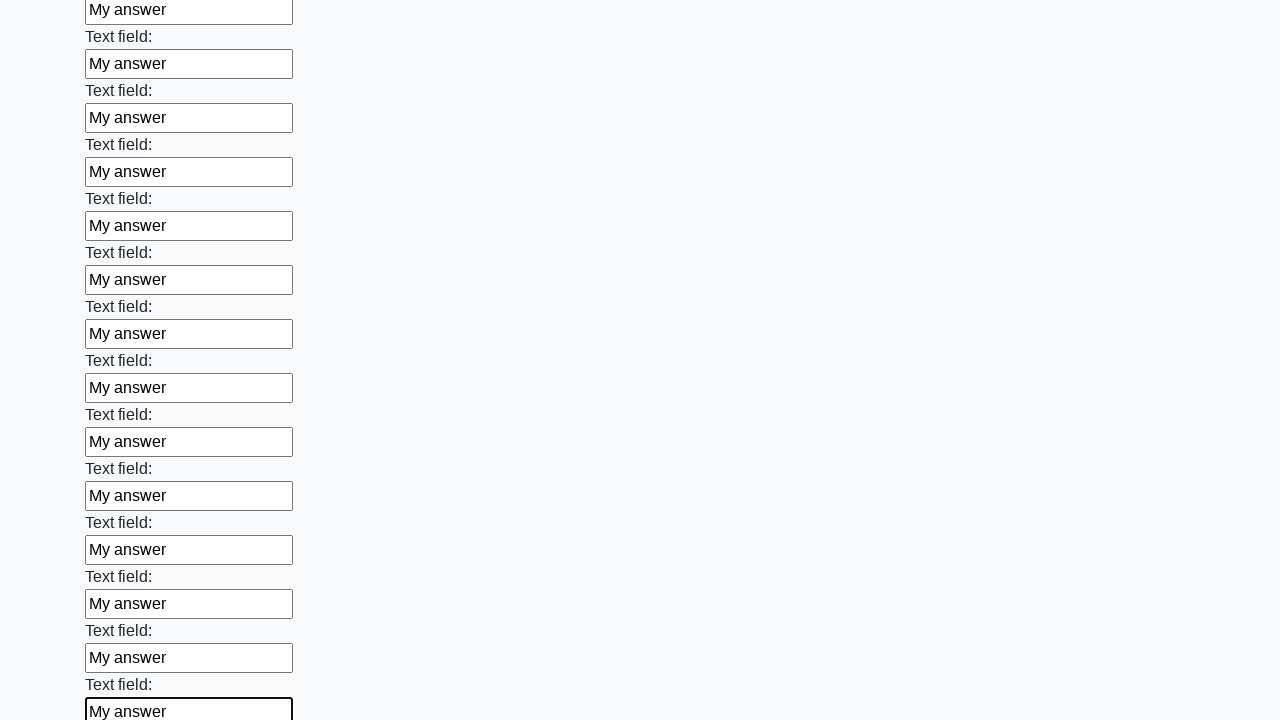

Filled input field with 'My answer' on input >> nth=39
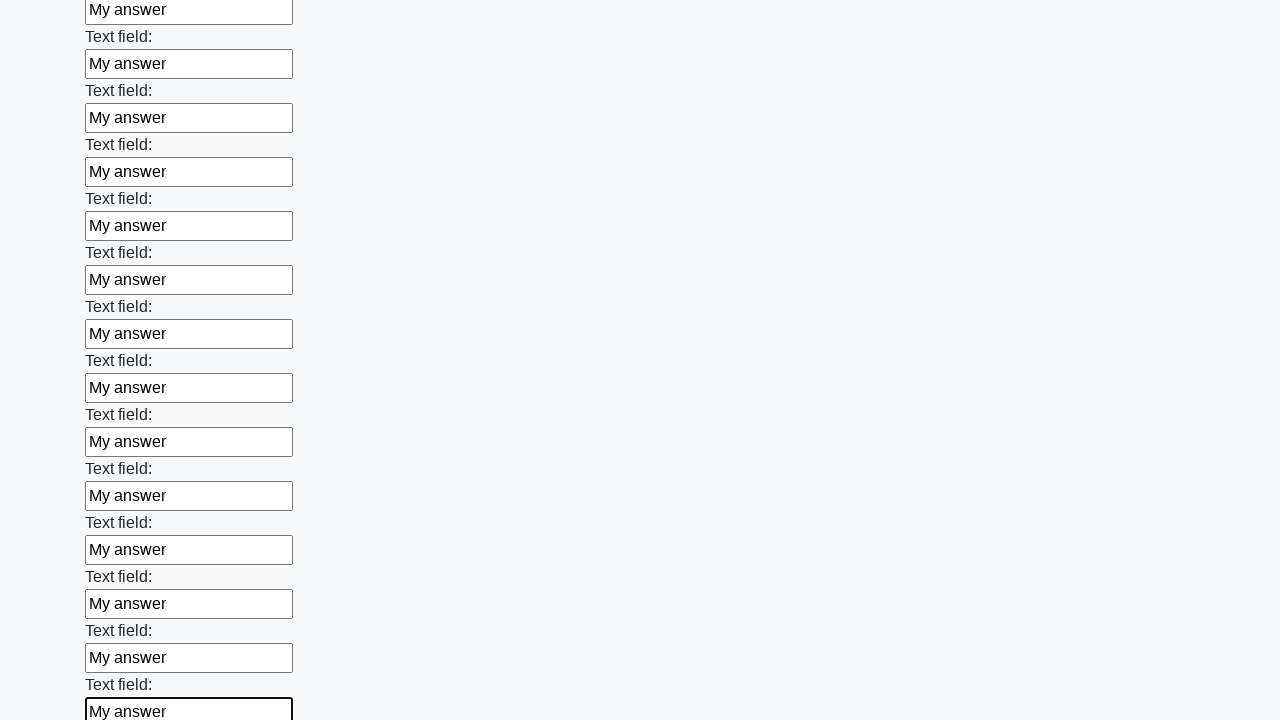

Filled input field with 'My answer' on input >> nth=40
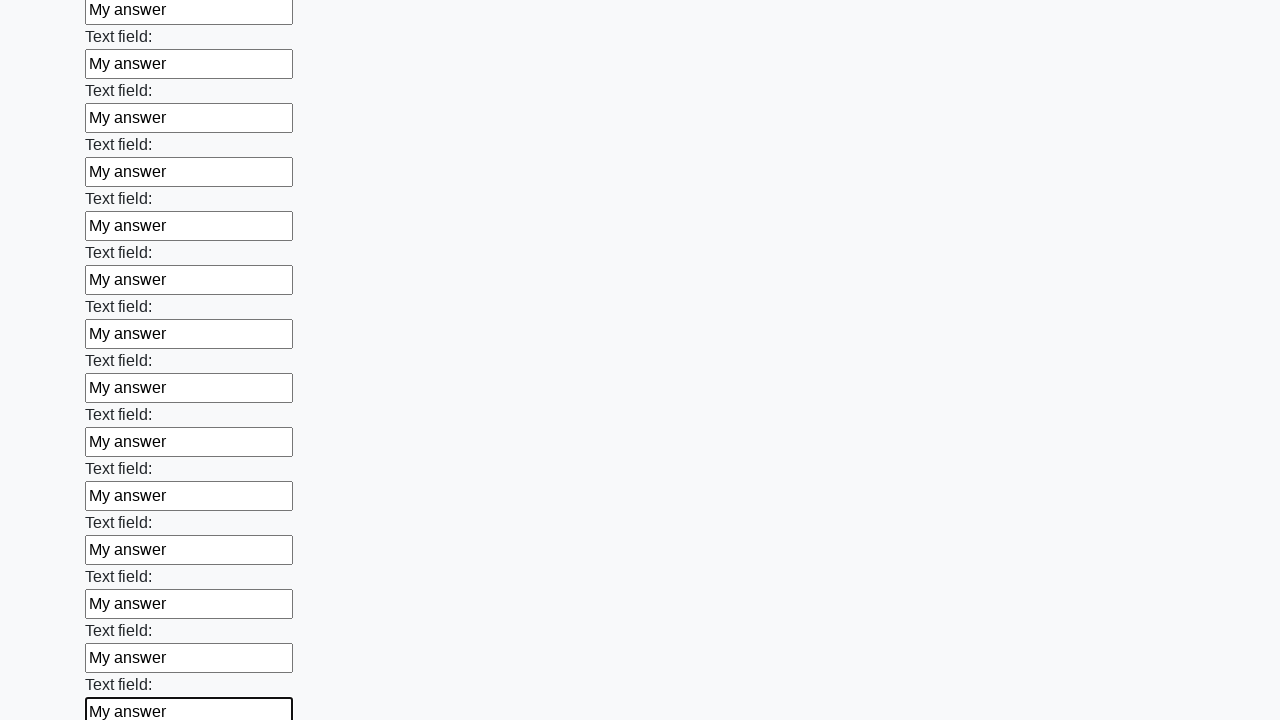

Filled input field with 'My answer' on input >> nth=41
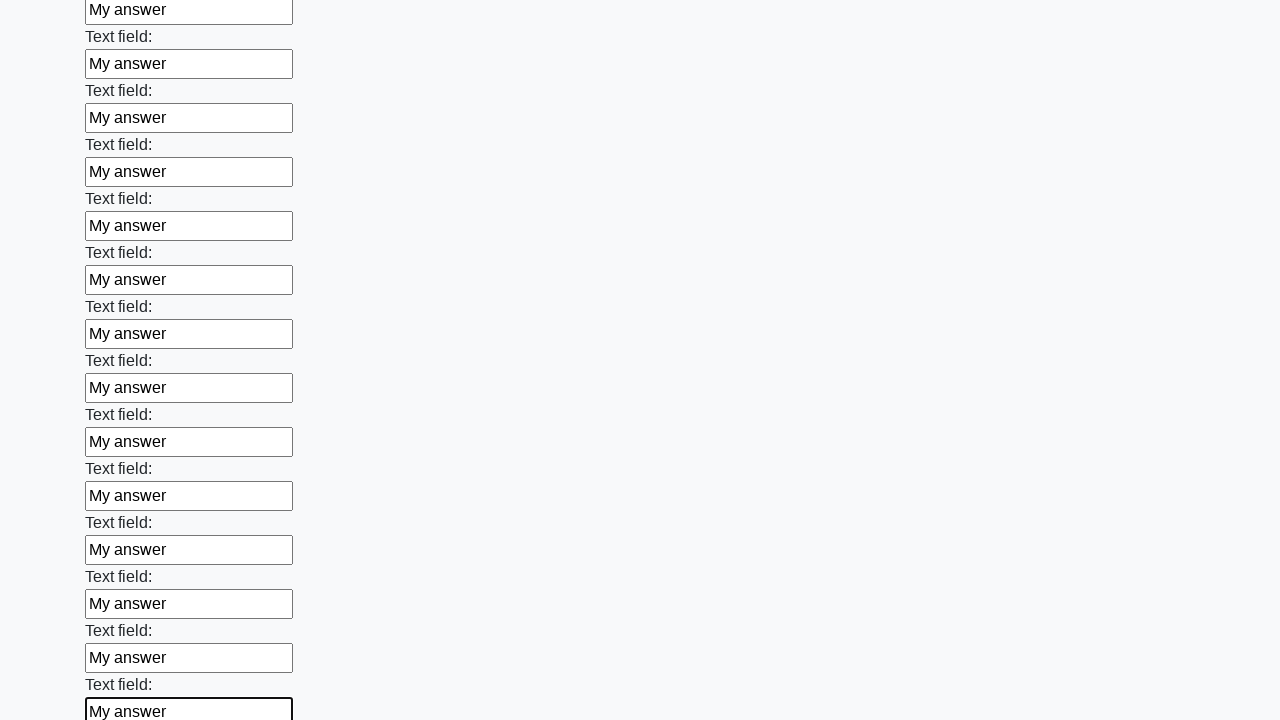

Filled input field with 'My answer' on input >> nth=42
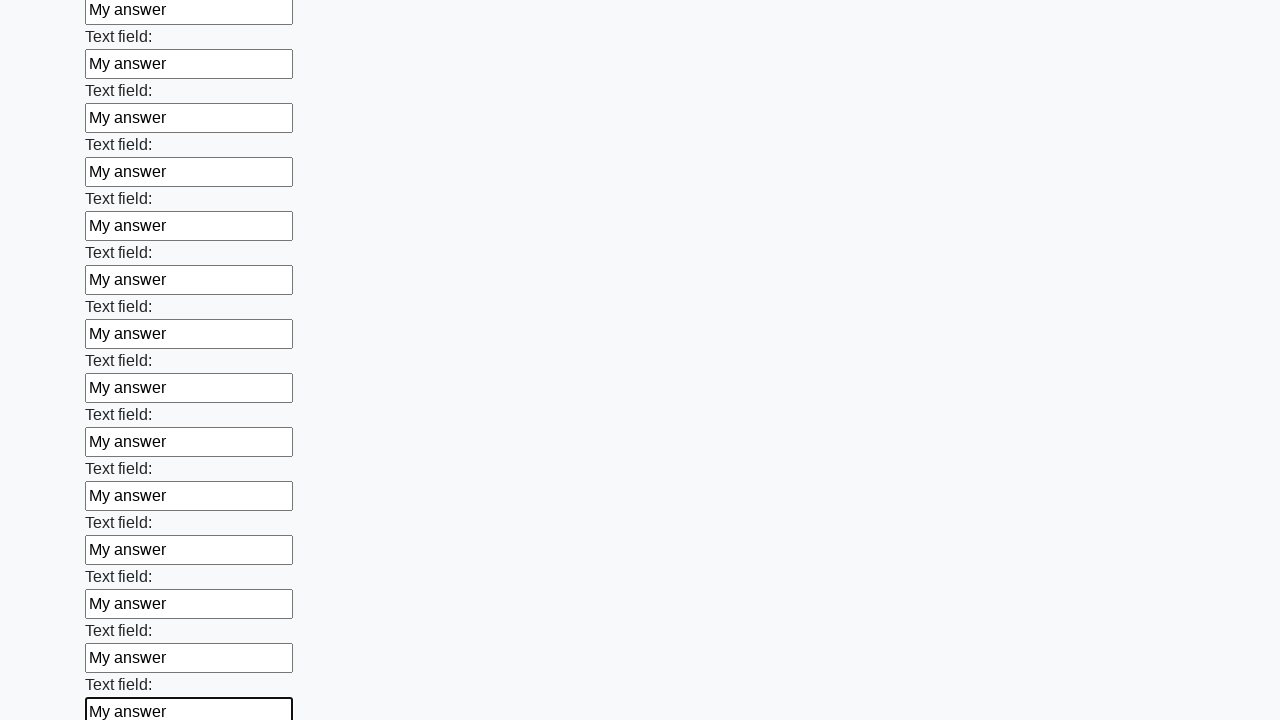

Filled input field with 'My answer' on input >> nth=43
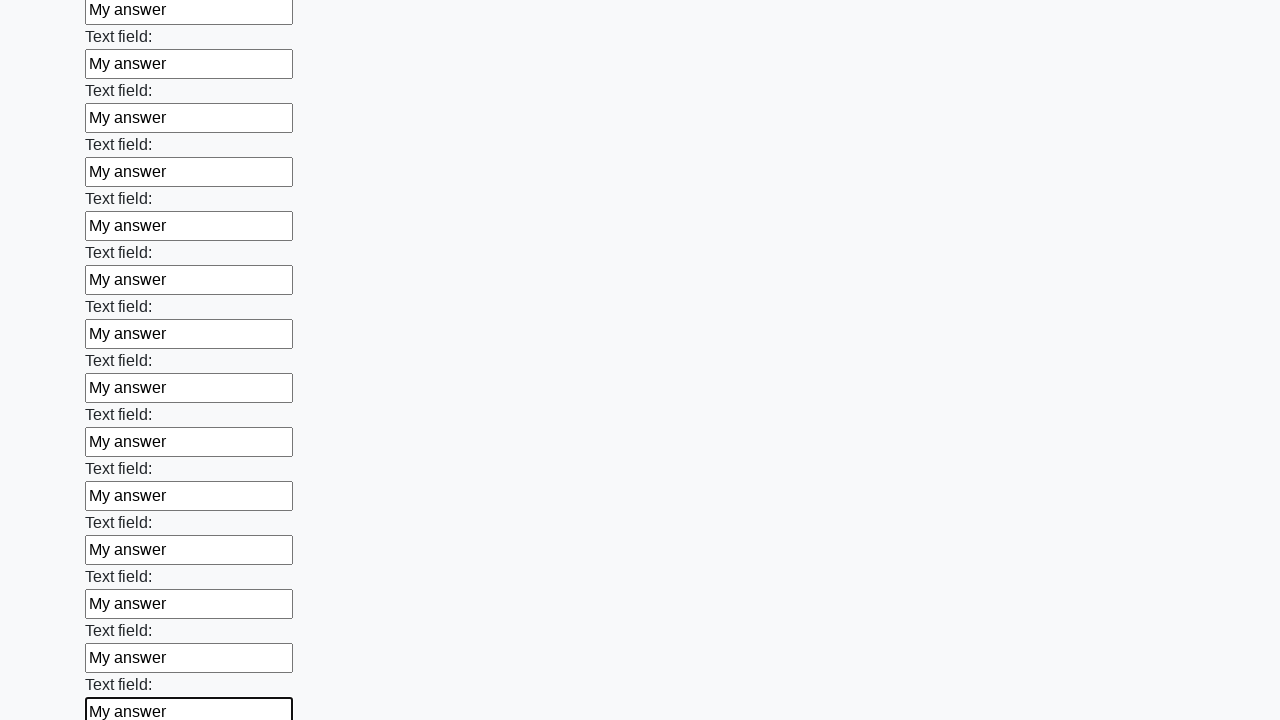

Filled input field with 'My answer' on input >> nth=44
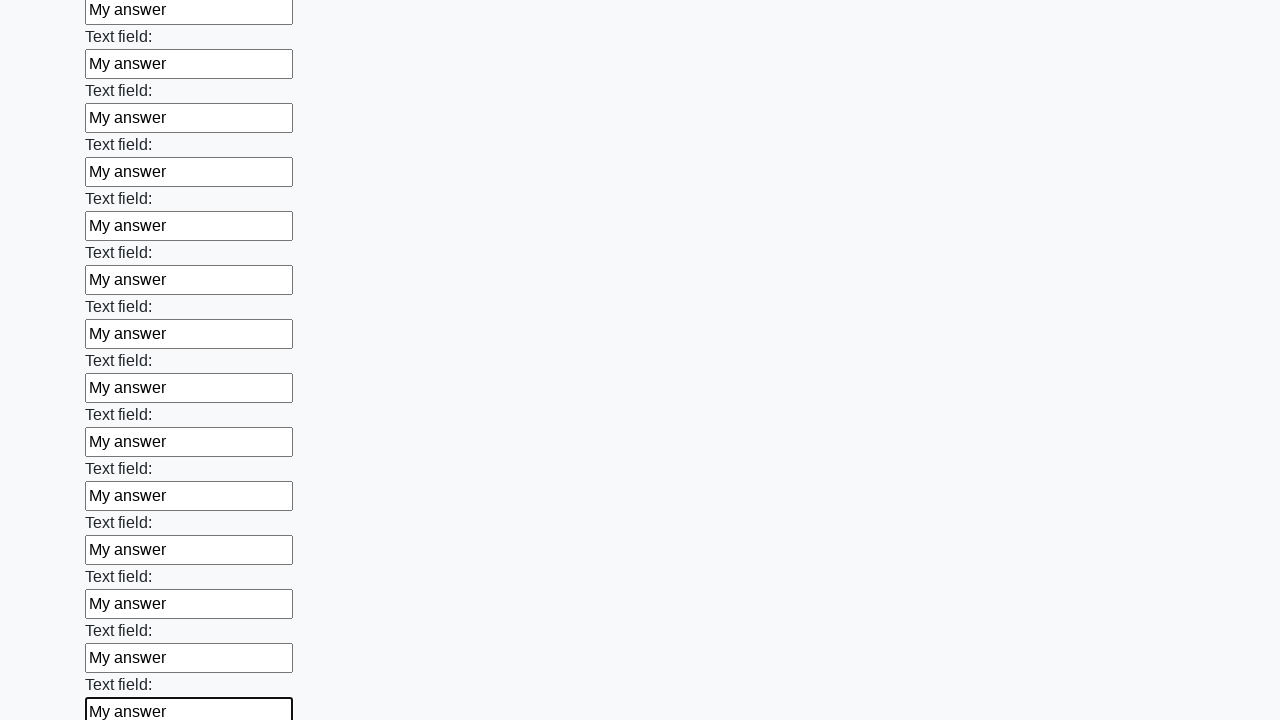

Filled input field with 'My answer' on input >> nth=45
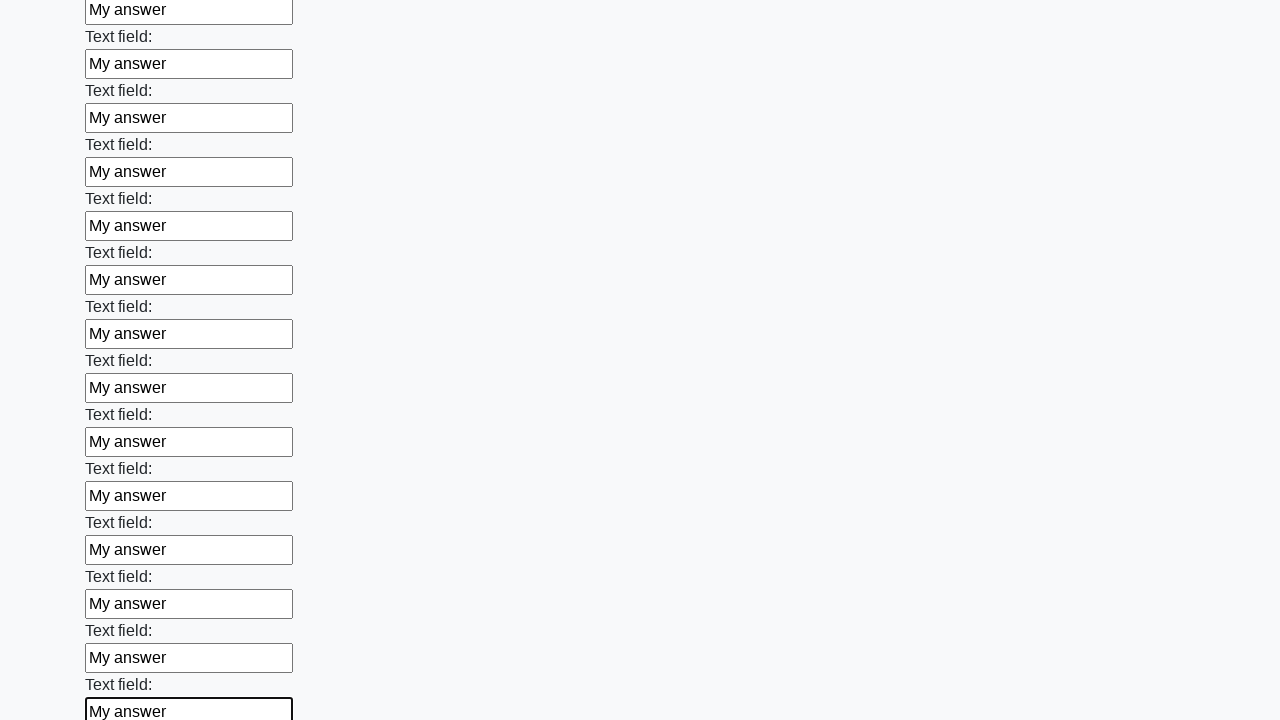

Filled input field with 'My answer' on input >> nth=46
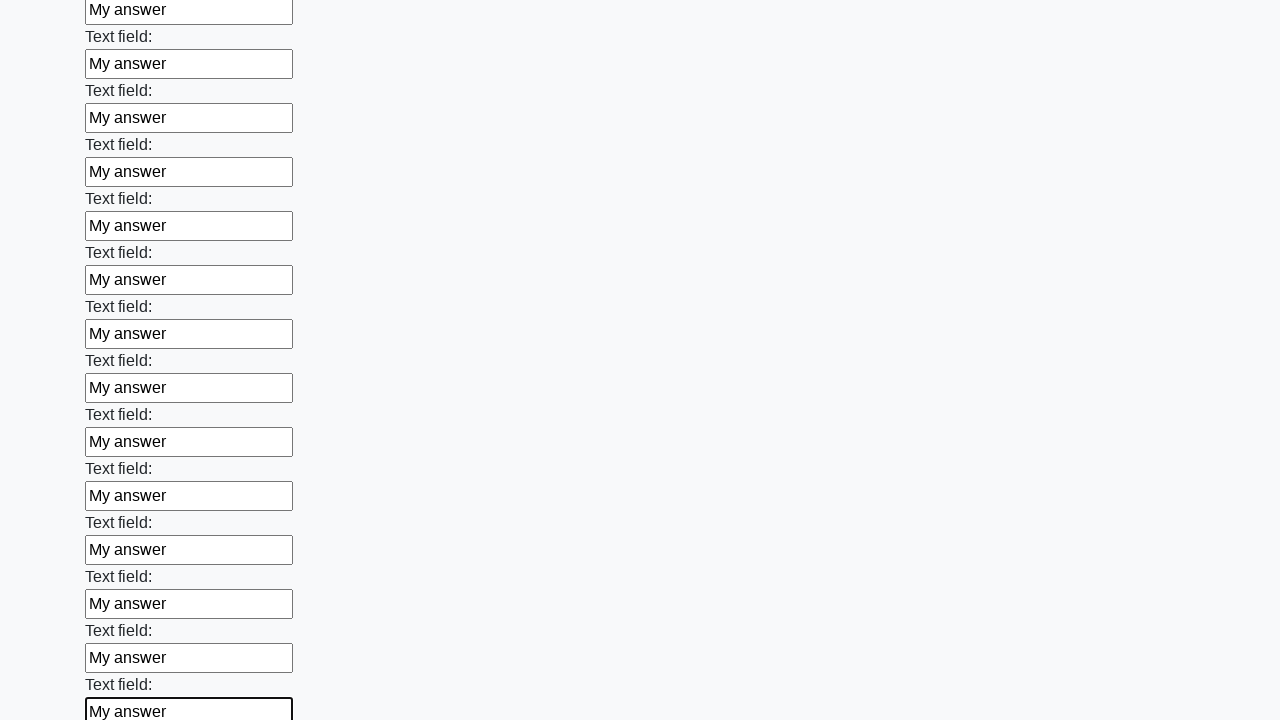

Filled input field with 'My answer' on input >> nth=47
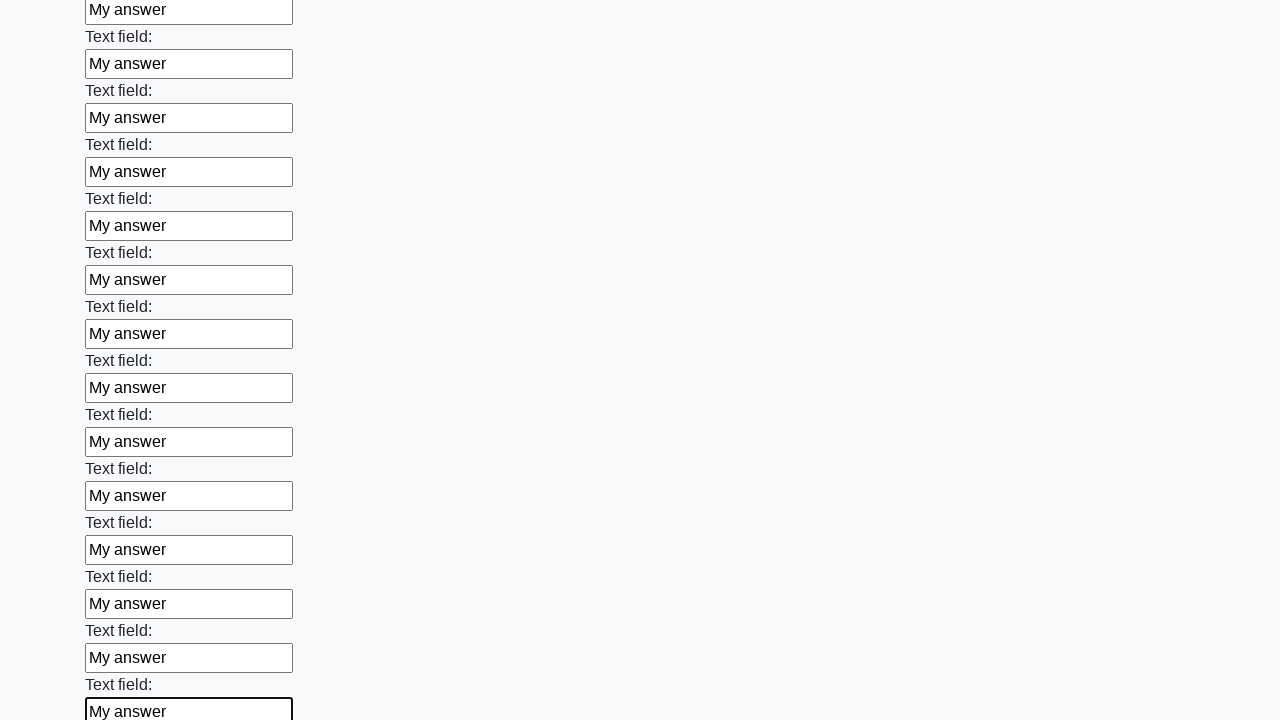

Filled input field with 'My answer' on input >> nth=48
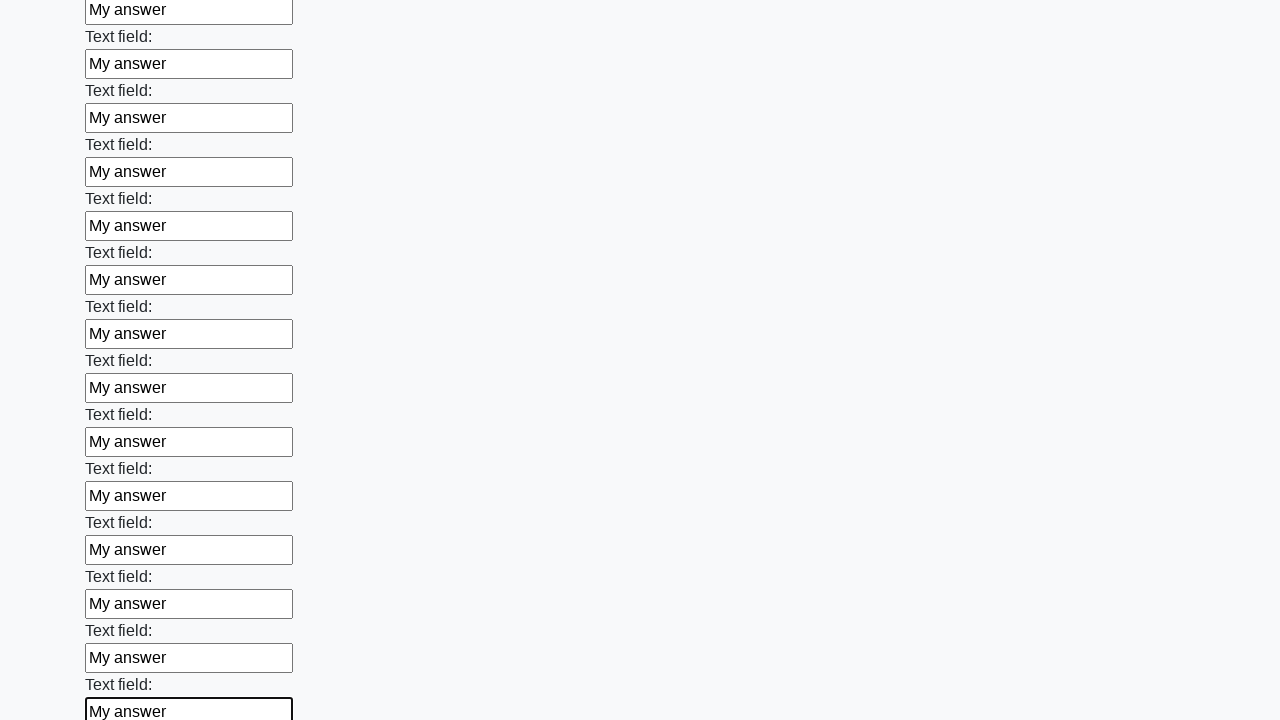

Filled input field with 'My answer' on input >> nth=49
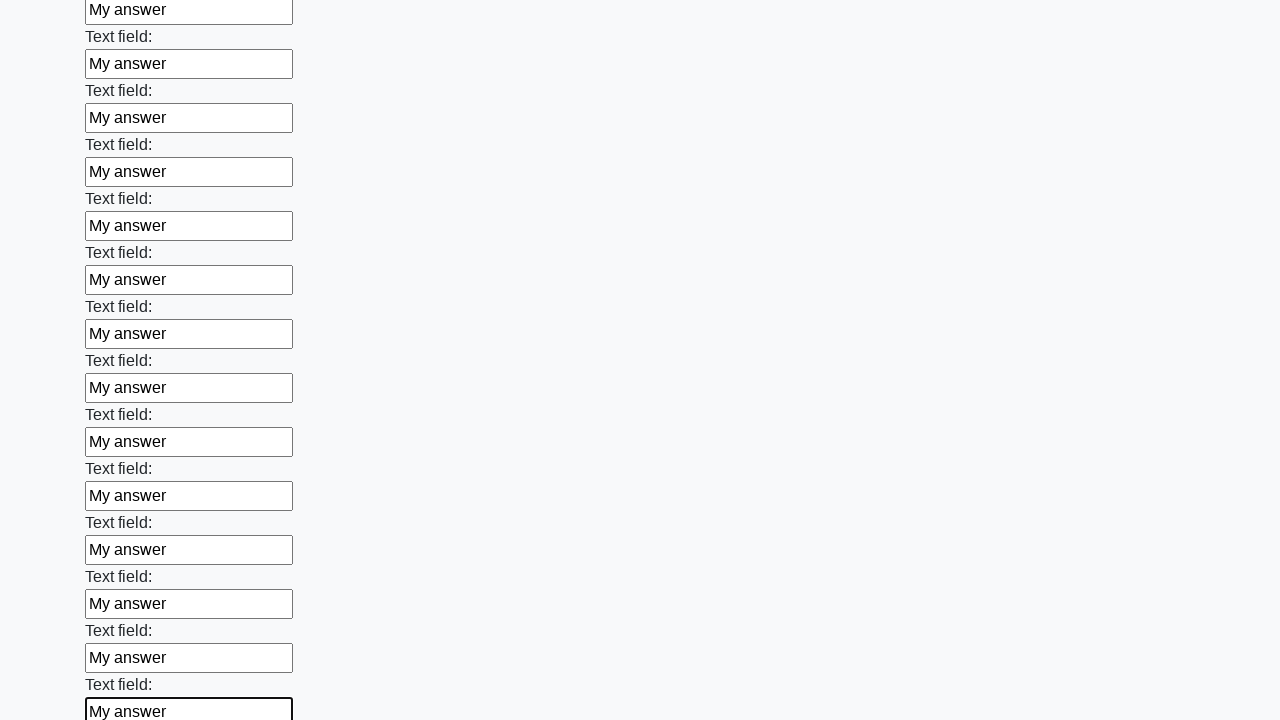

Filled input field with 'My answer' on input >> nth=50
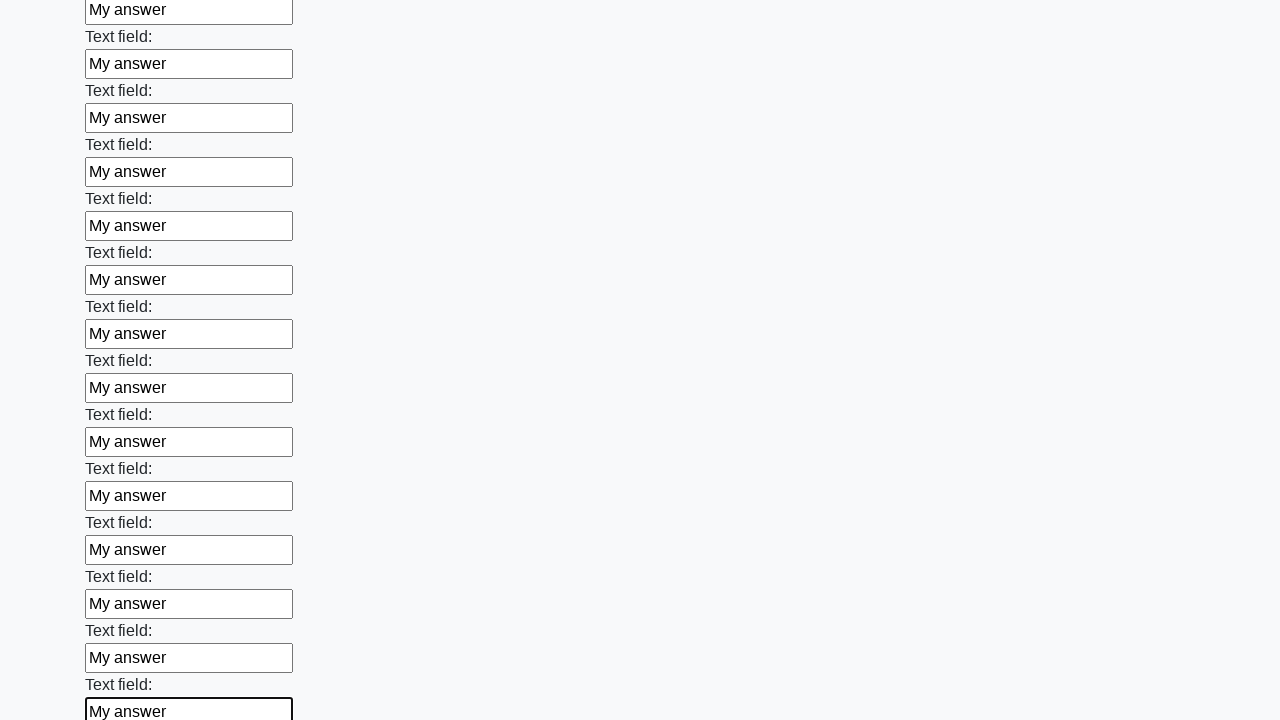

Filled input field with 'My answer' on input >> nth=51
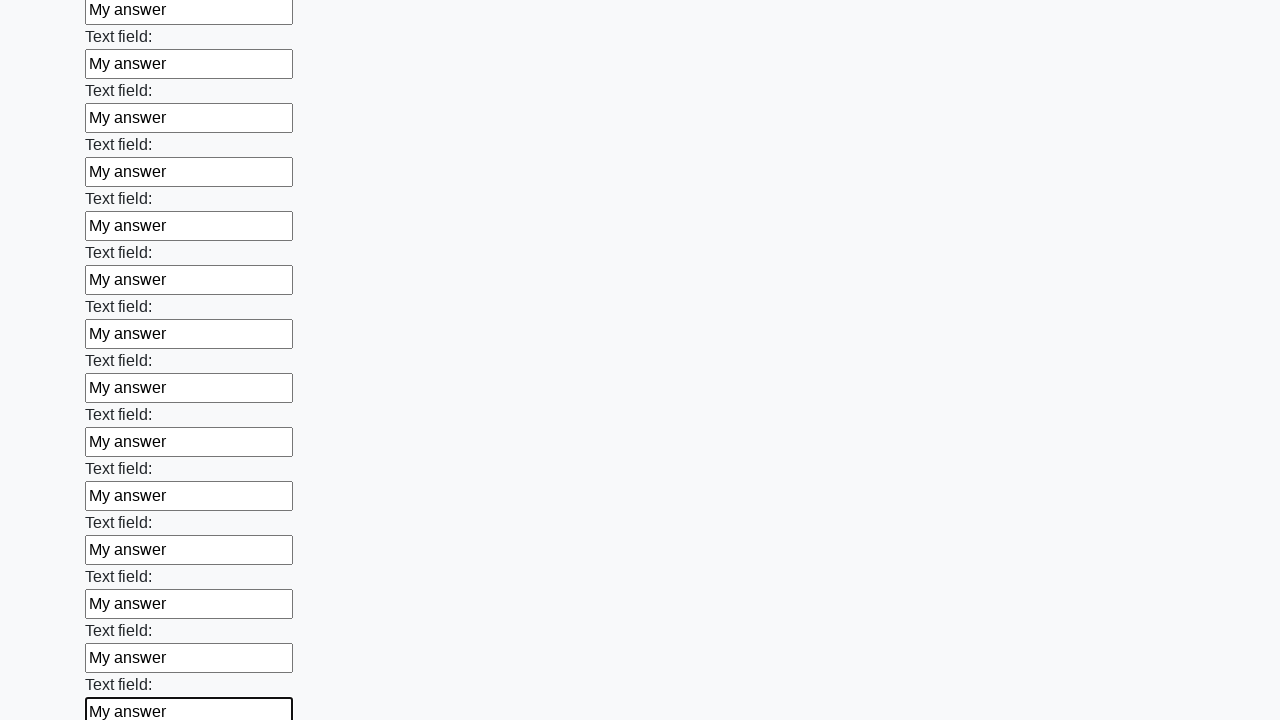

Filled input field with 'My answer' on input >> nth=52
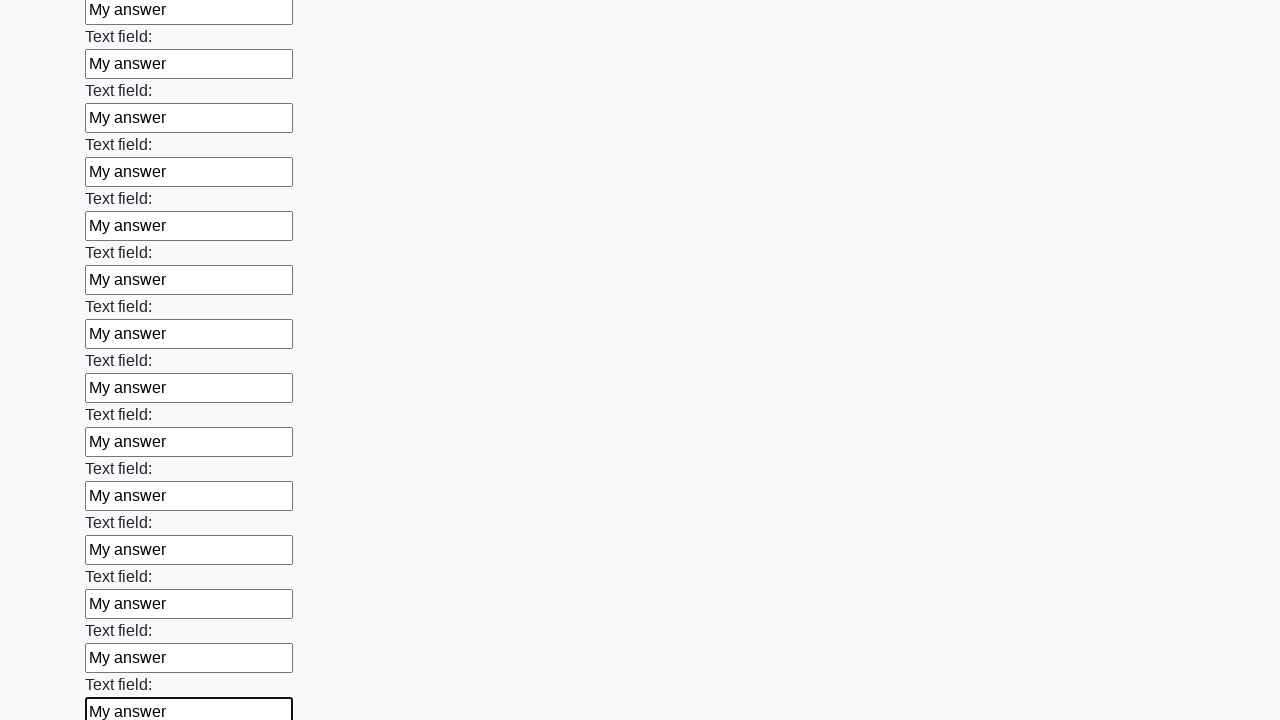

Filled input field with 'My answer' on input >> nth=53
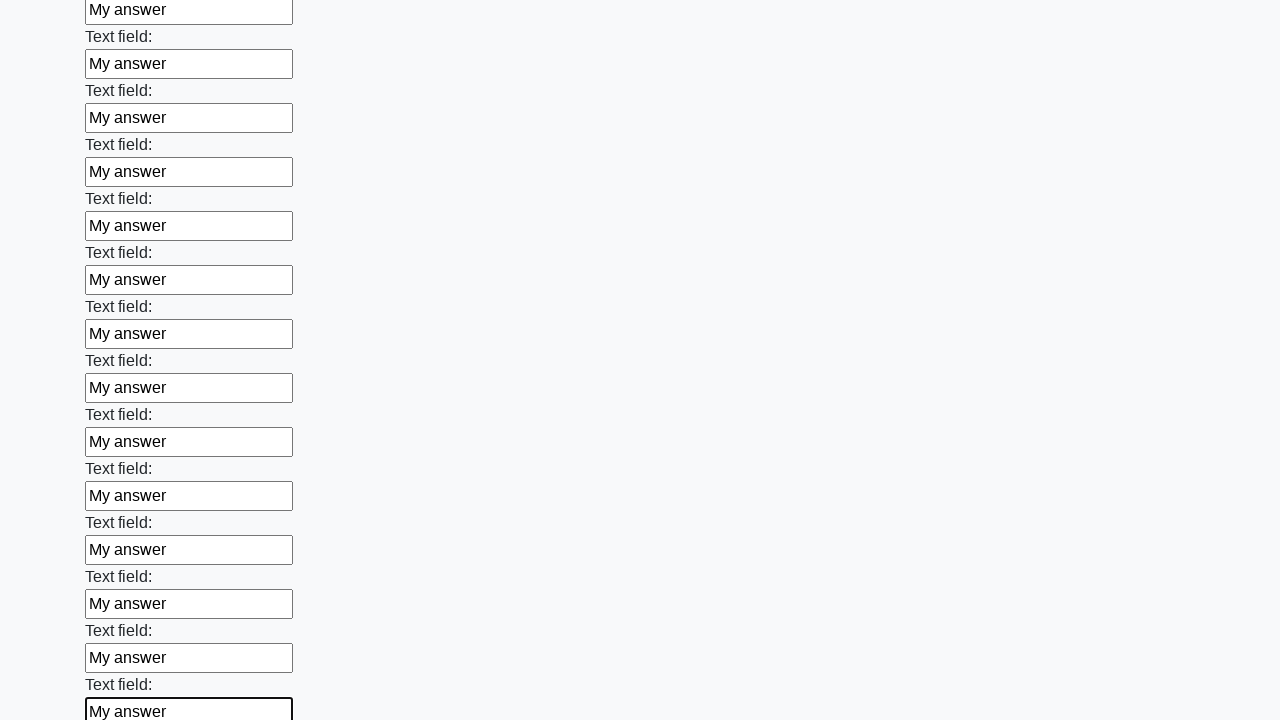

Filled input field with 'My answer' on input >> nth=54
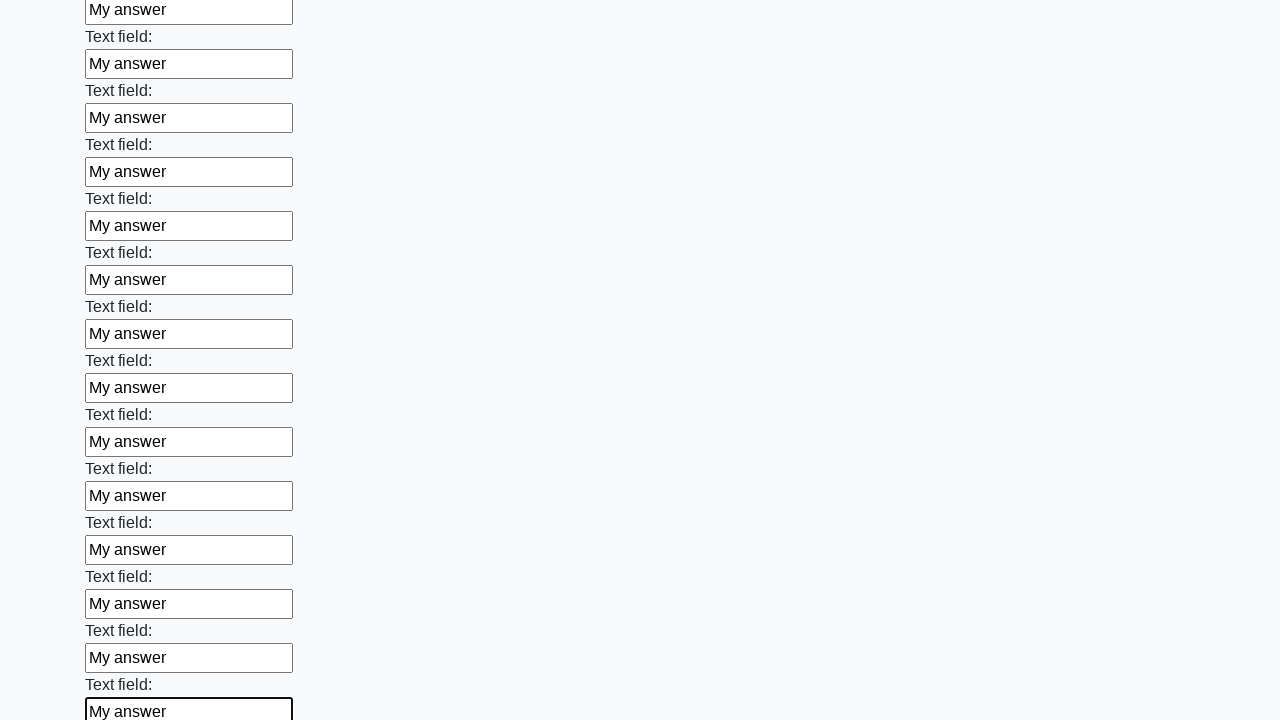

Filled input field with 'My answer' on input >> nth=55
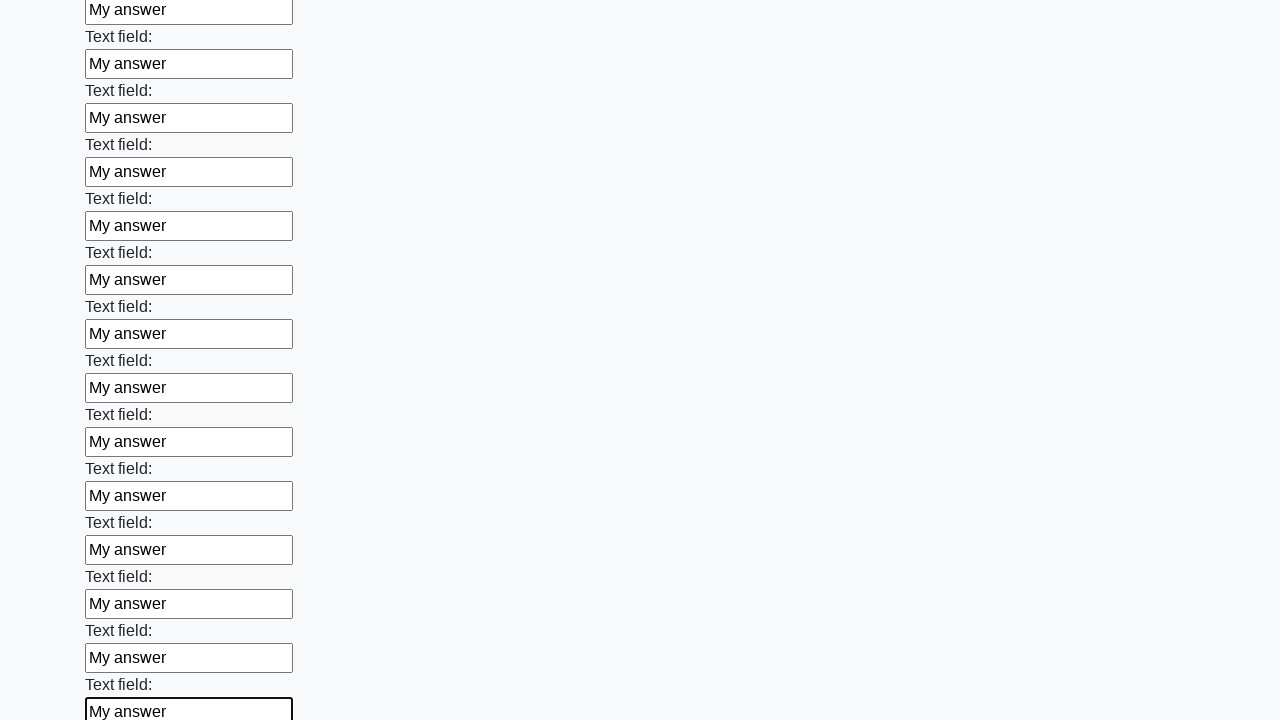

Filled input field with 'My answer' on input >> nth=56
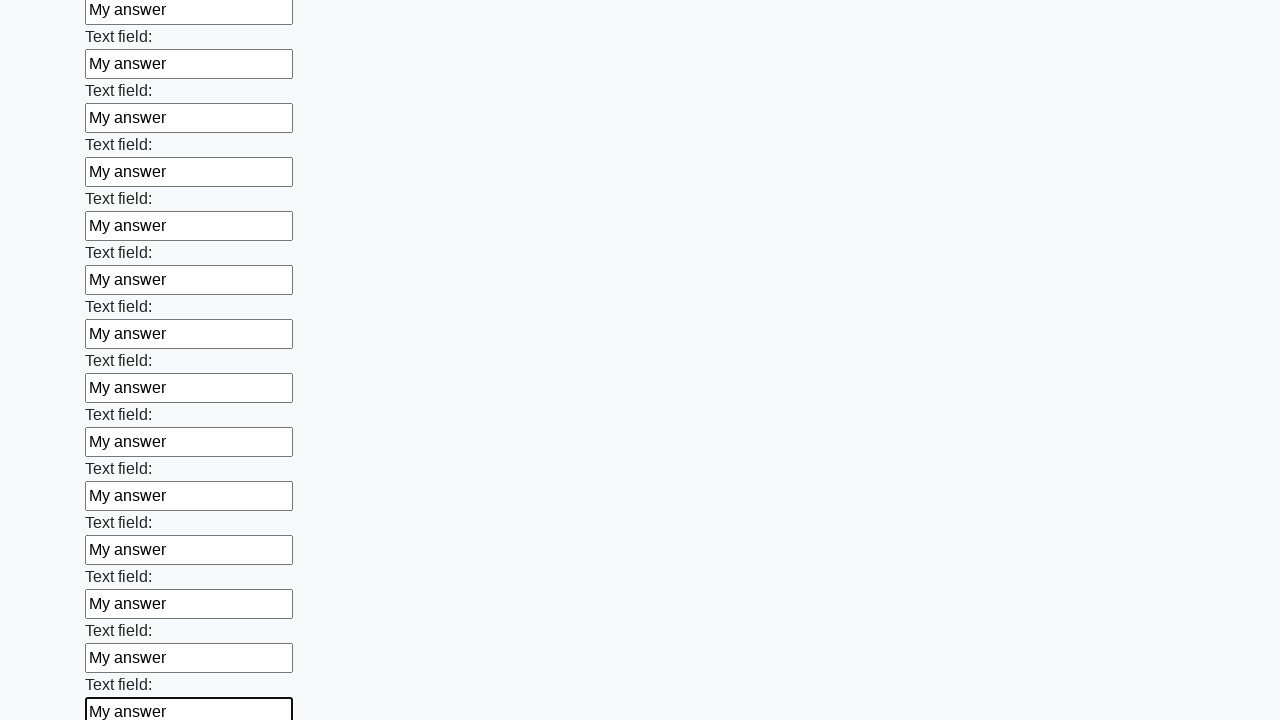

Filled input field with 'My answer' on input >> nth=57
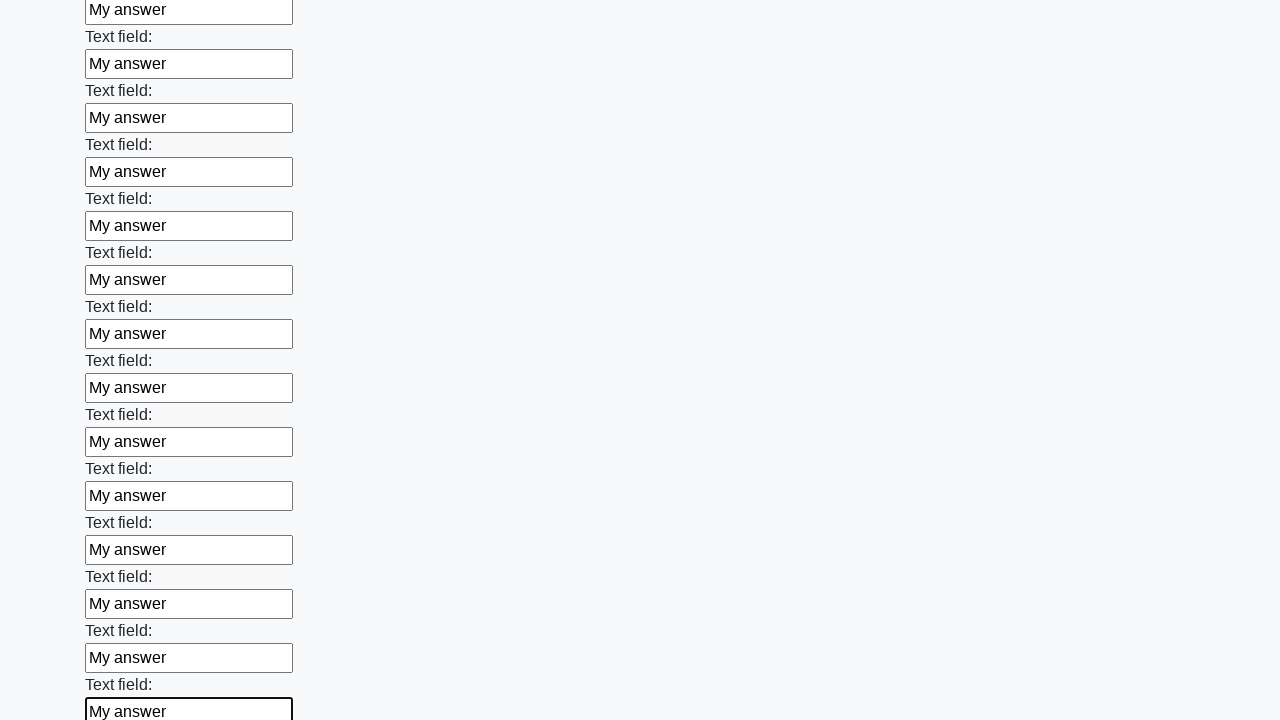

Filled input field with 'My answer' on input >> nth=58
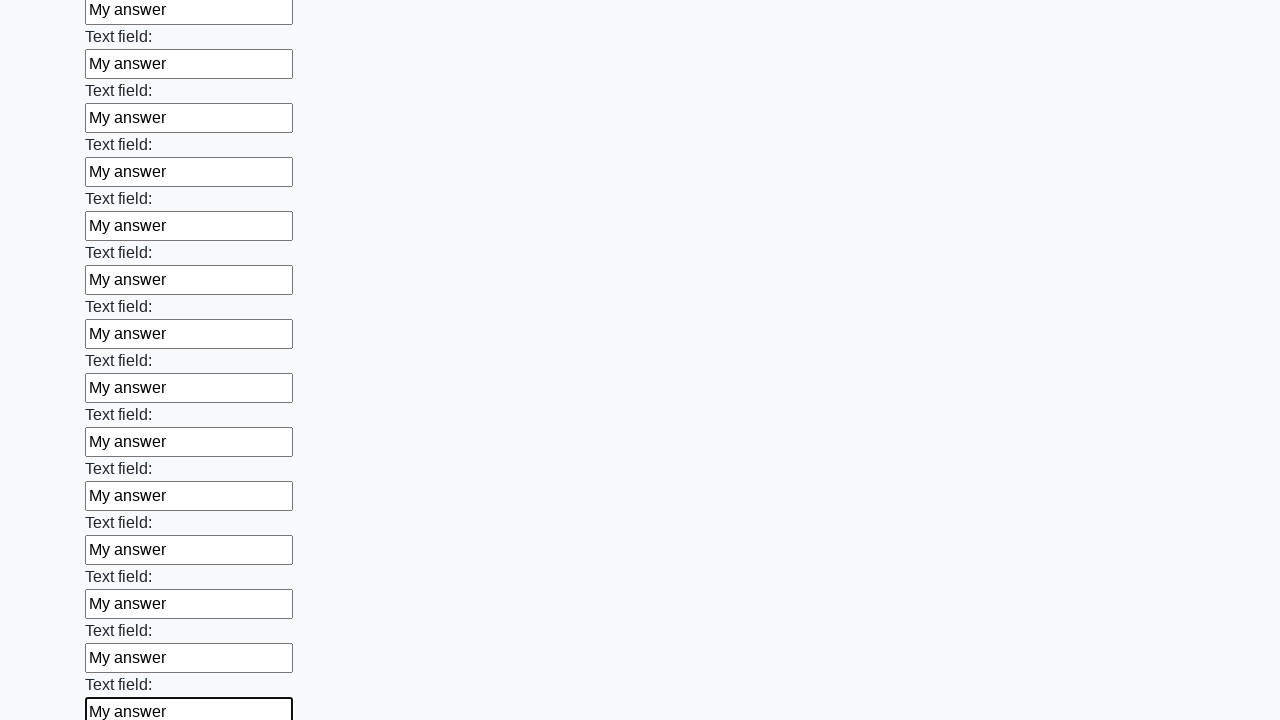

Filled input field with 'My answer' on input >> nth=59
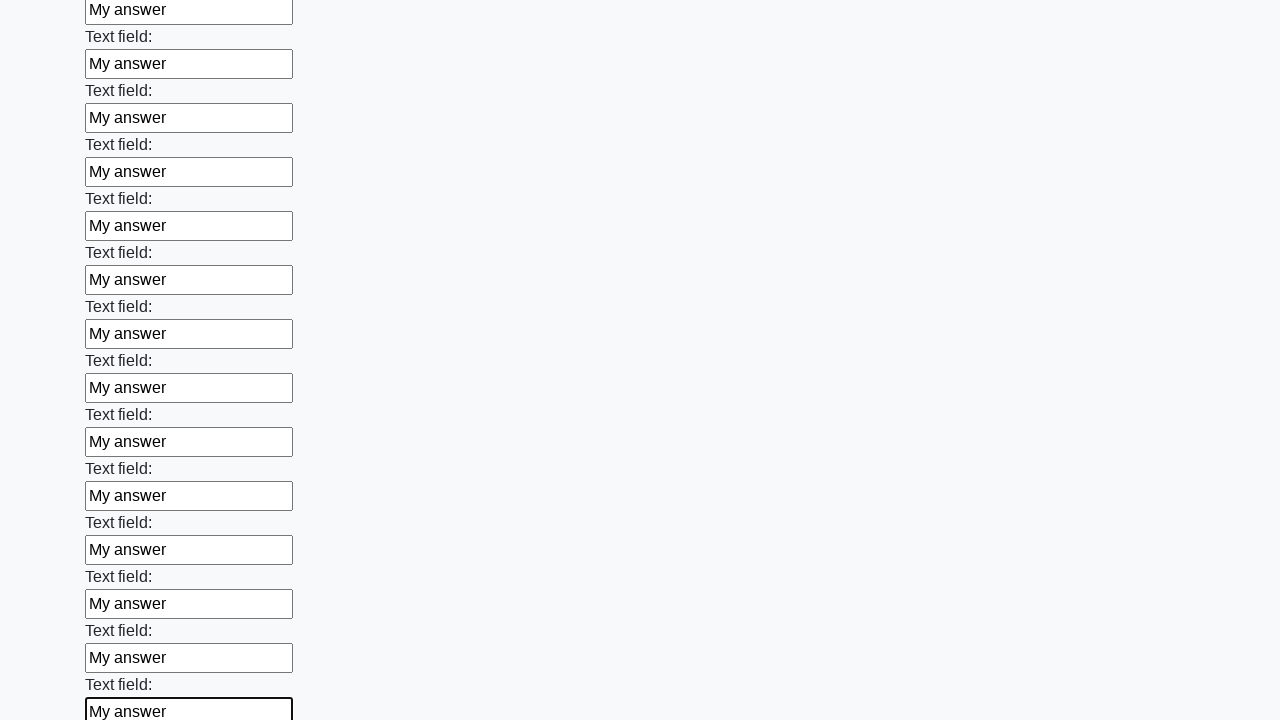

Filled input field with 'My answer' on input >> nth=60
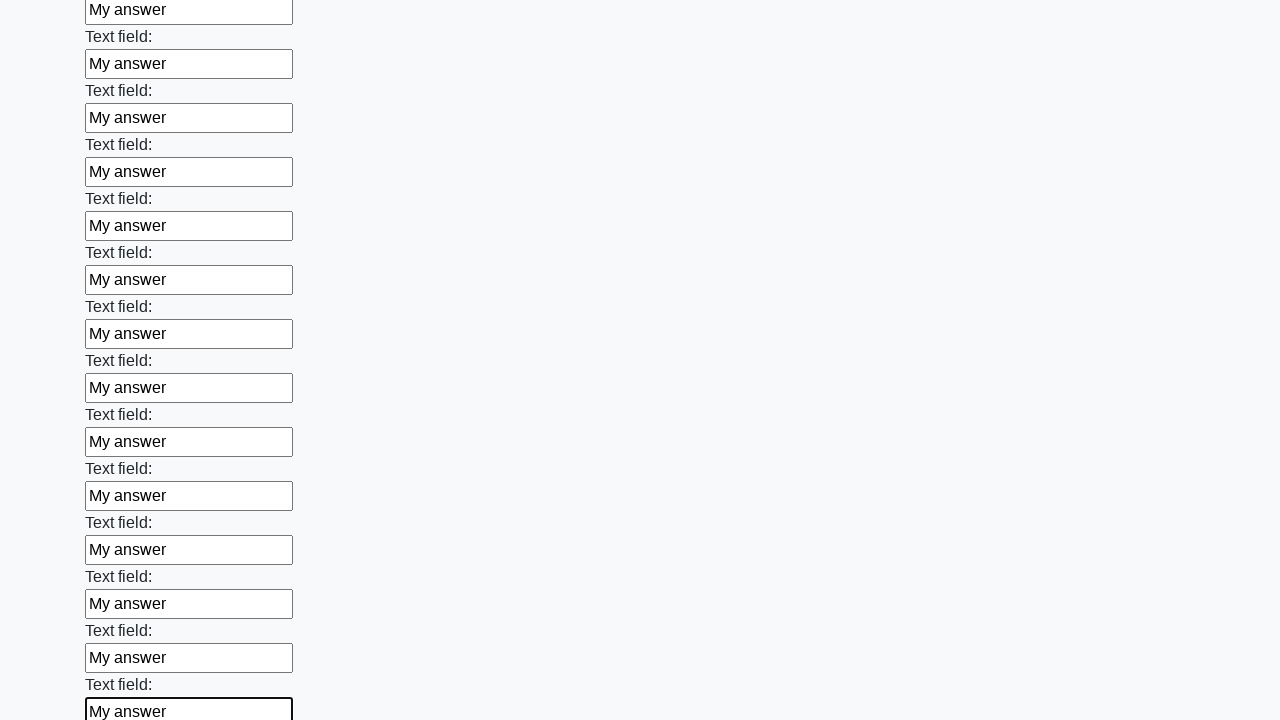

Filled input field with 'My answer' on input >> nth=61
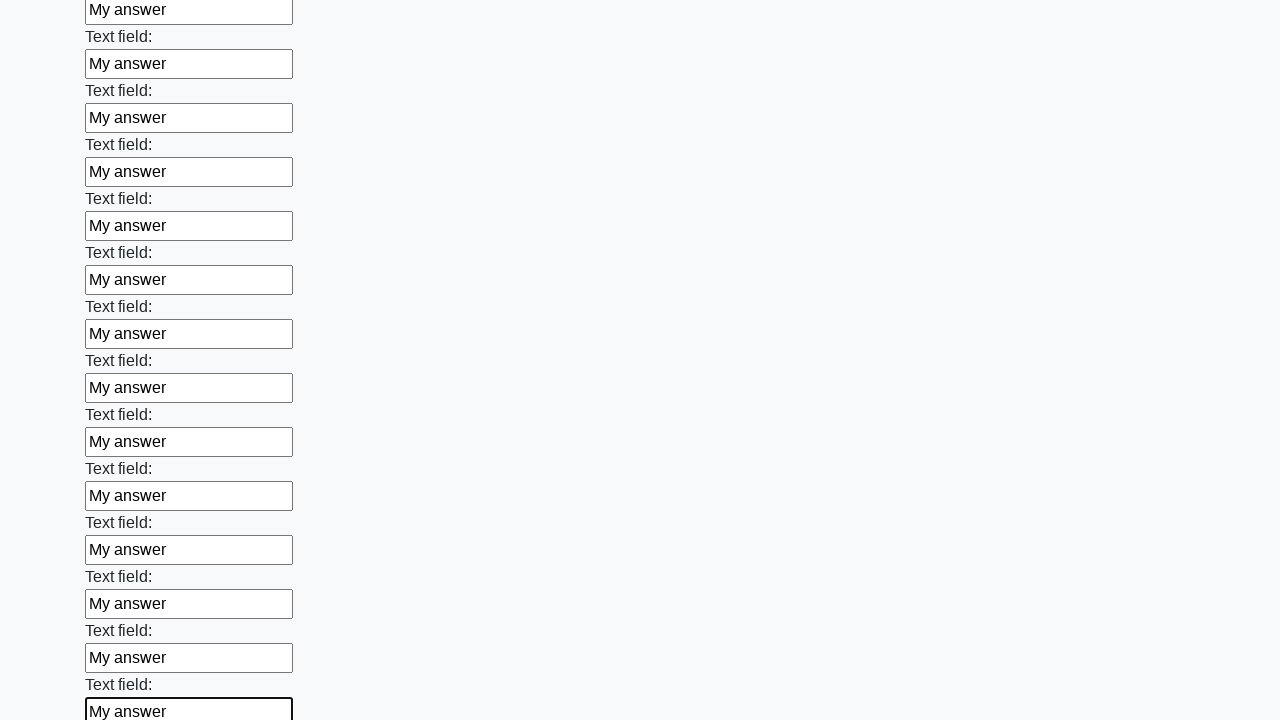

Filled input field with 'My answer' on input >> nth=62
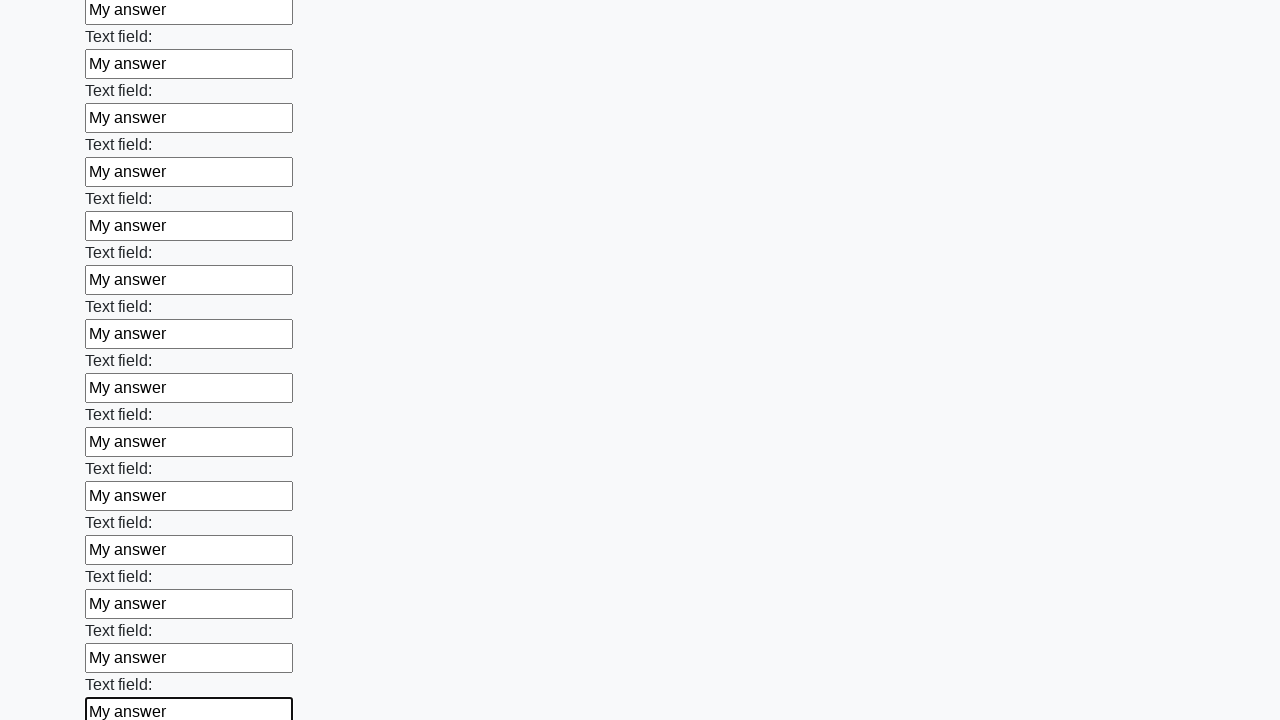

Filled input field with 'My answer' on input >> nth=63
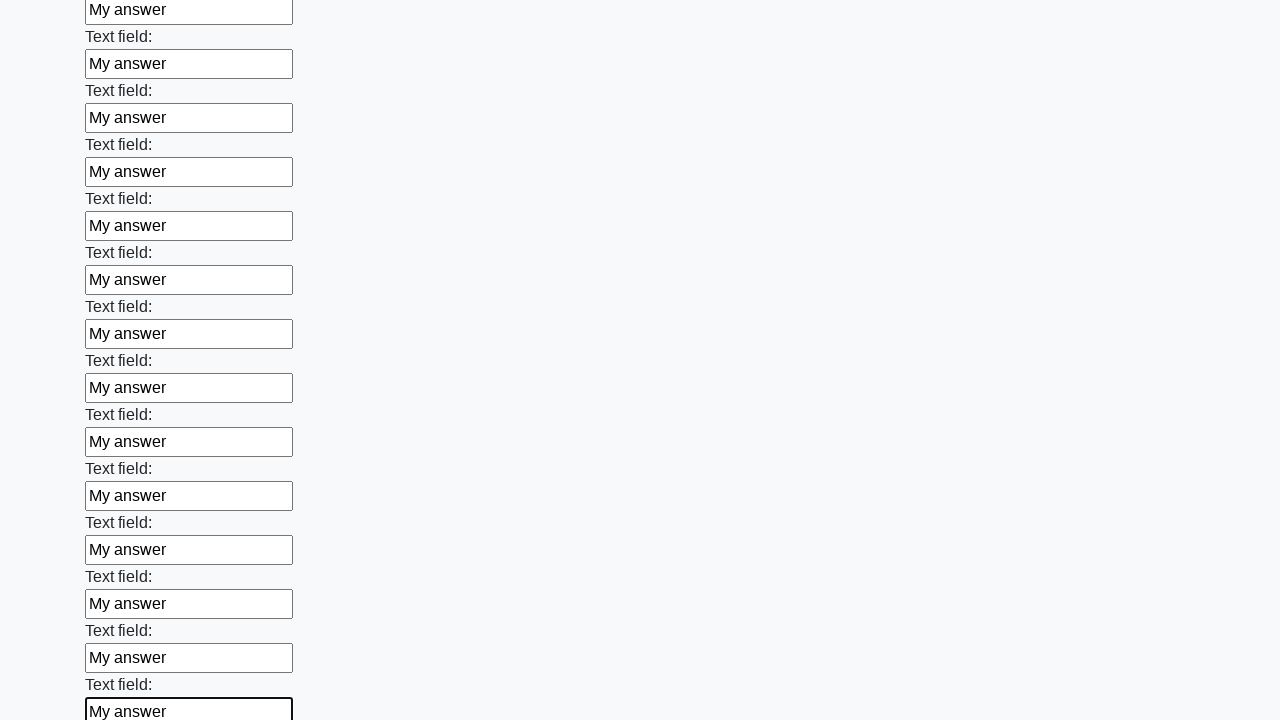

Filled input field with 'My answer' on input >> nth=64
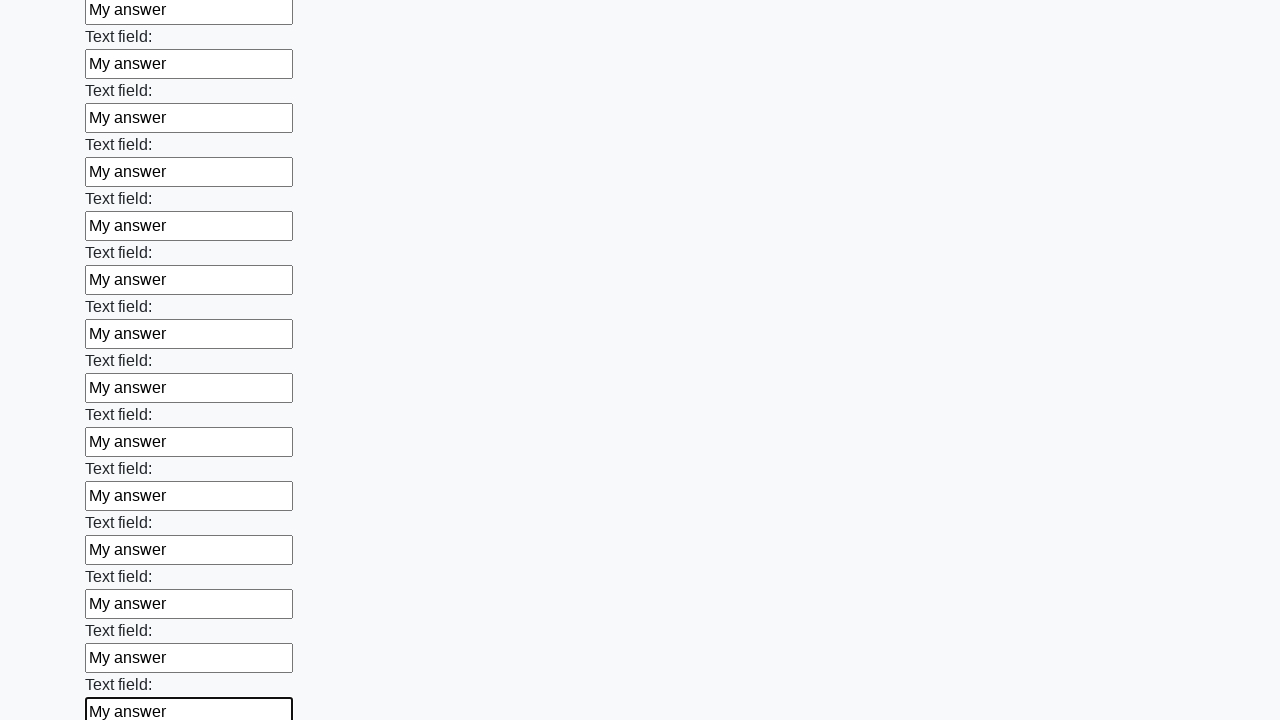

Filled input field with 'My answer' on input >> nth=65
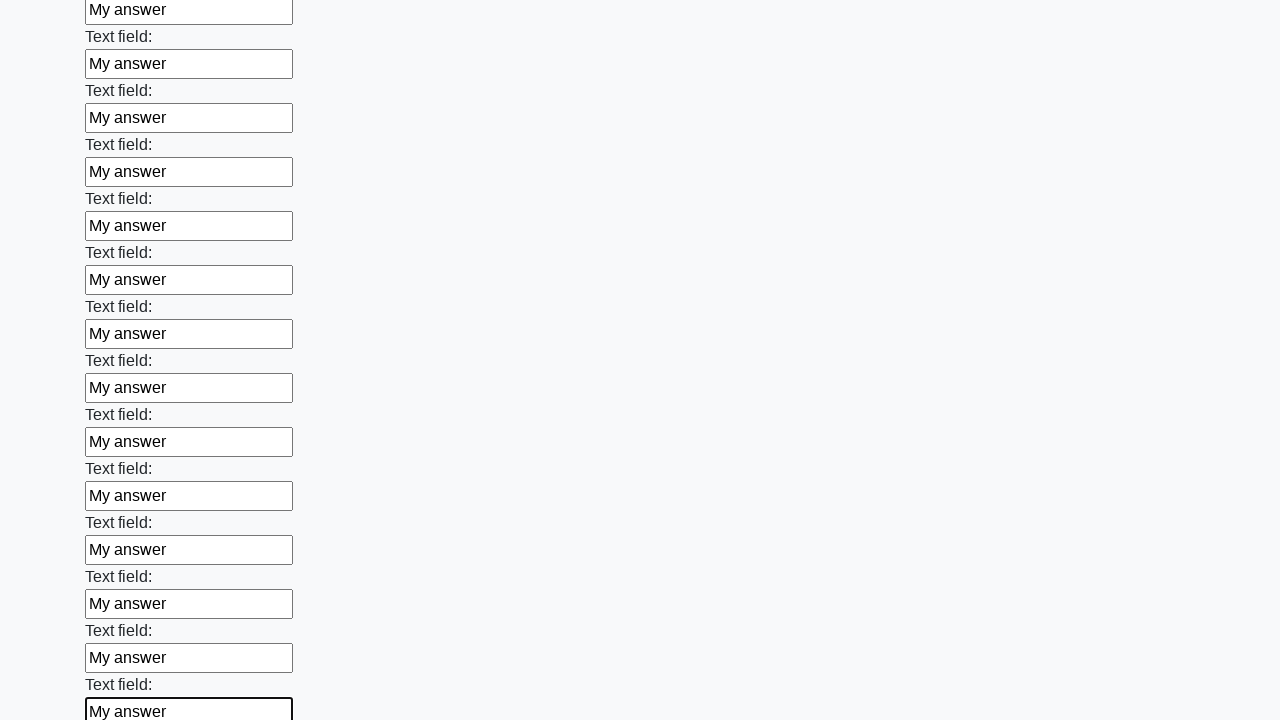

Filled input field with 'My answer' on input >> nth=66
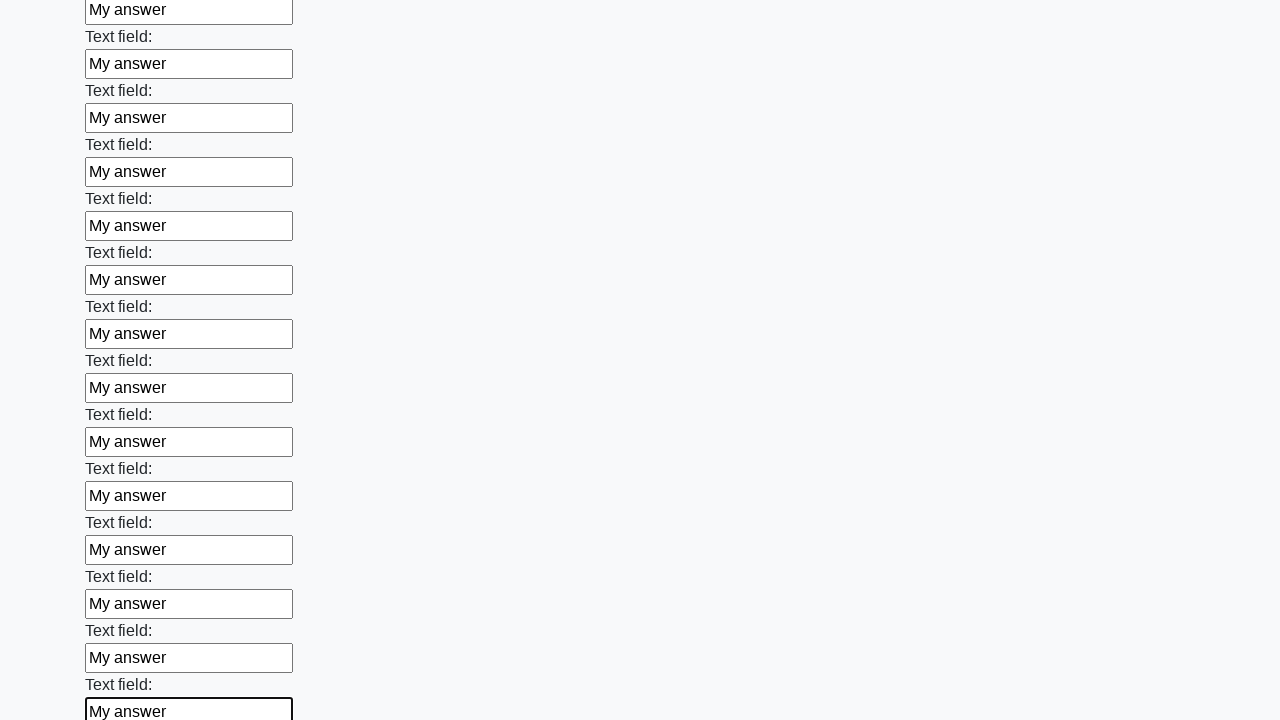

Filled input field with 'My answer' on input >> nth=67
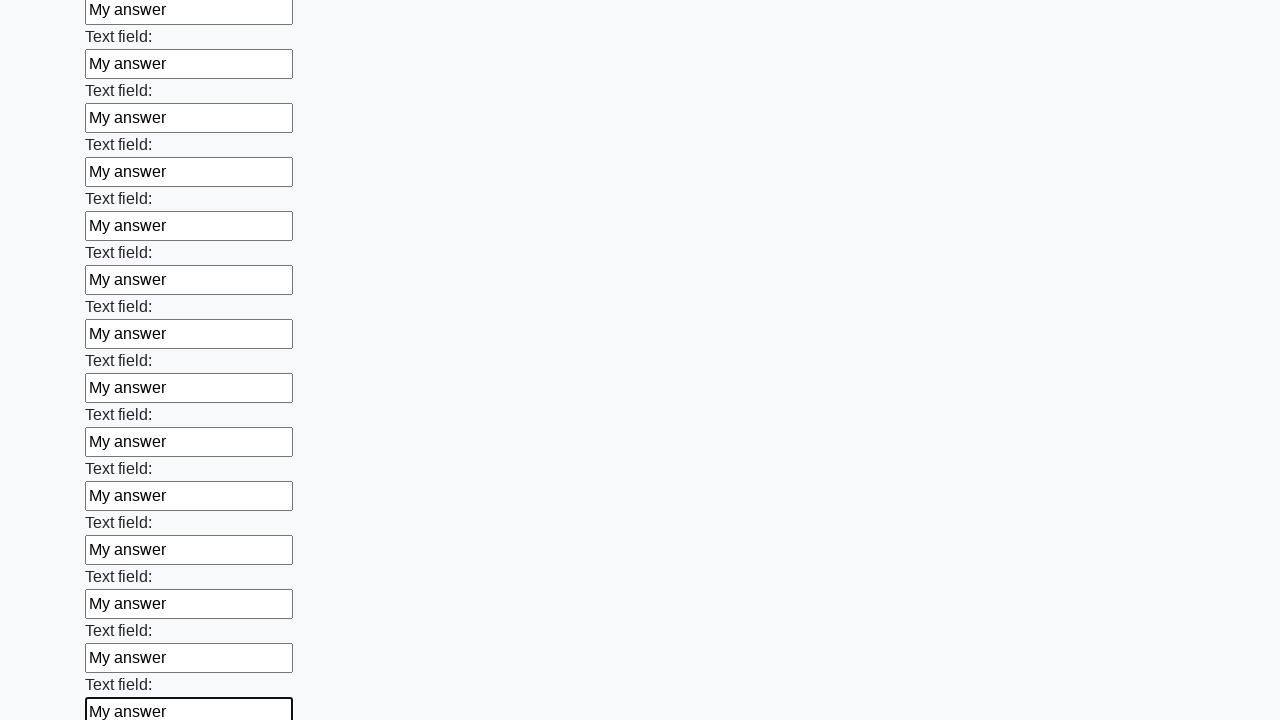

Filled input field with 'My answer' on input >> nth=68
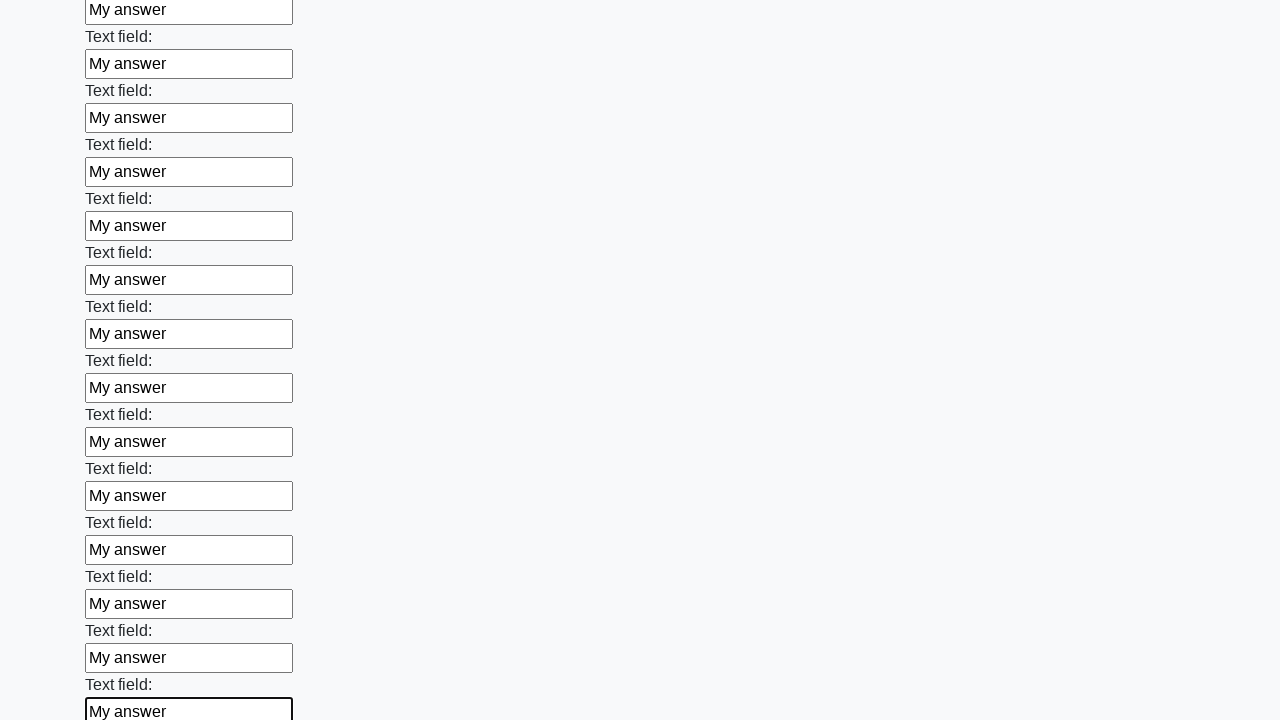

Filled input field with 'My answer' on input >> nth=69
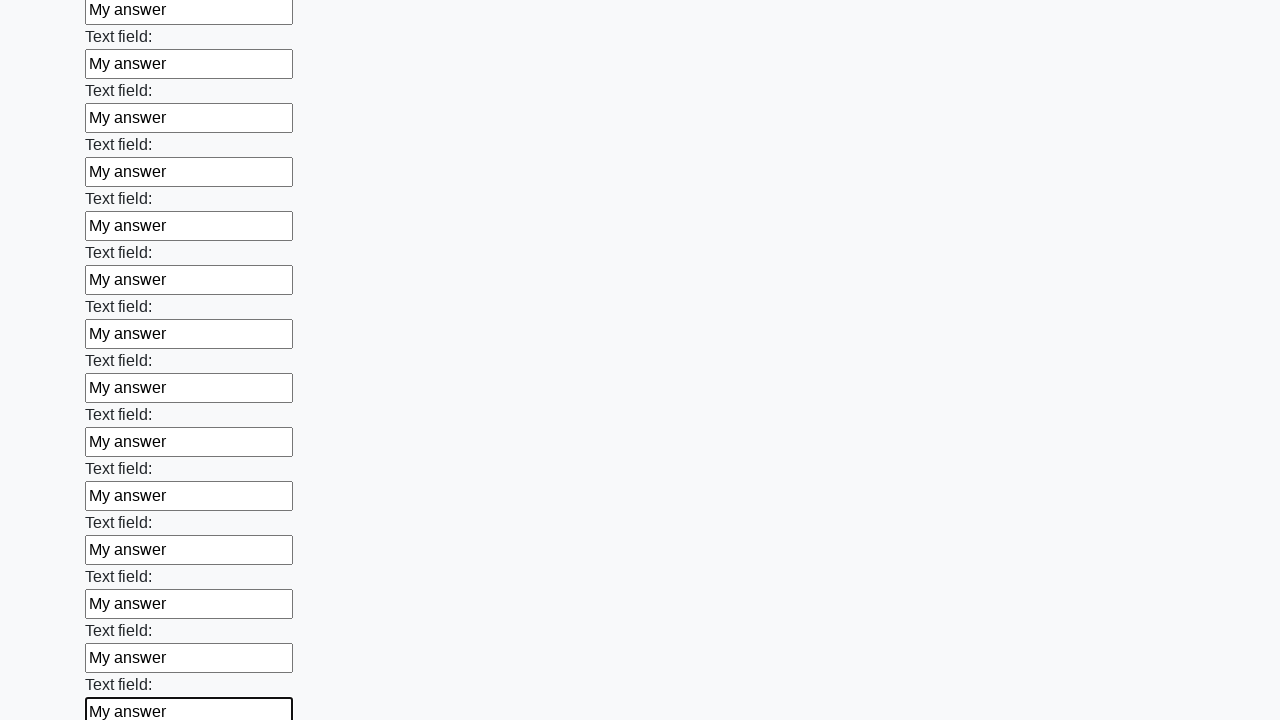

Filled input field with 'My answer' on input >> nth=70
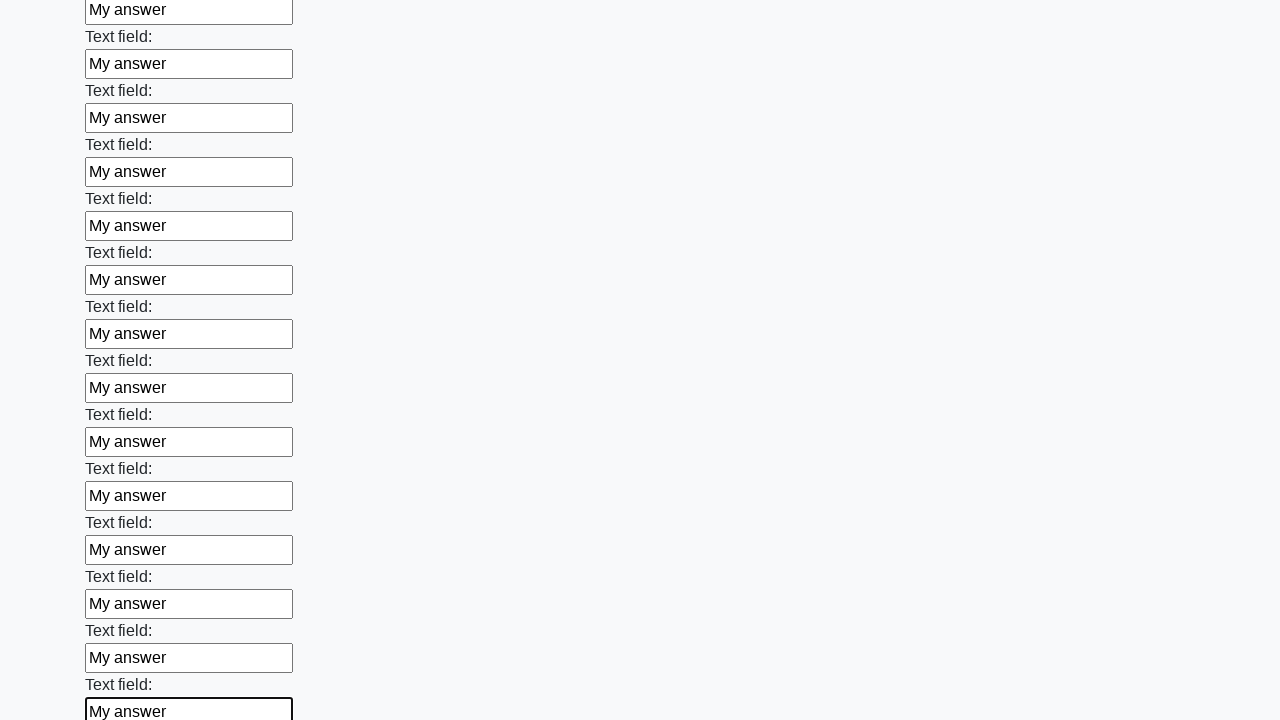

Filled input field with 'My answer' on input >> nth=71
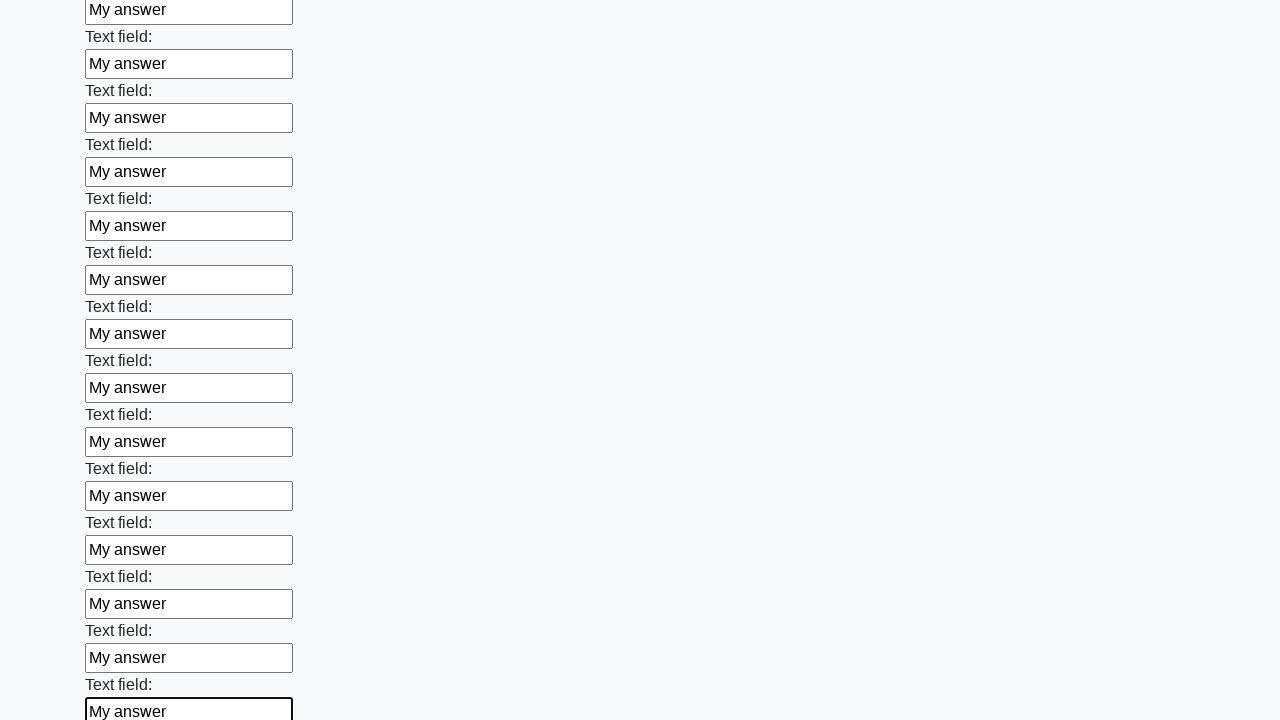

Filled input field with 'My answer' on input >> nth=72
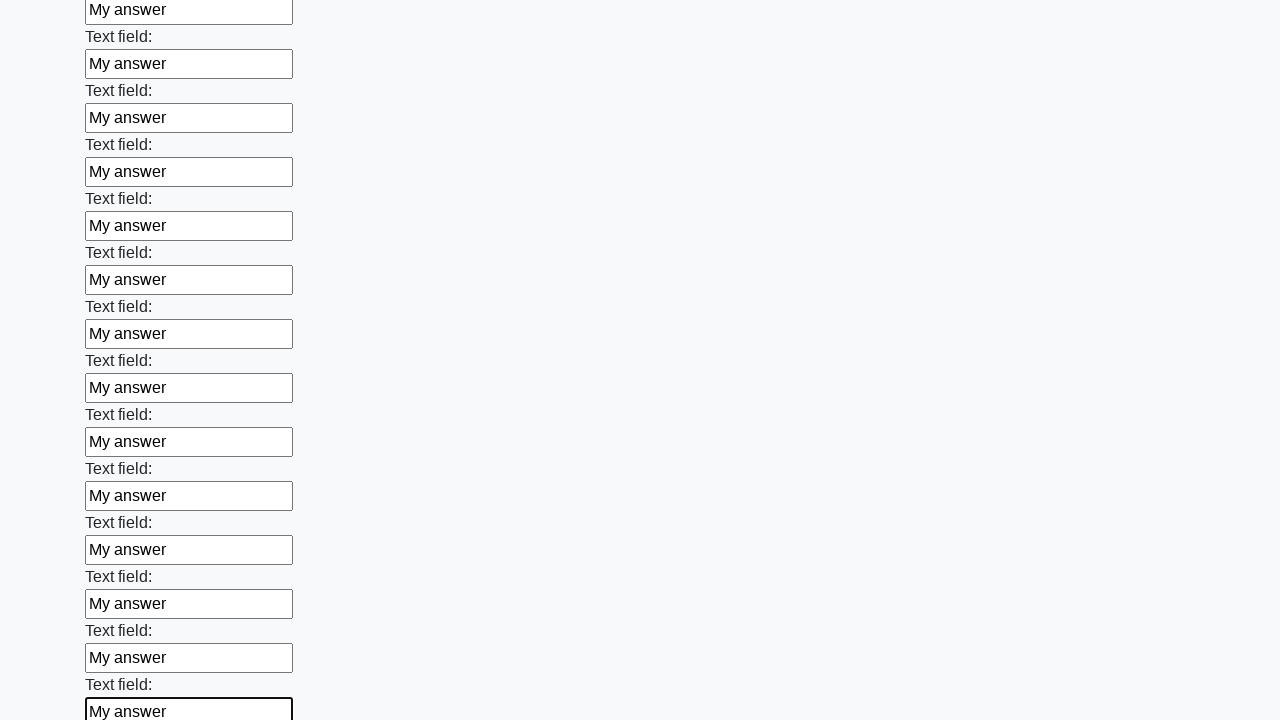

Filled input field with 'My answer' on input >> nth=73
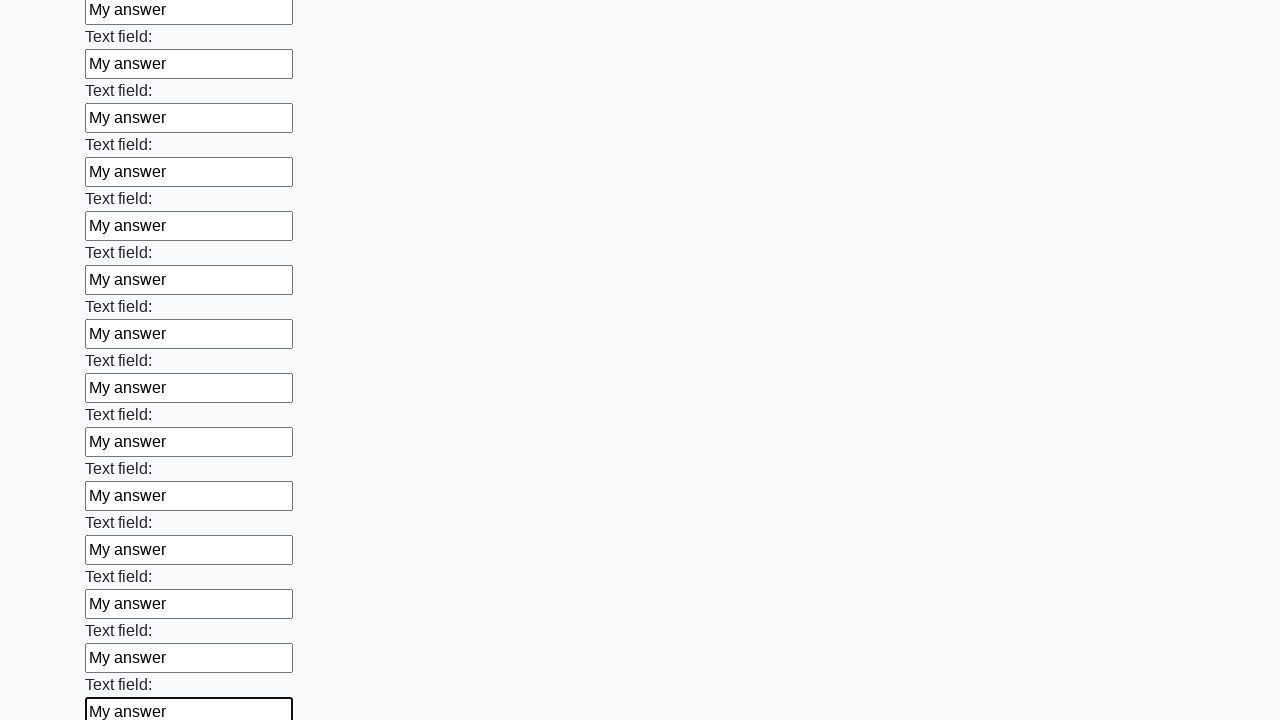

Filled input field with 'My answer' on input >> nth=74
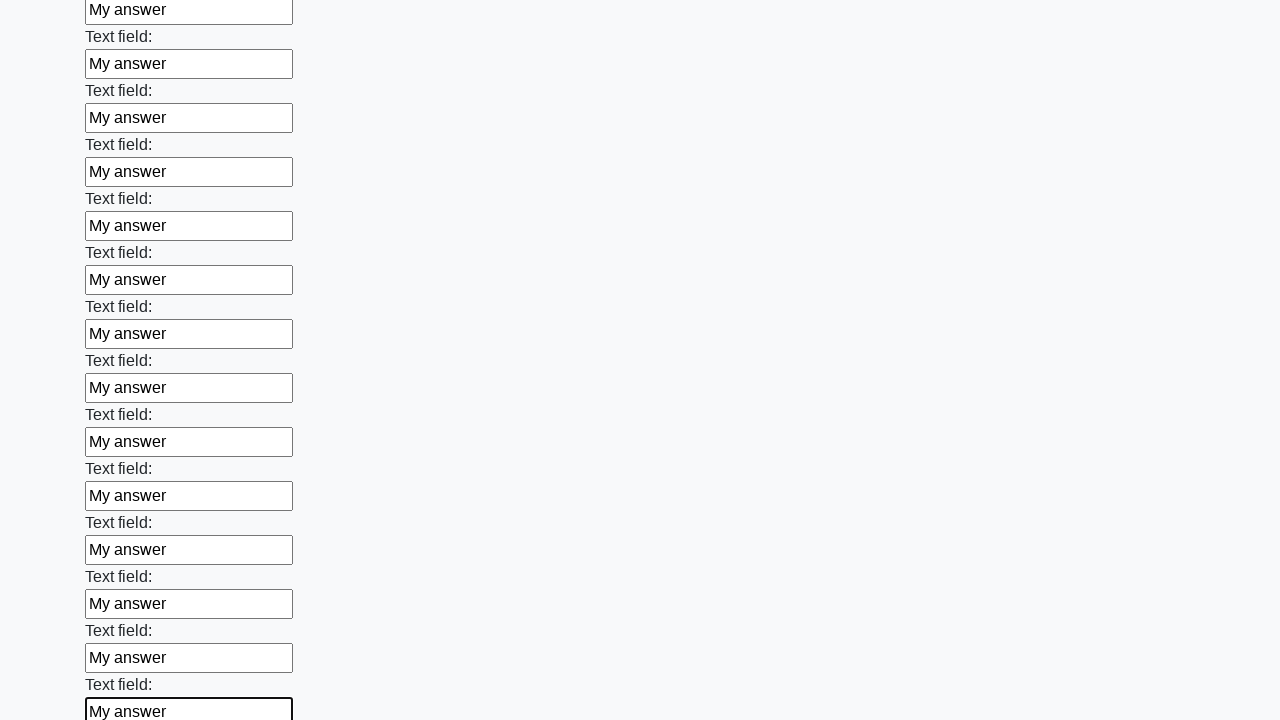

Filled input field with 'My answer' on input >> nth=75
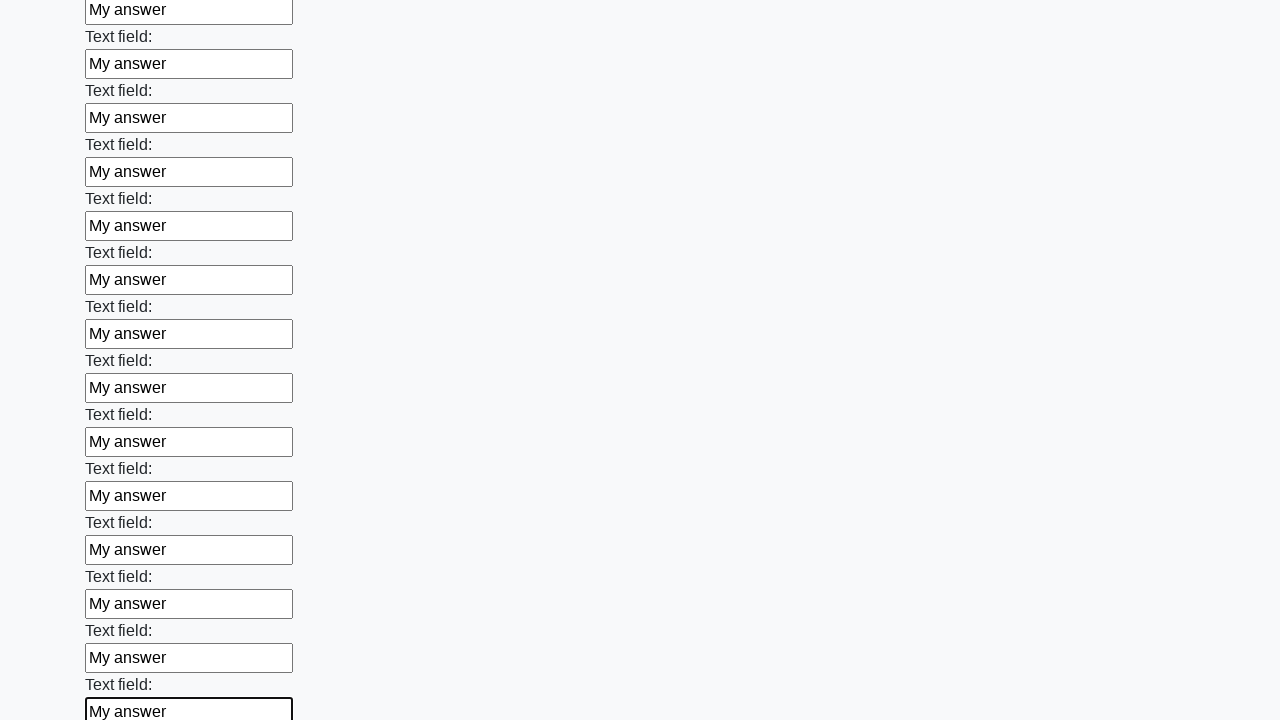

Filled input field with 'My answer' on input >> nth=76
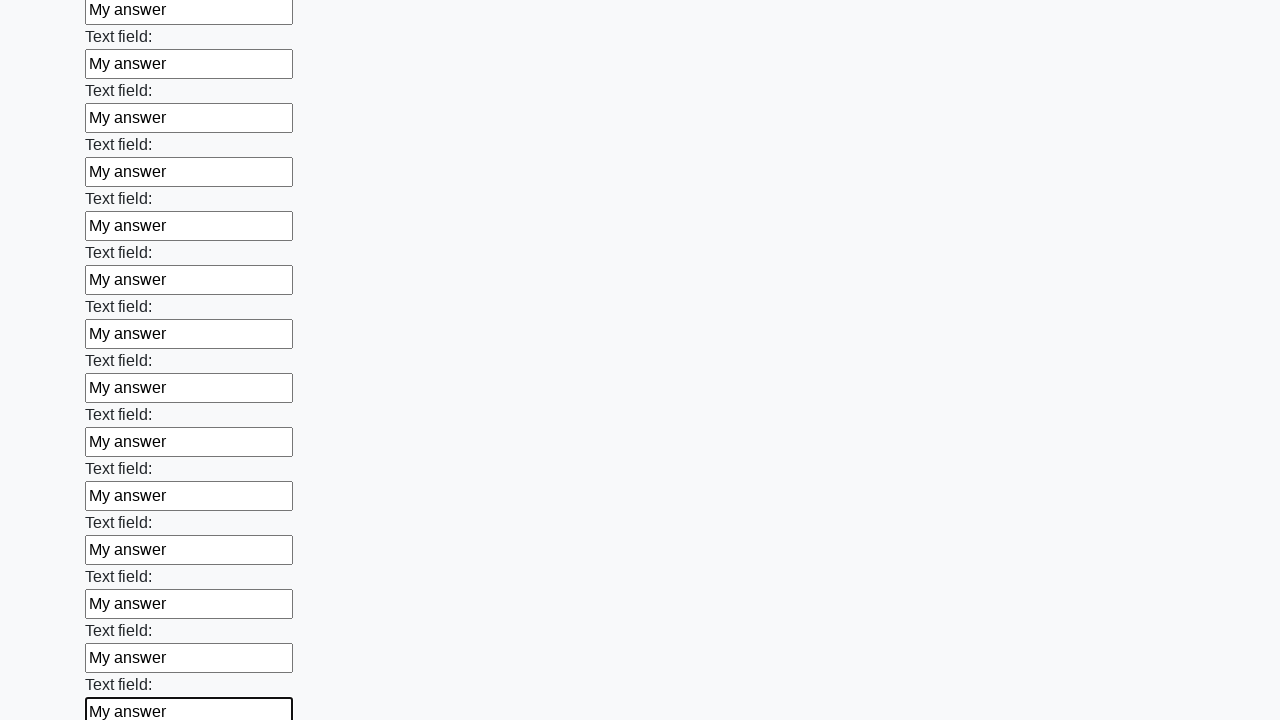

Filled input field with 'My answer' on input >> nth=77
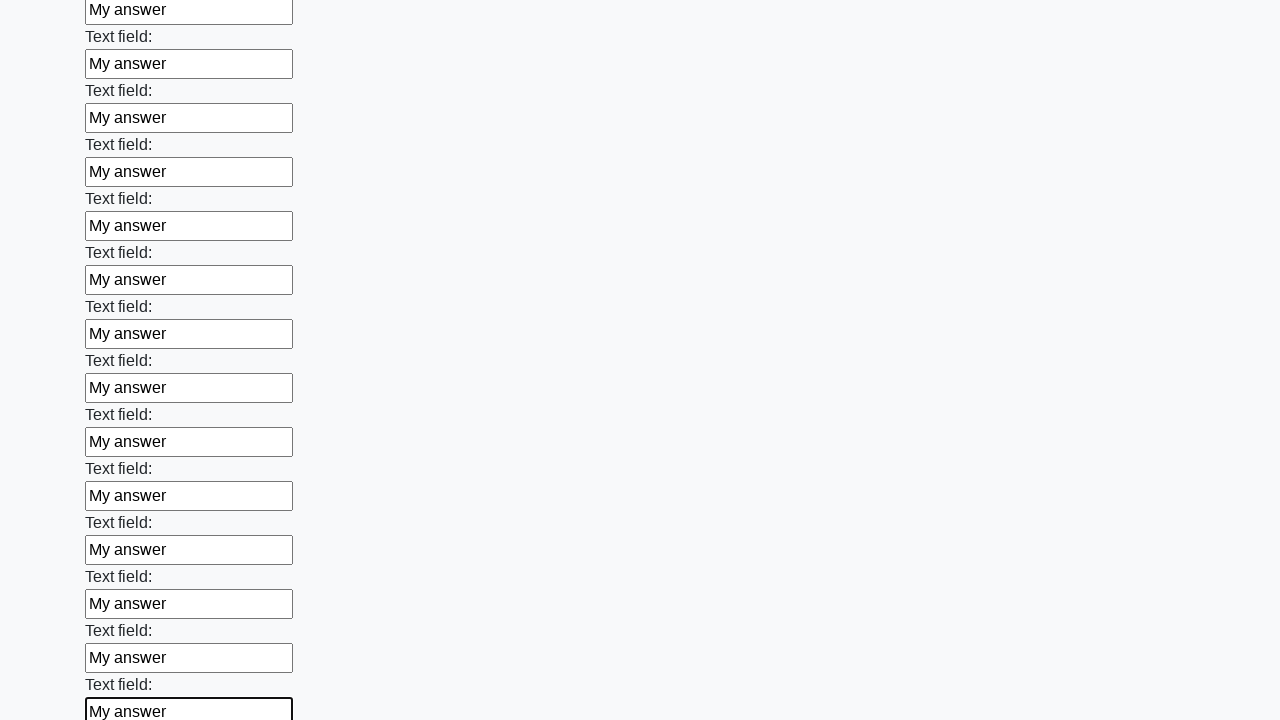

Filled input field with 'My answer' on input >> nth=78
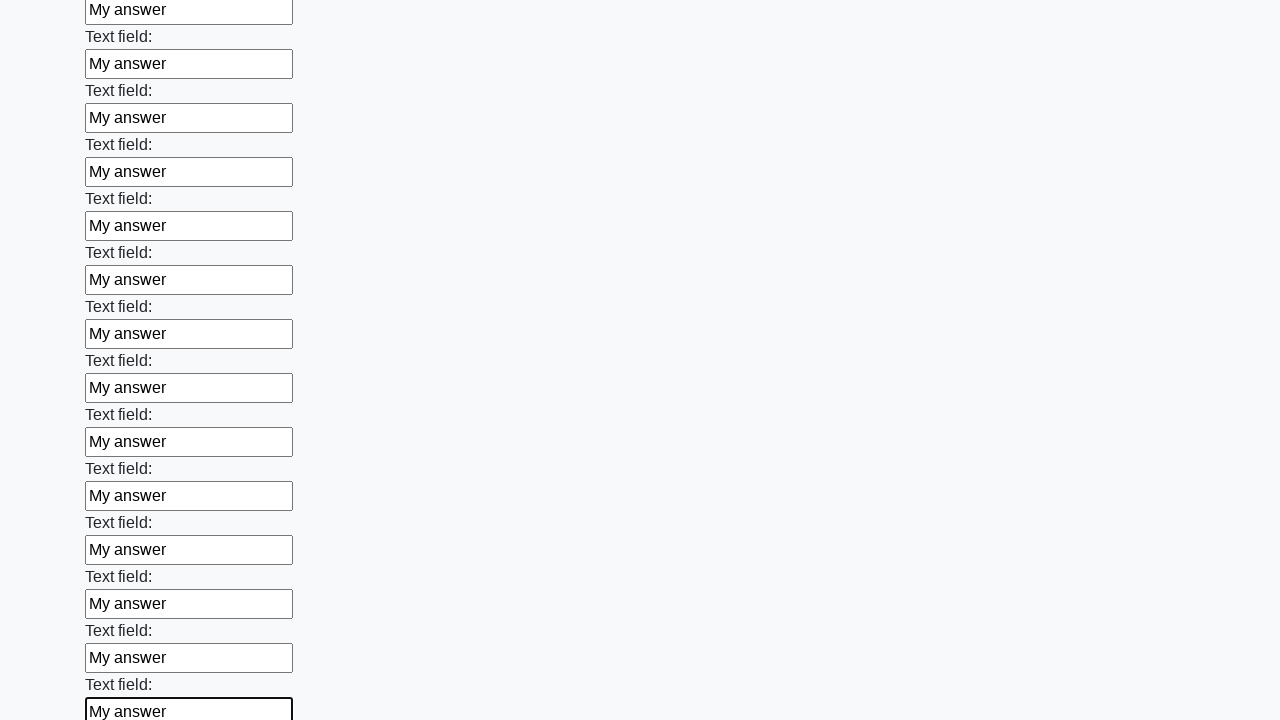

Filled input field with 'My answer' on input >> nth=79
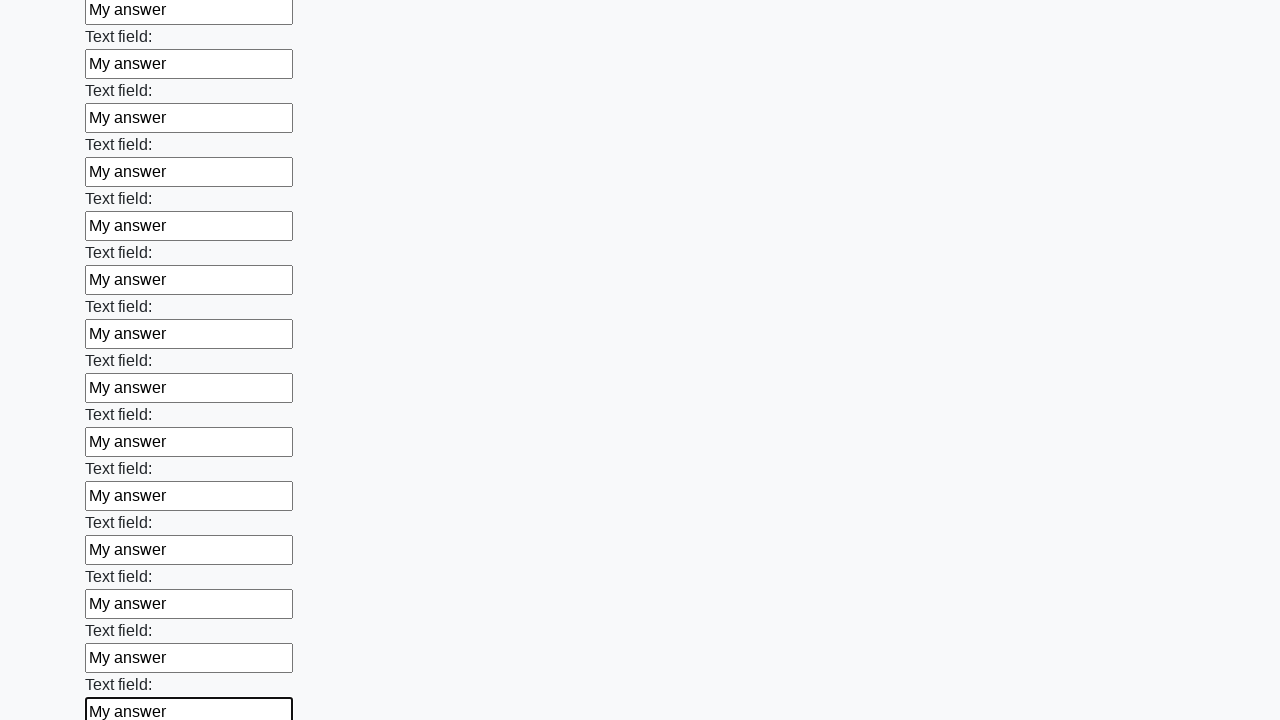

Filled input field with 'My answer' on input >> nth=80
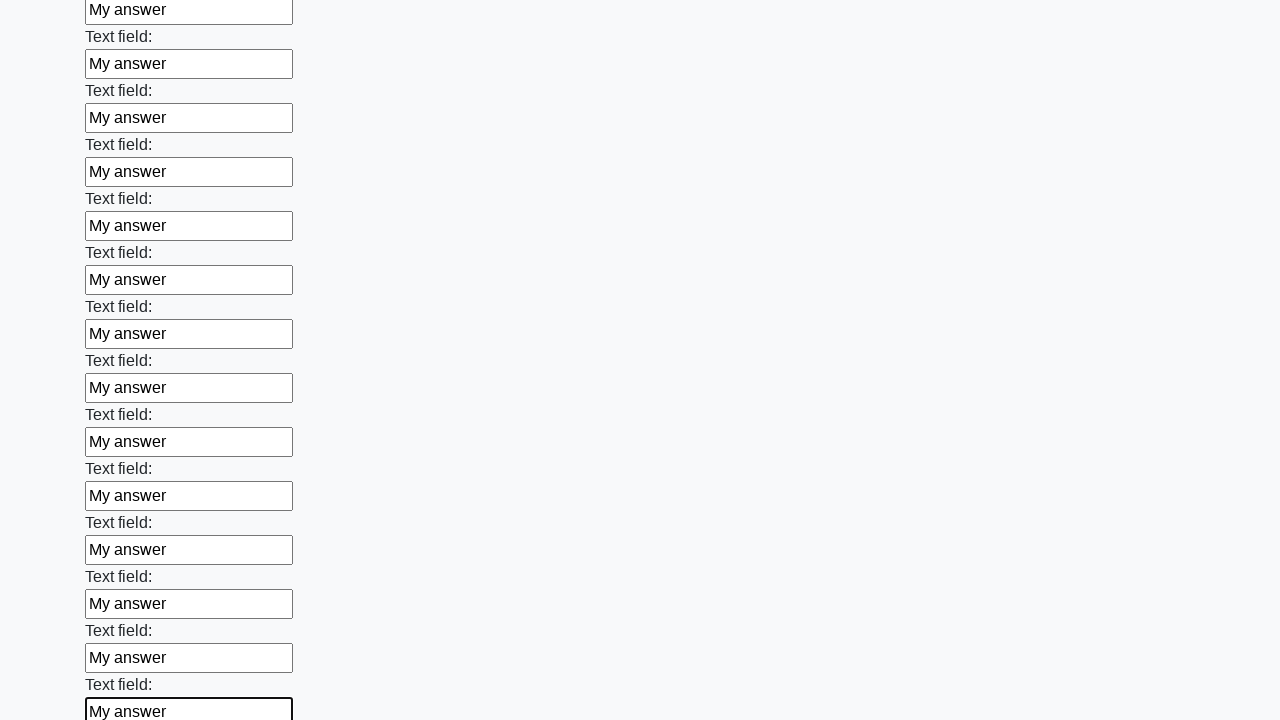

Filled input field with 'My answer' on input >> nth=81
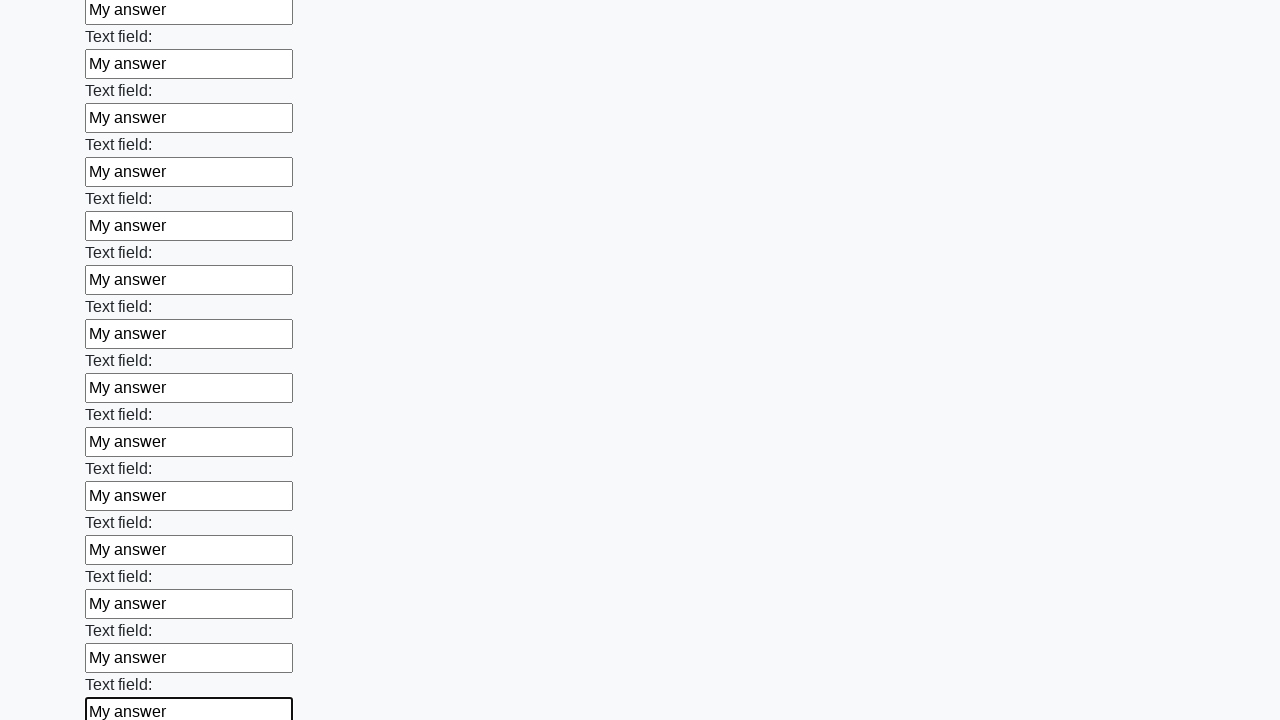

Filled input field with 'My answer' on input >> nth=82
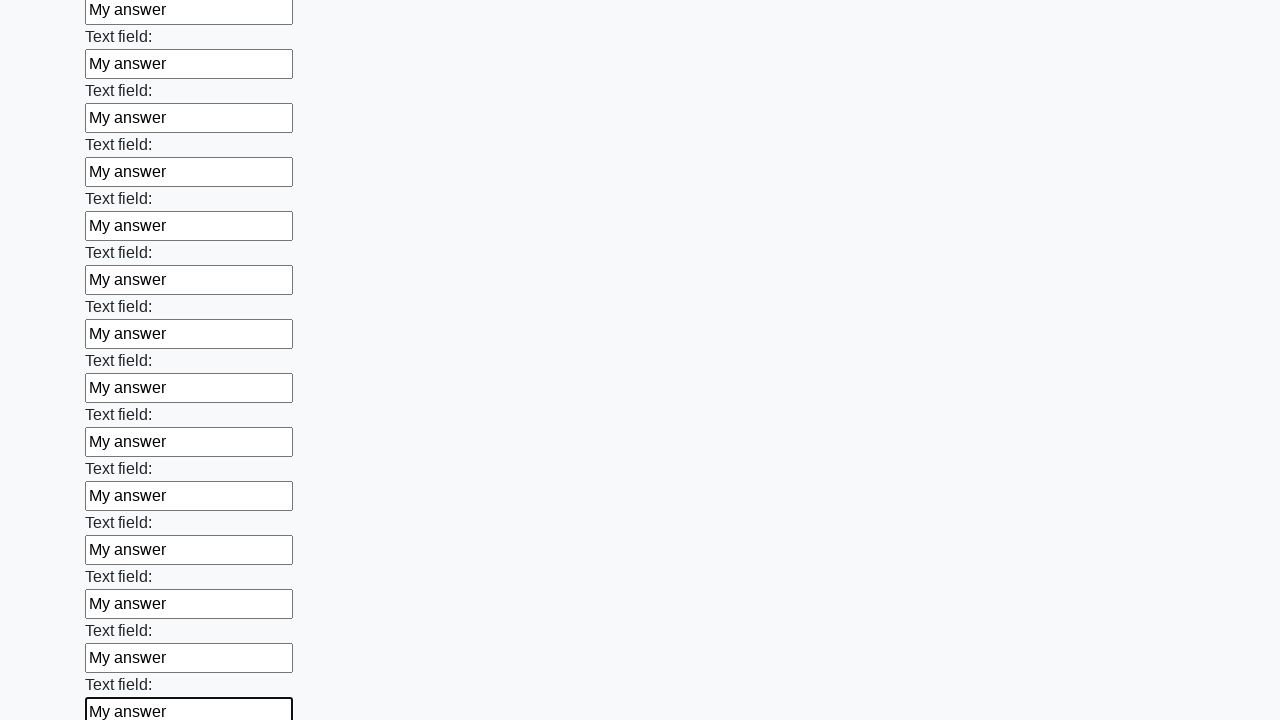

Filled input field with 'My answer' on input >> nth=83
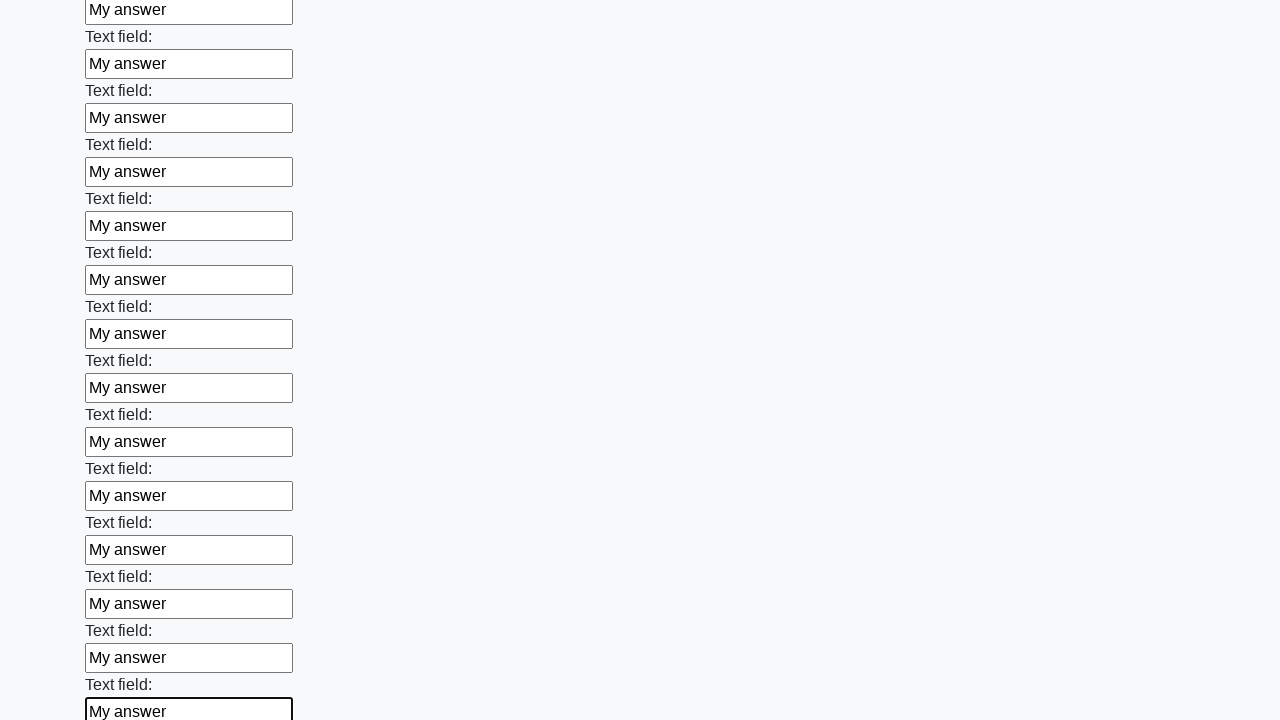

Filled input field with 'My answer' on input >> nth=84
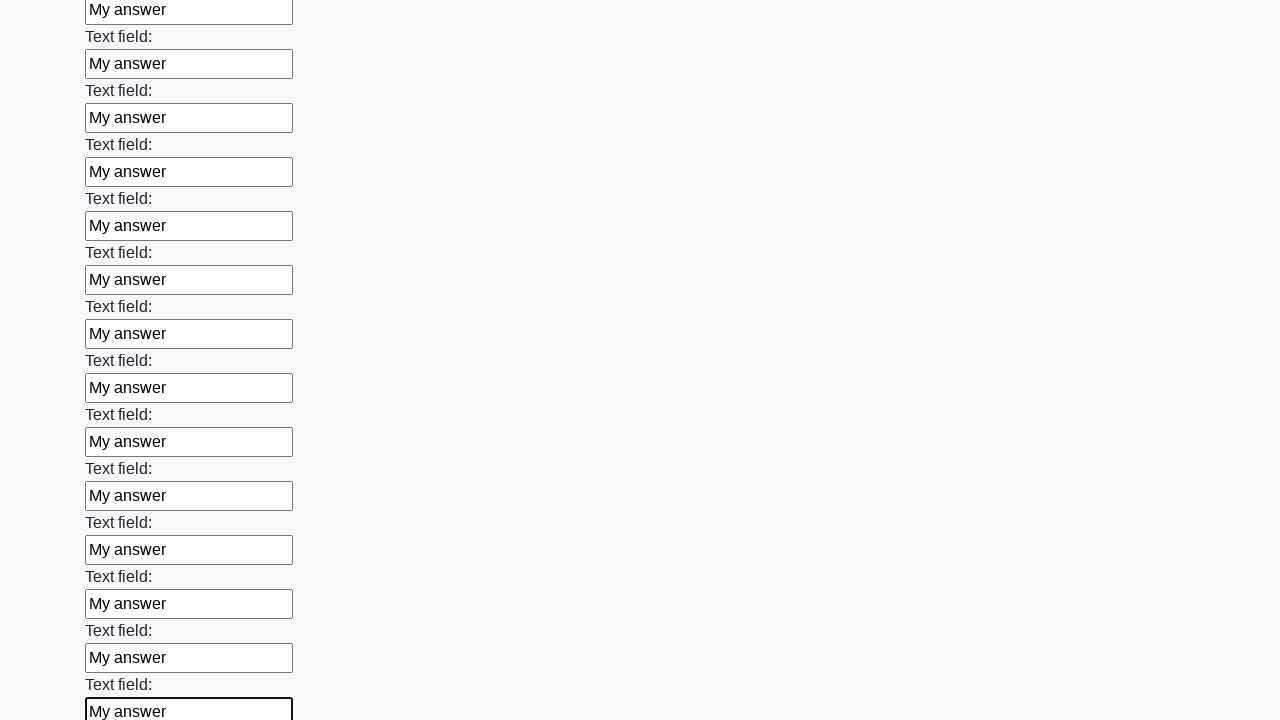

Filled input field with 'My answer' on input >> nth=85
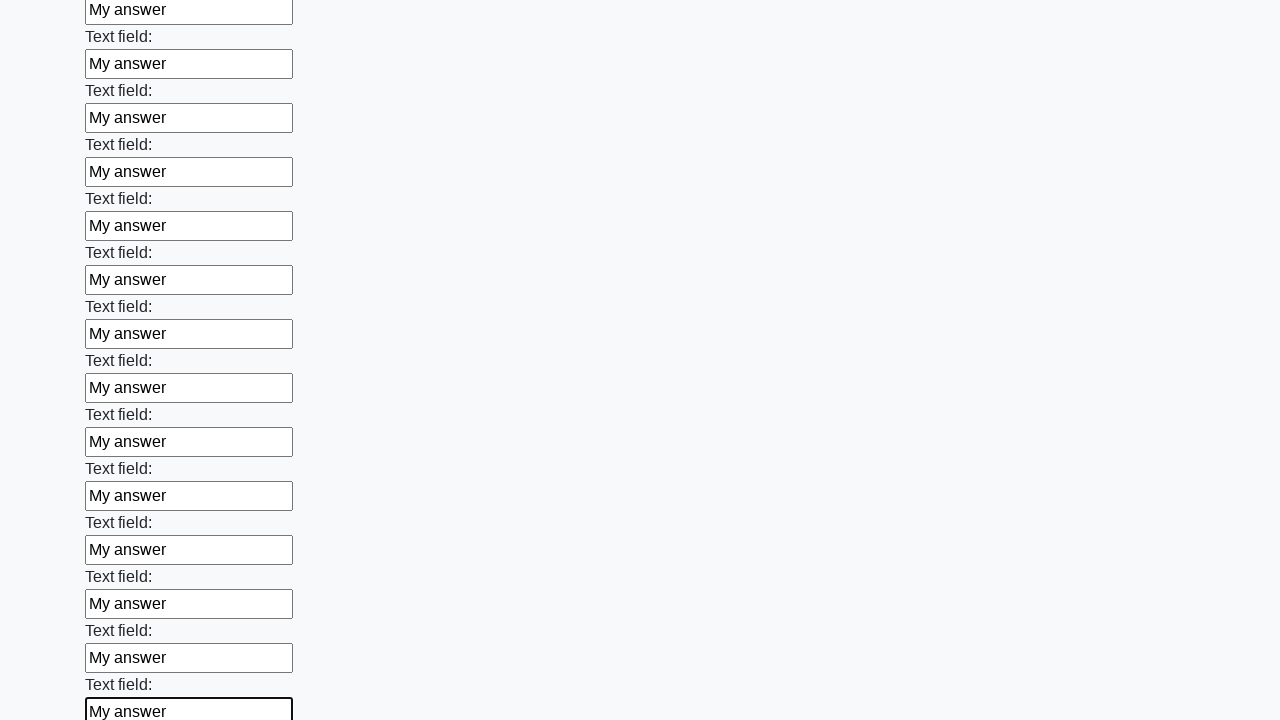

Filled input field with 'My answer' on input >> nth=86
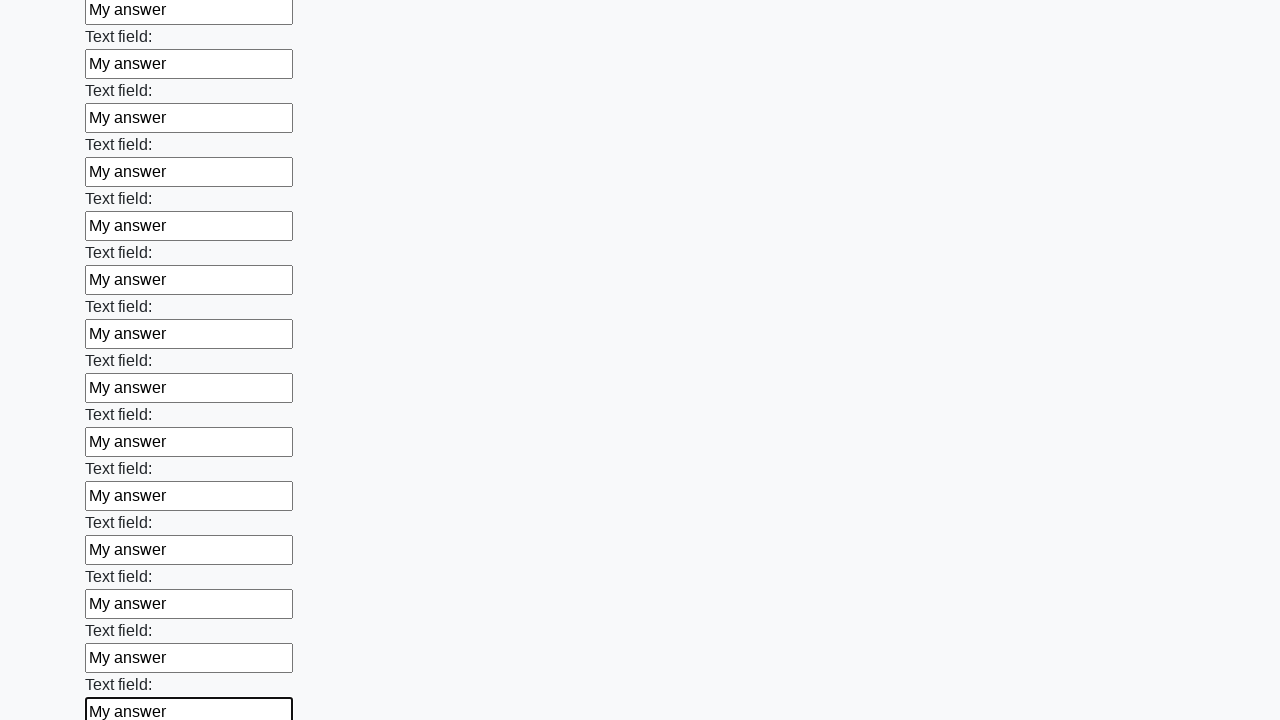

Filled input field with 'My answer' on input >> nth=87
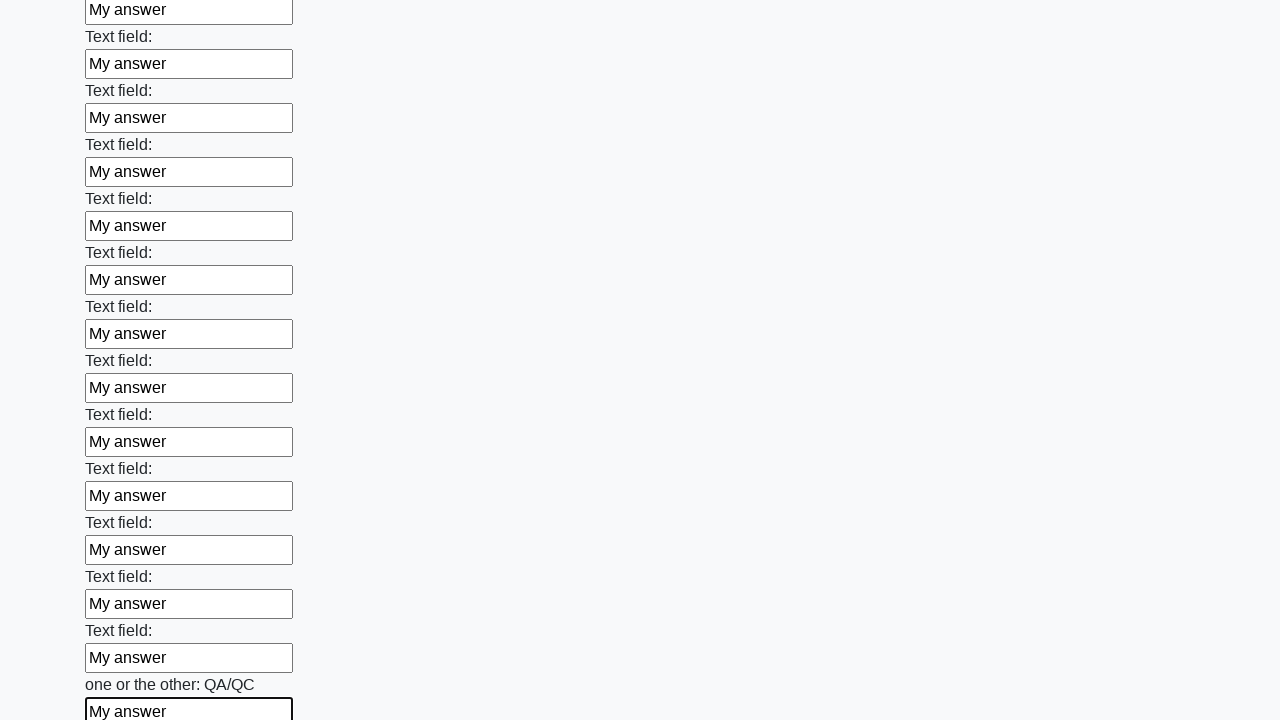

Filled input field with 'My answer' on input >> nth=88
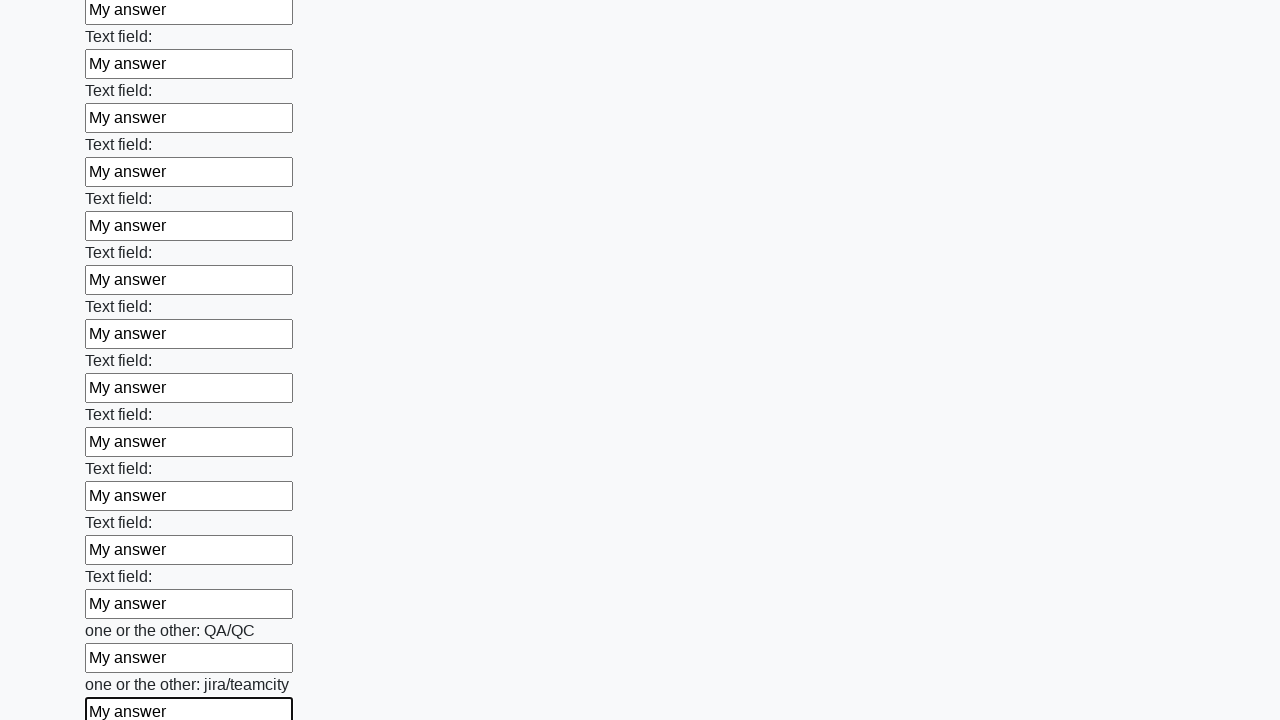

Filled input field with 'My answer' on input >> nth=89
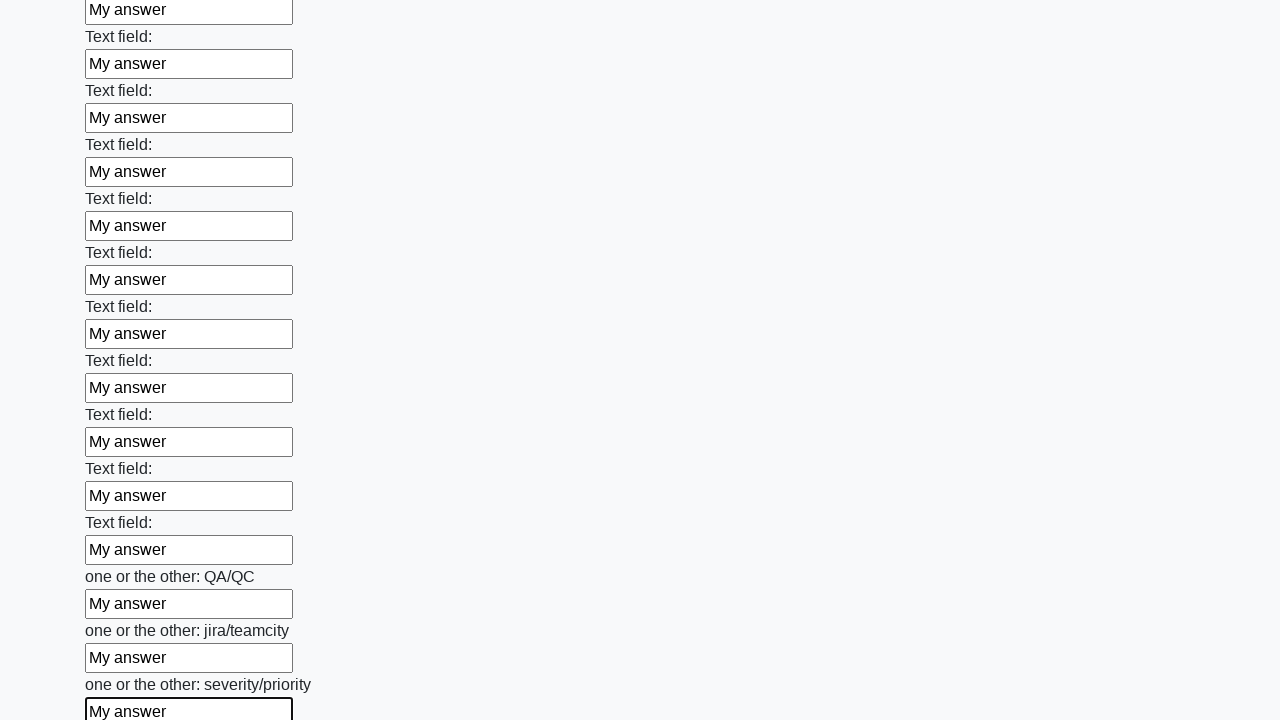

Filled input field with 'My answer' on input >> nth=90
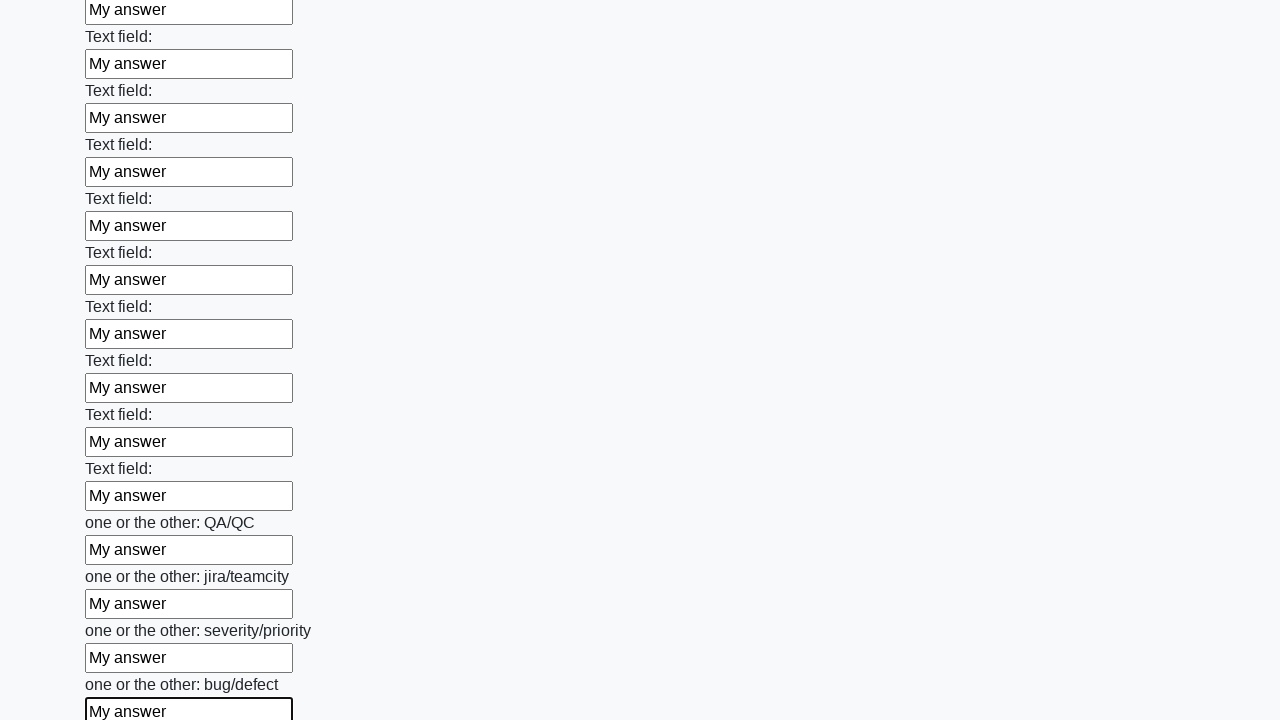

Filled input field with 'My answer' on input >> nth=91
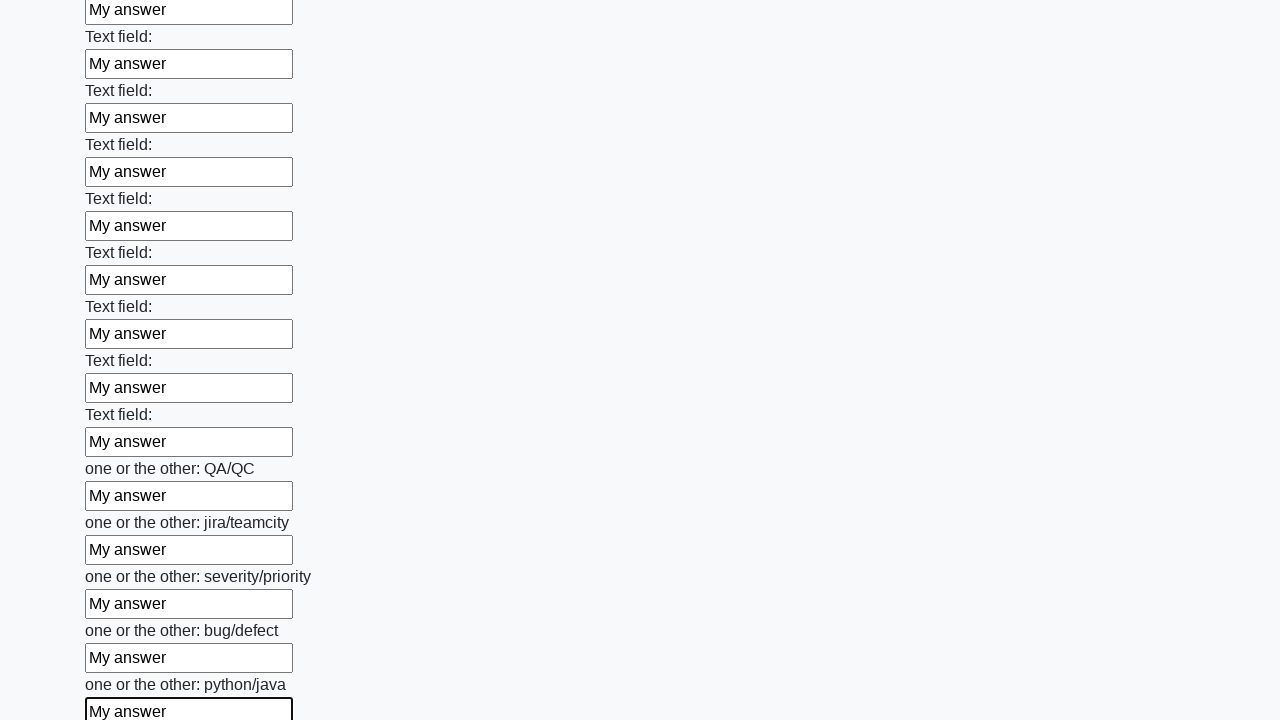

Filled input field with 'My answer' on input >> nth=92
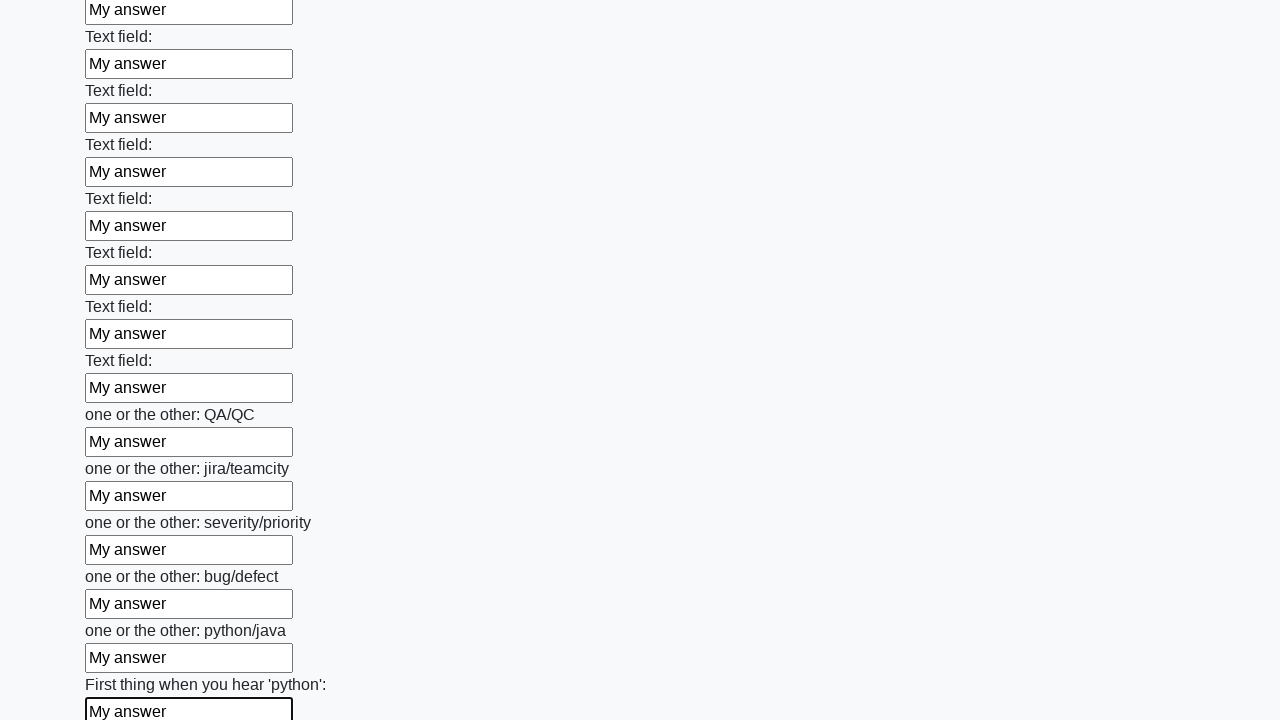

Filled input field with 'My answer' on input >> nth=93
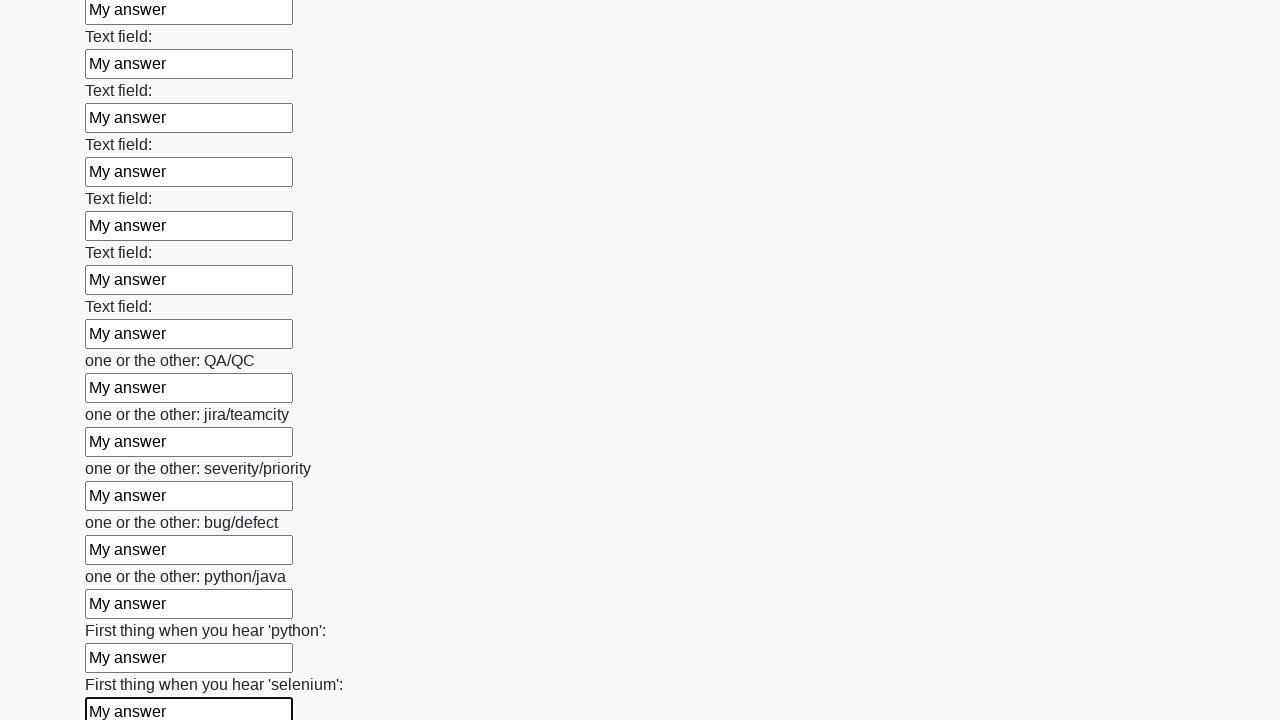

Filled input field with 'My answer' on input >> nth=94
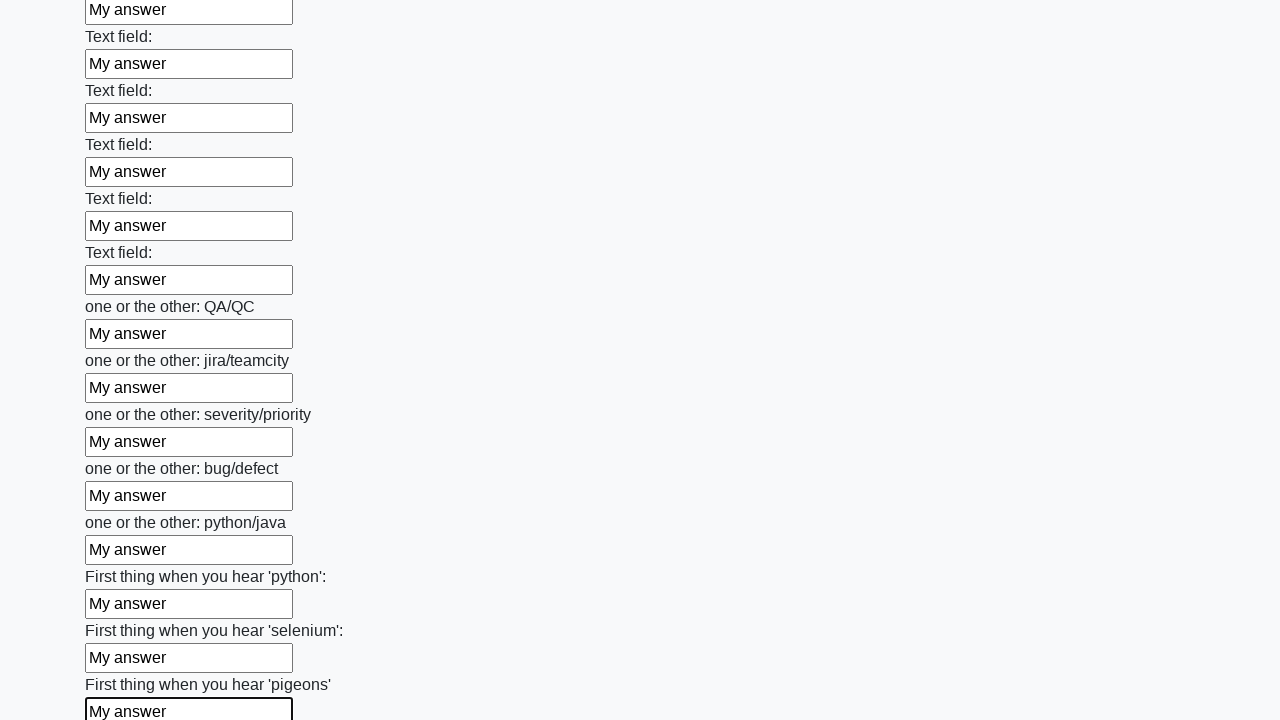

Filled input field with 'My answer' on input >> nth=95
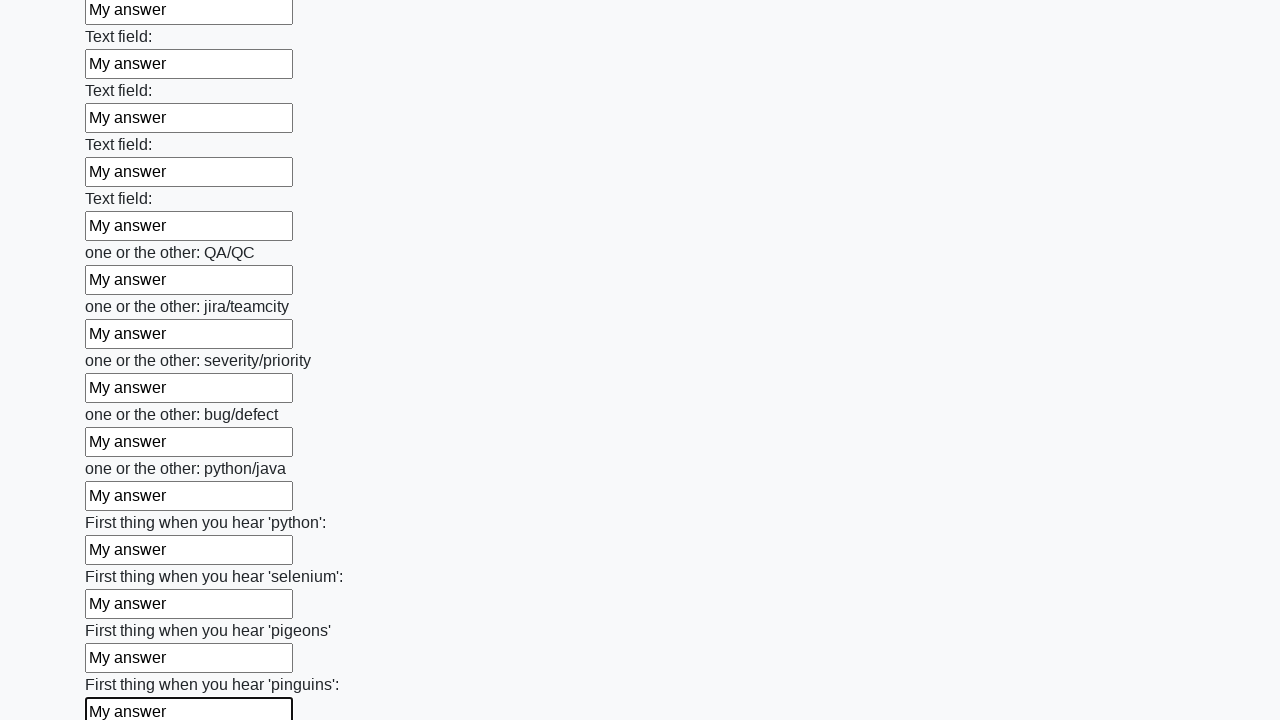

Filled input field with 'My answer' on input >> nth=96
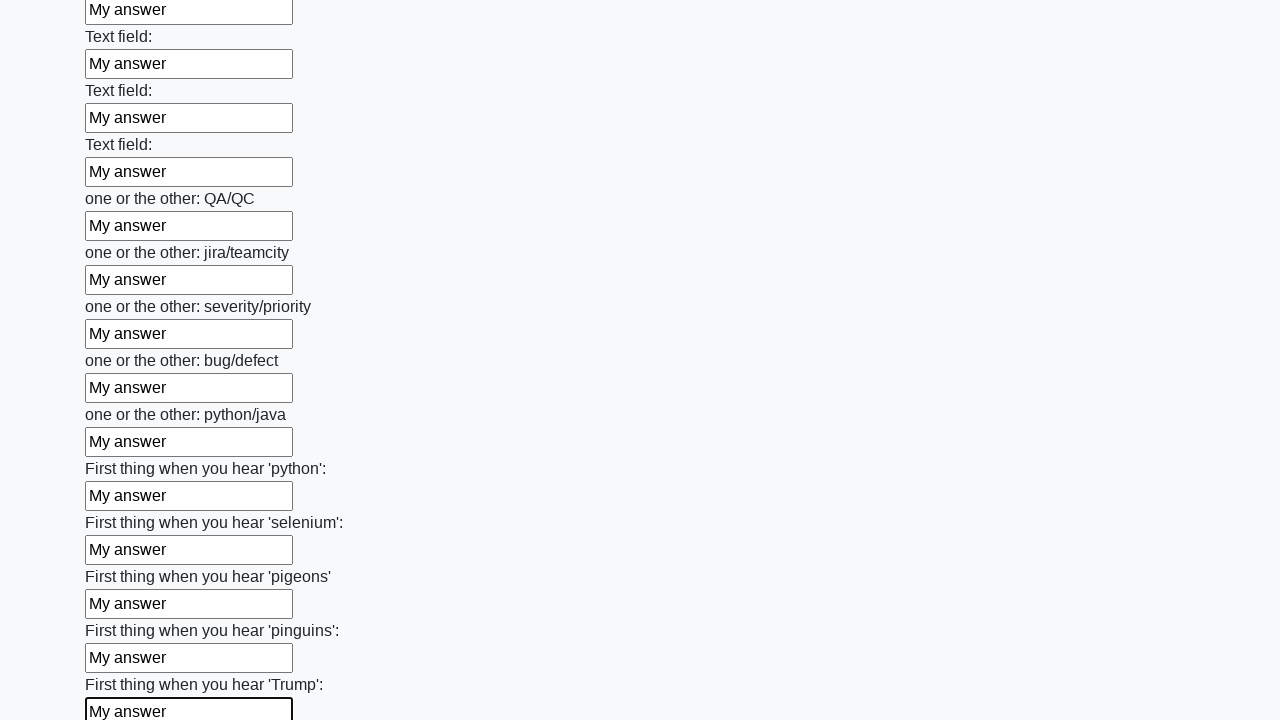

Filled input field with 'My answer' on input >> nth=97
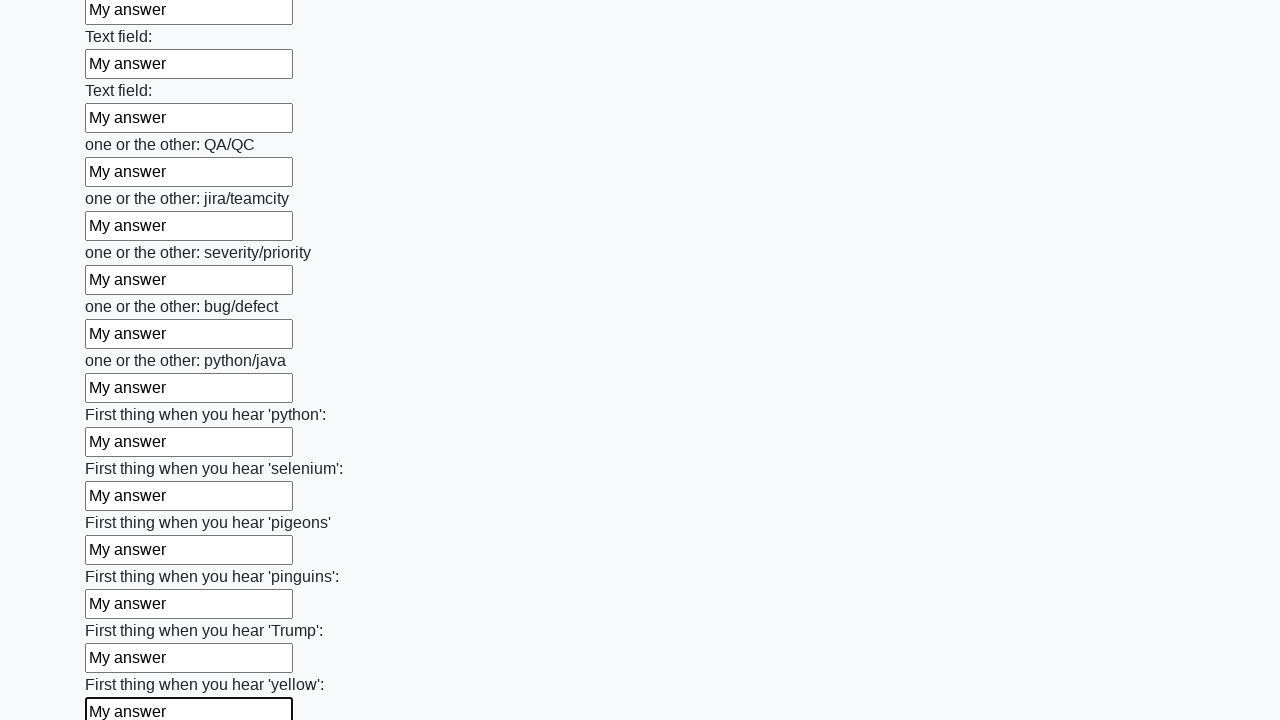

Filled input field with 'My answer' on input >> nth=98
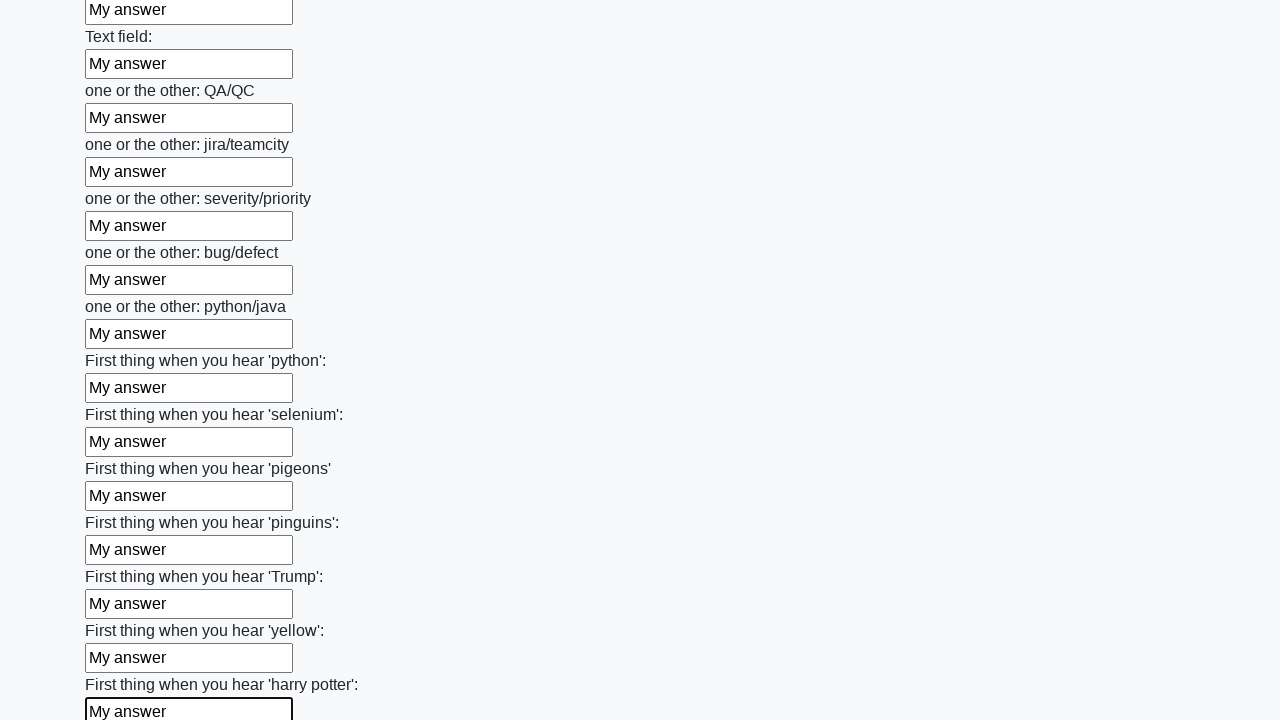

Filled input field with 'My answer' on input >> nth=99
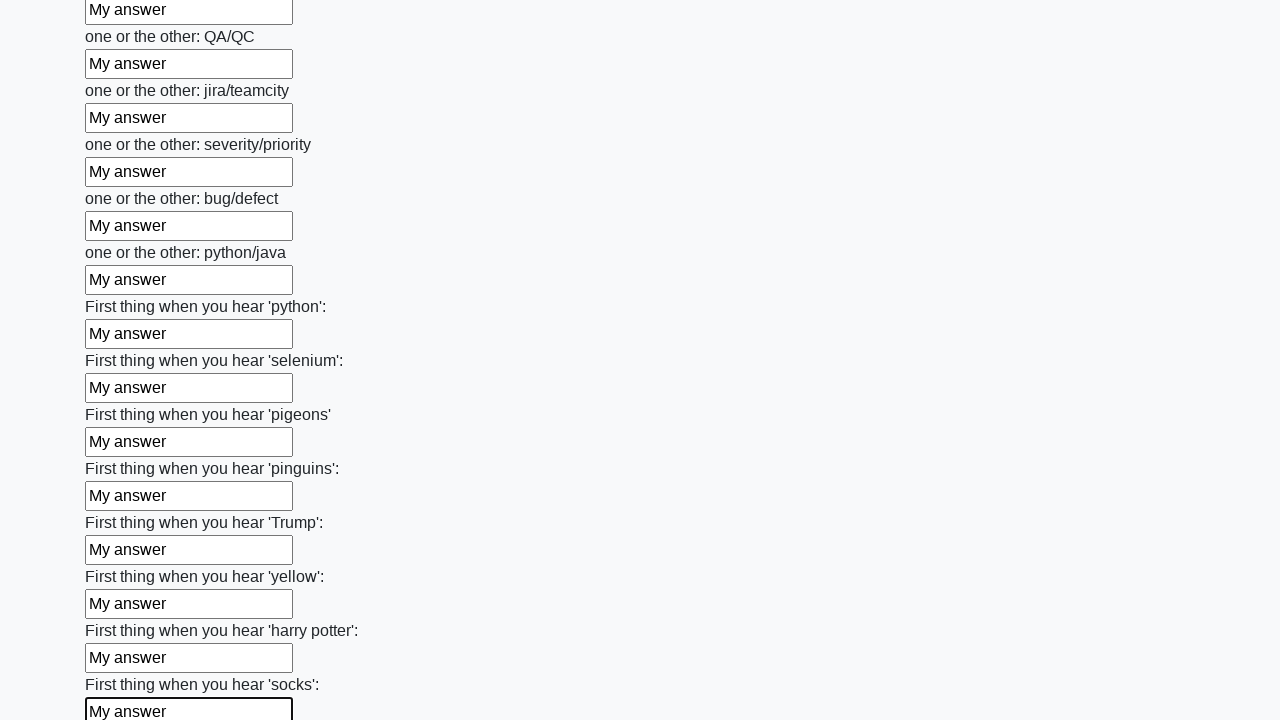

Clicked the submit button at (123, 611) on button.btn.btn-default
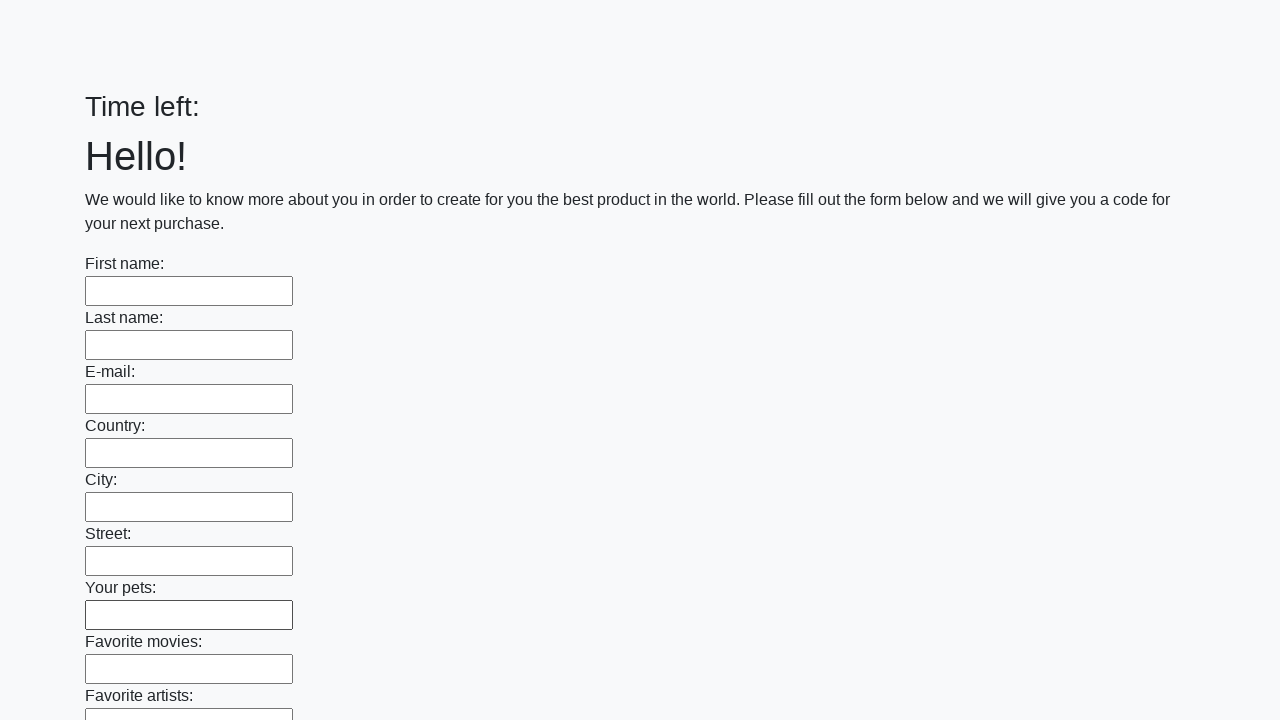

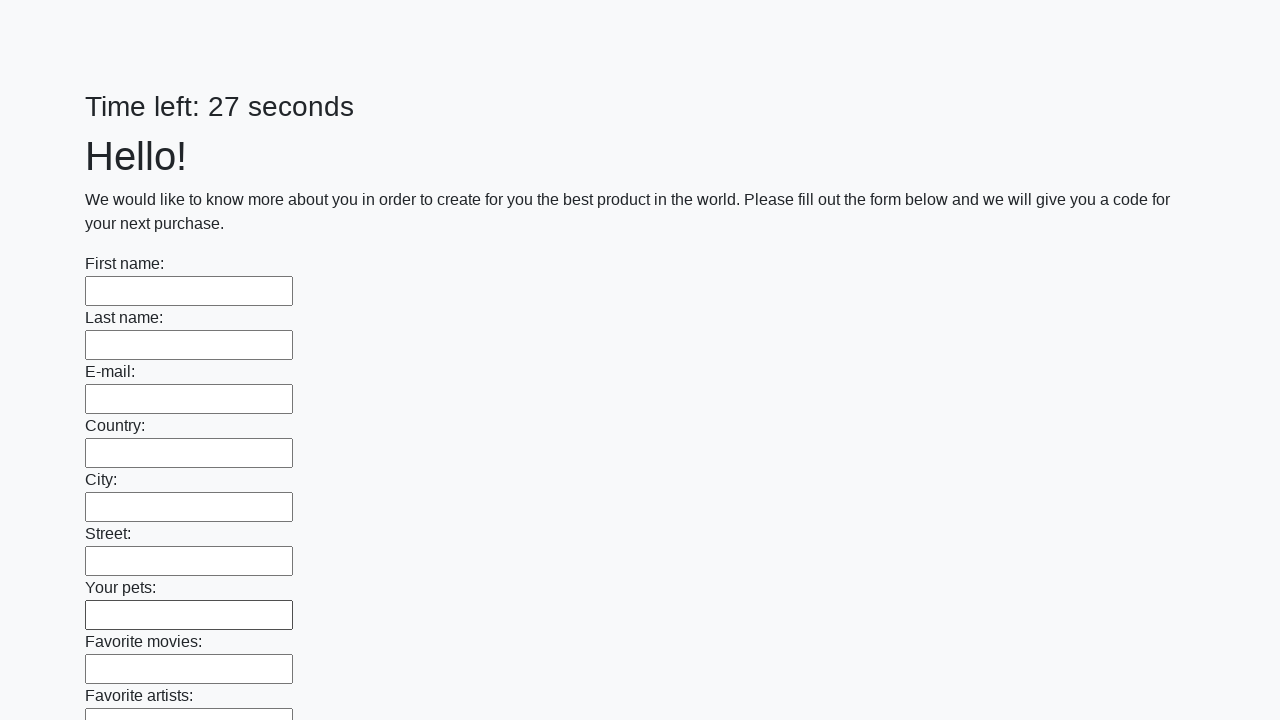